Tests adjective button selection on the Heart Page by clicking each adjective option and verifying it becomes selected while others are deselected

Starting URL: https://hkbus.app/en

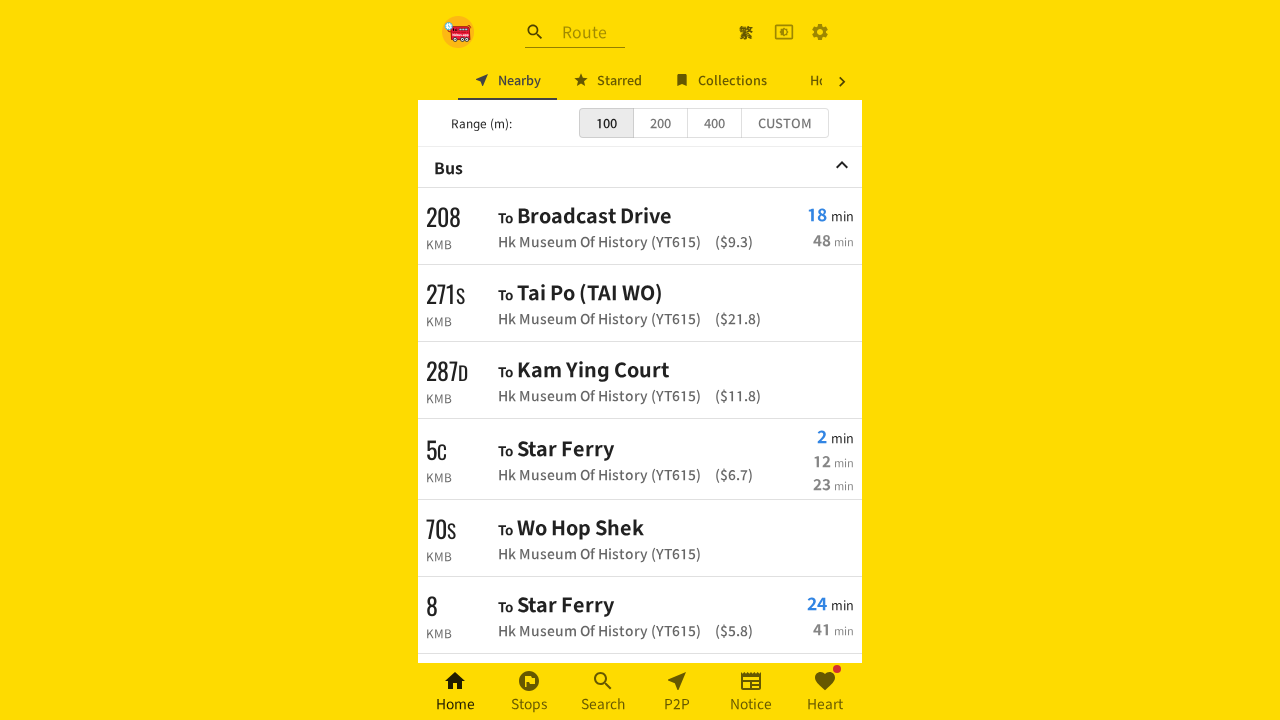

Clicked the 6th navigation link to navigate to Heart Page at (825, 692) on xpath=//*[@id='root']/div/div[3]/a[6]
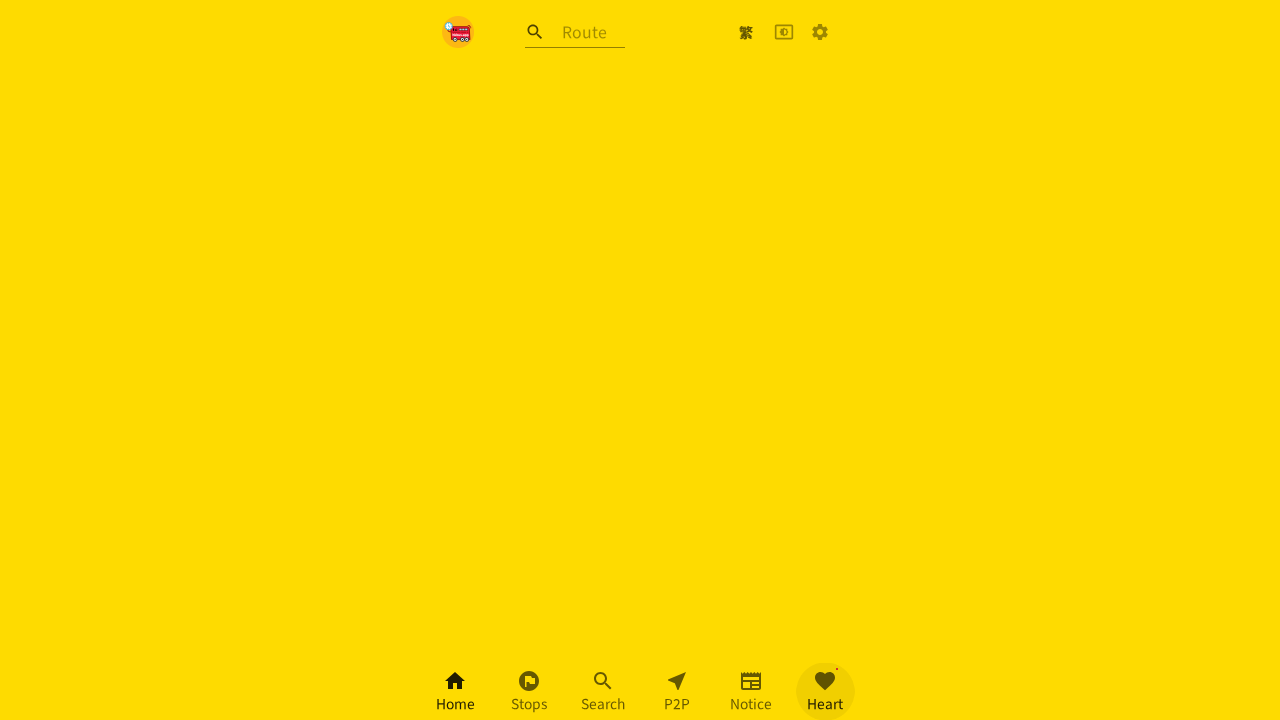

Waited 1000ms for page to load
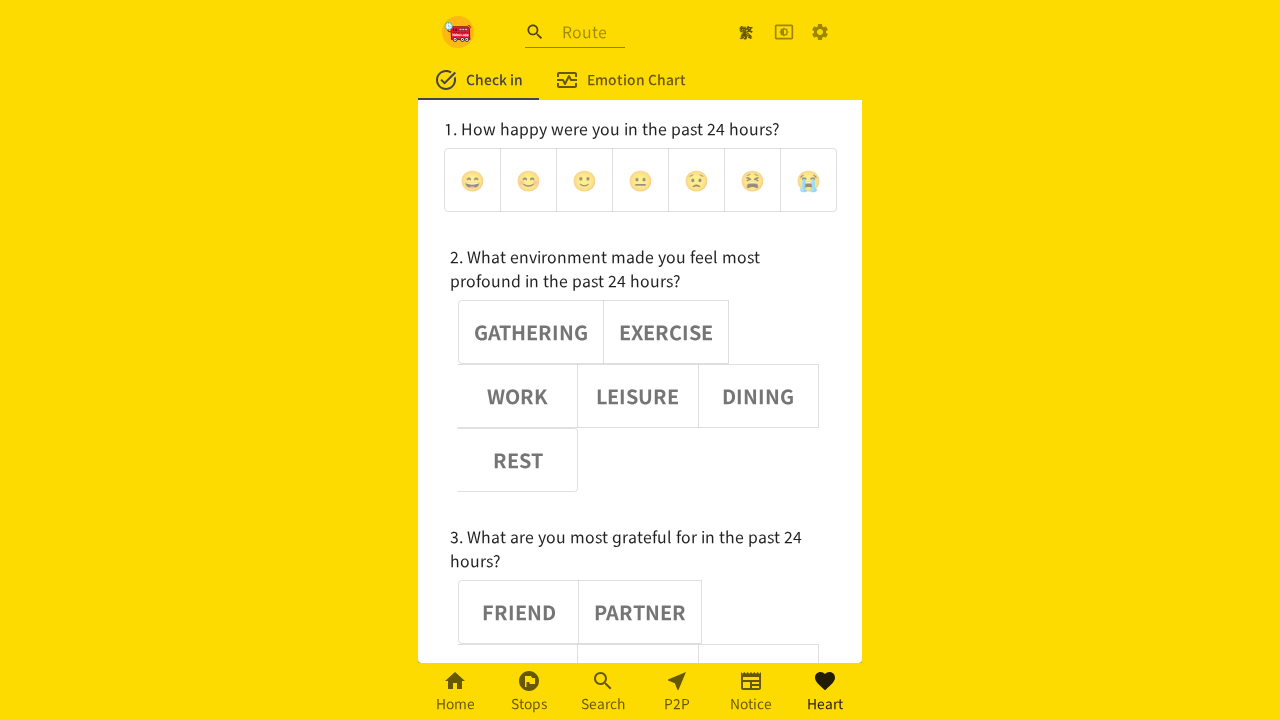

Located adjective options group and buttons
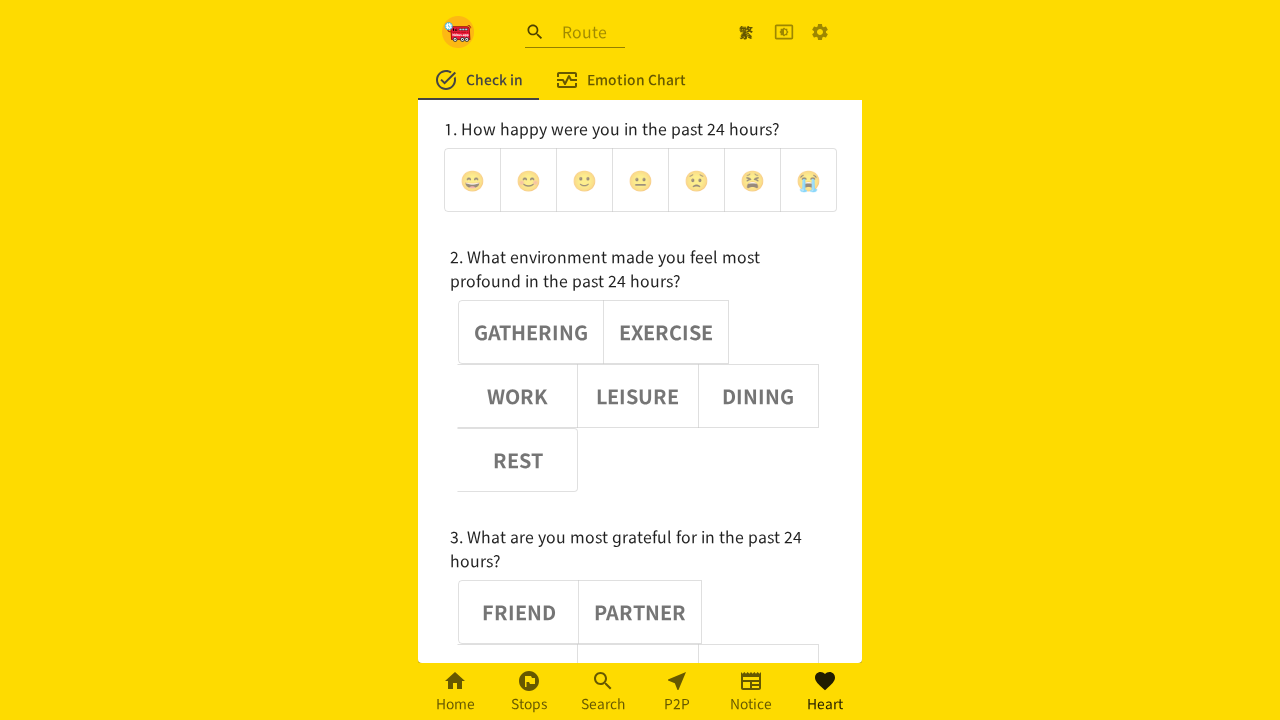

Retrieved count of adjective buttons: 6
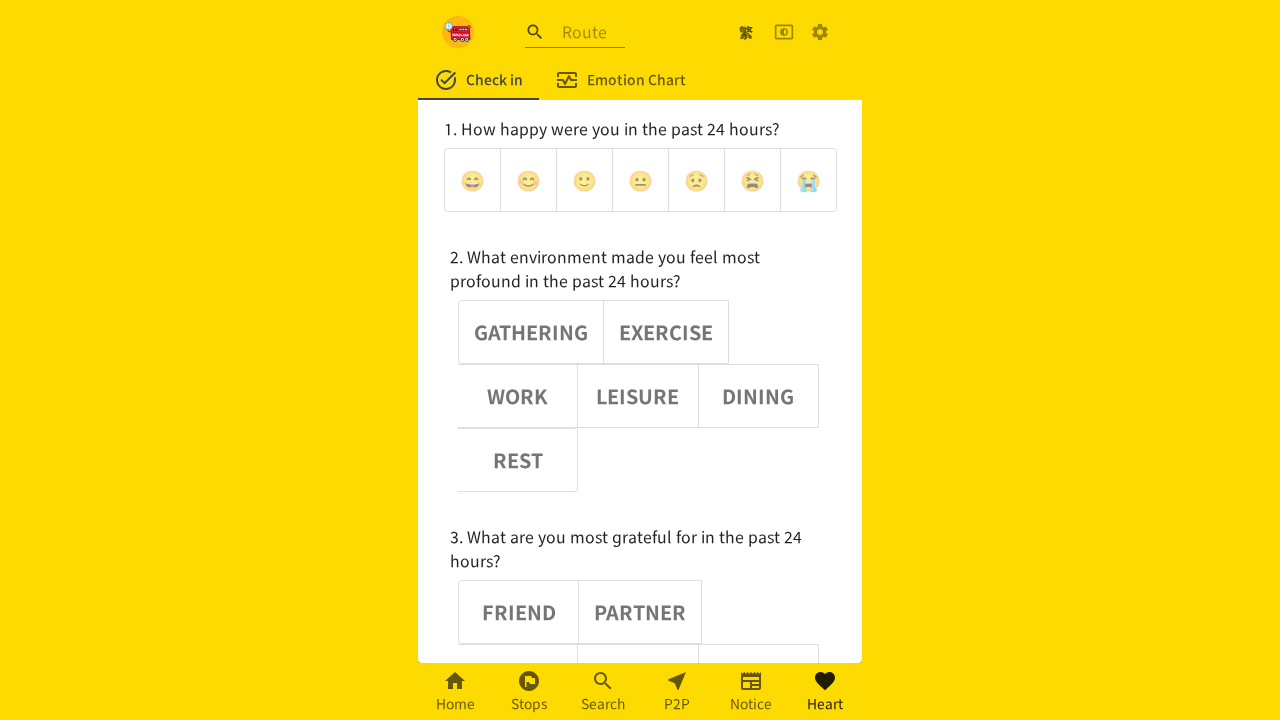

Clicked adjective button 0 at (519, 612) on (//div[@role='group'])[3] >> button >> nth=0
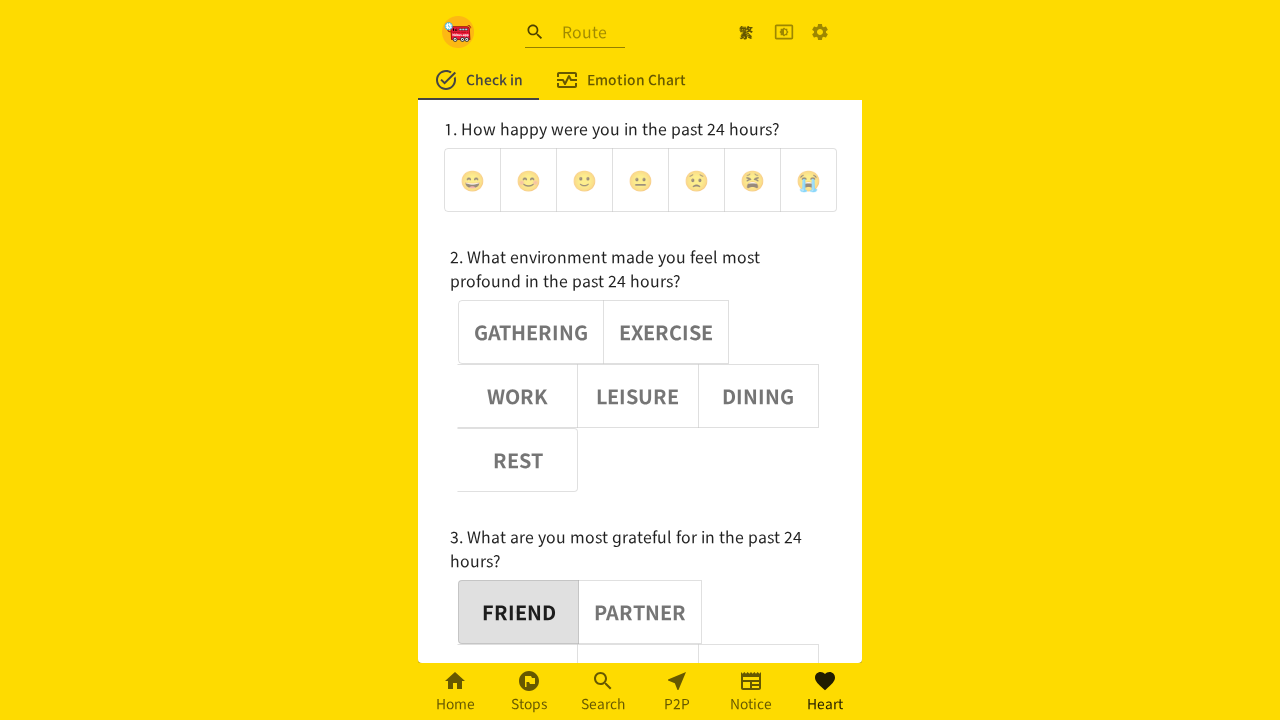

Waited 1000ms after clicking button 0
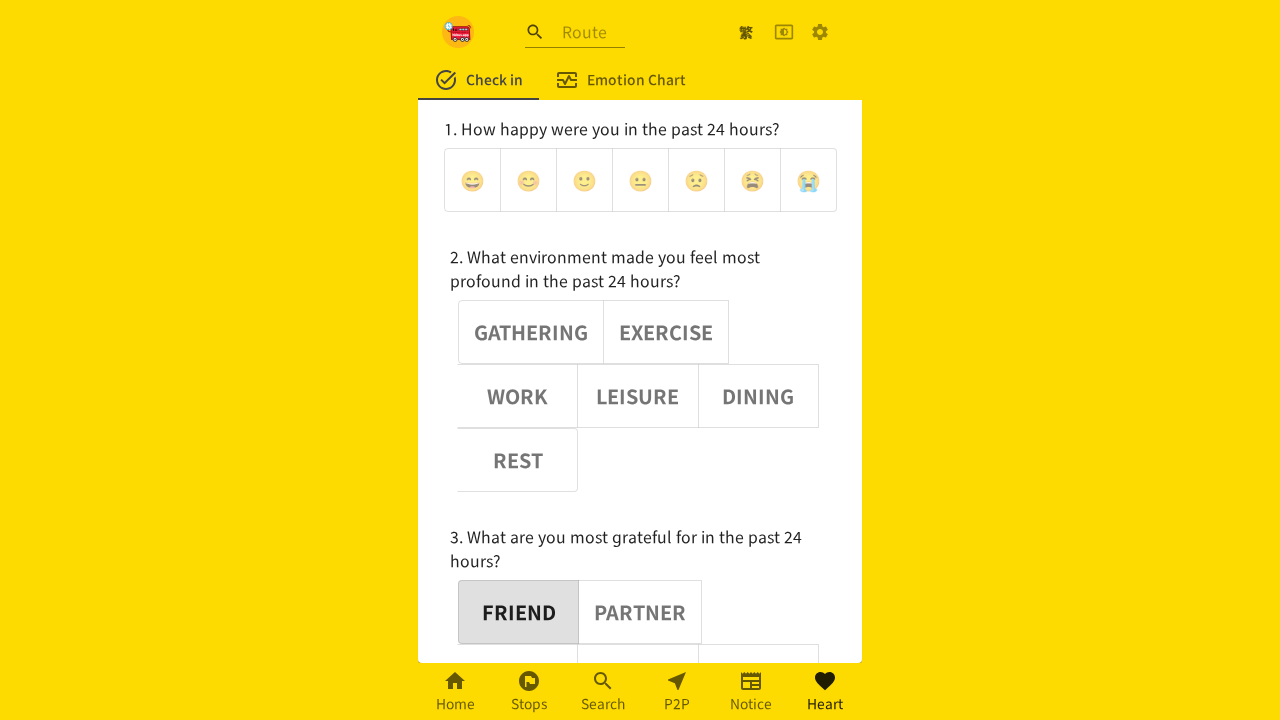

Retrieved aria-pressed attribute for button 0: true
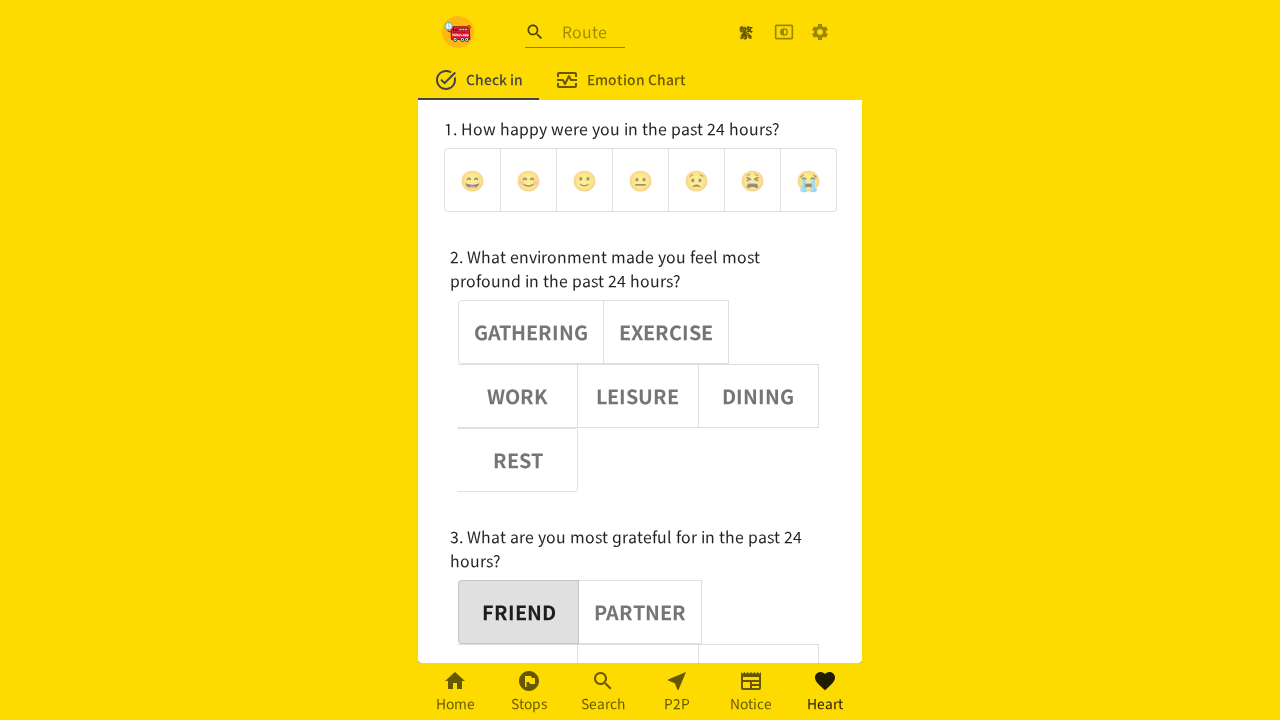

Verified button 0 is selected (aria-pressed=true)
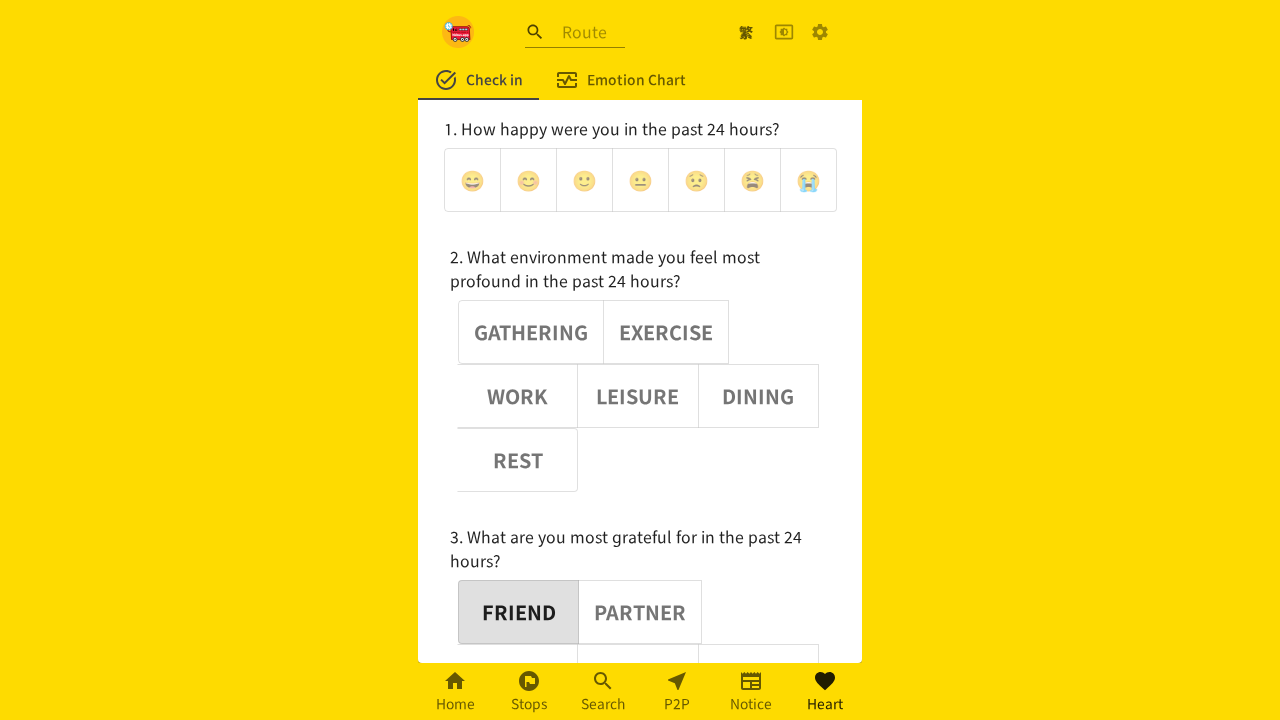

Retrieved aria-pressed attribute for button 1: false
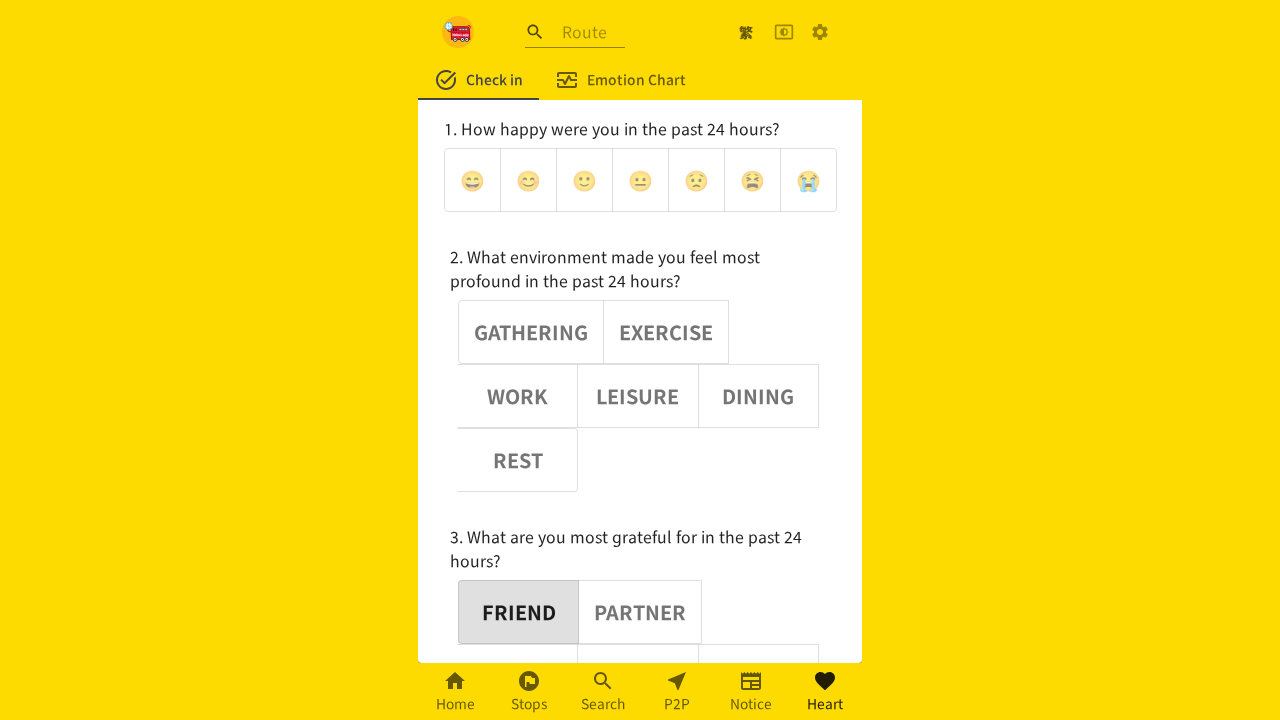

Verified button 1 is deselected (aria-pressed=false)
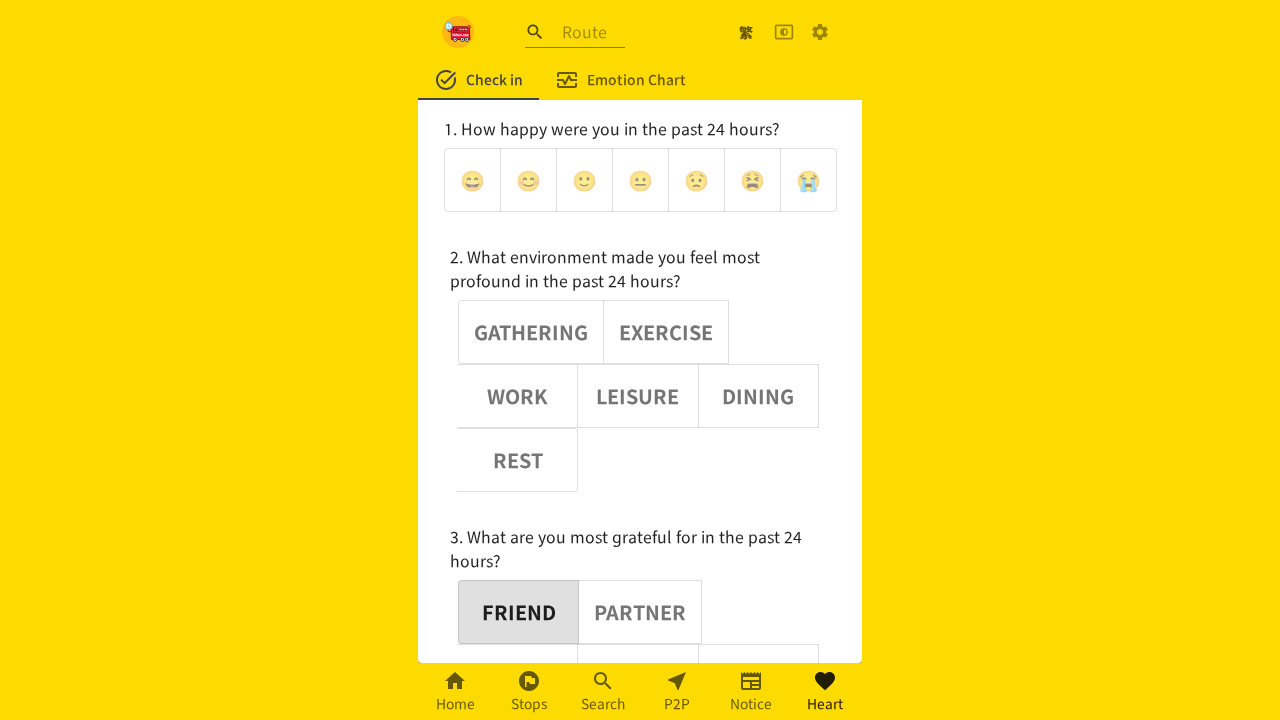

Retrieved aria-pressed attribute for button 2: false
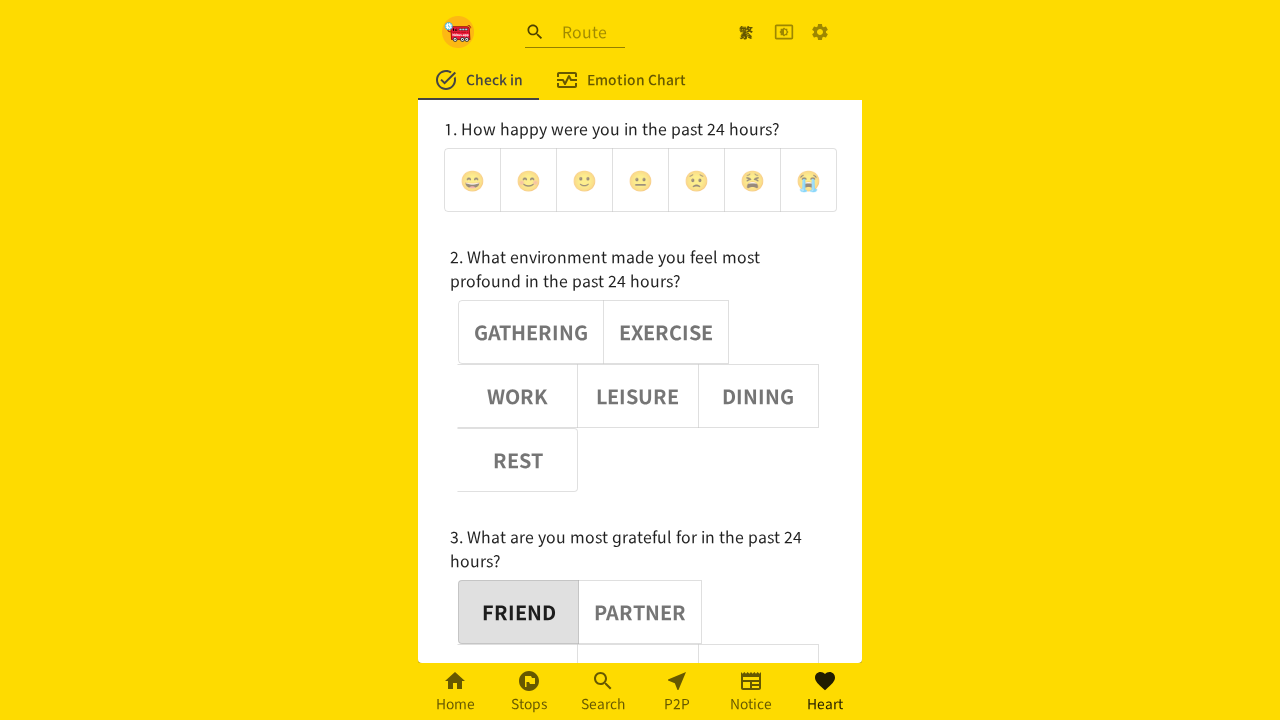

Verified button 2 is deselected (aria-pressed=false)
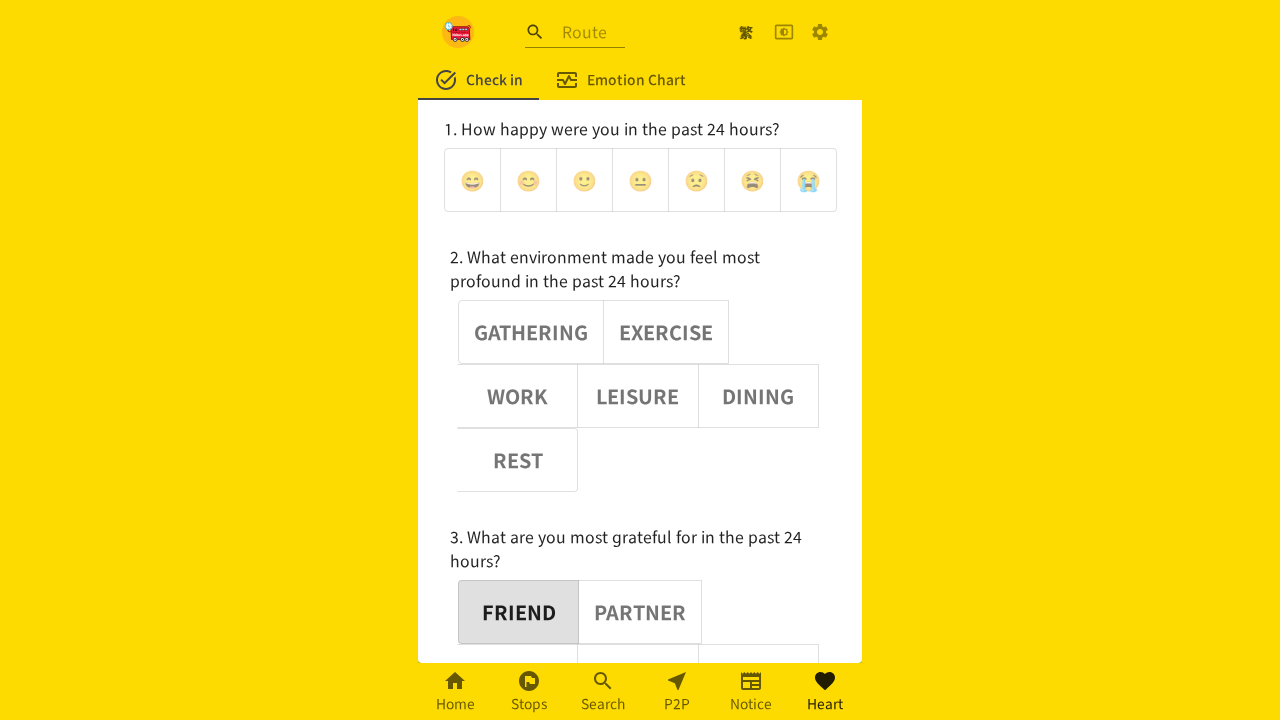

Retrieved aria-pressed attribute for button 3: false
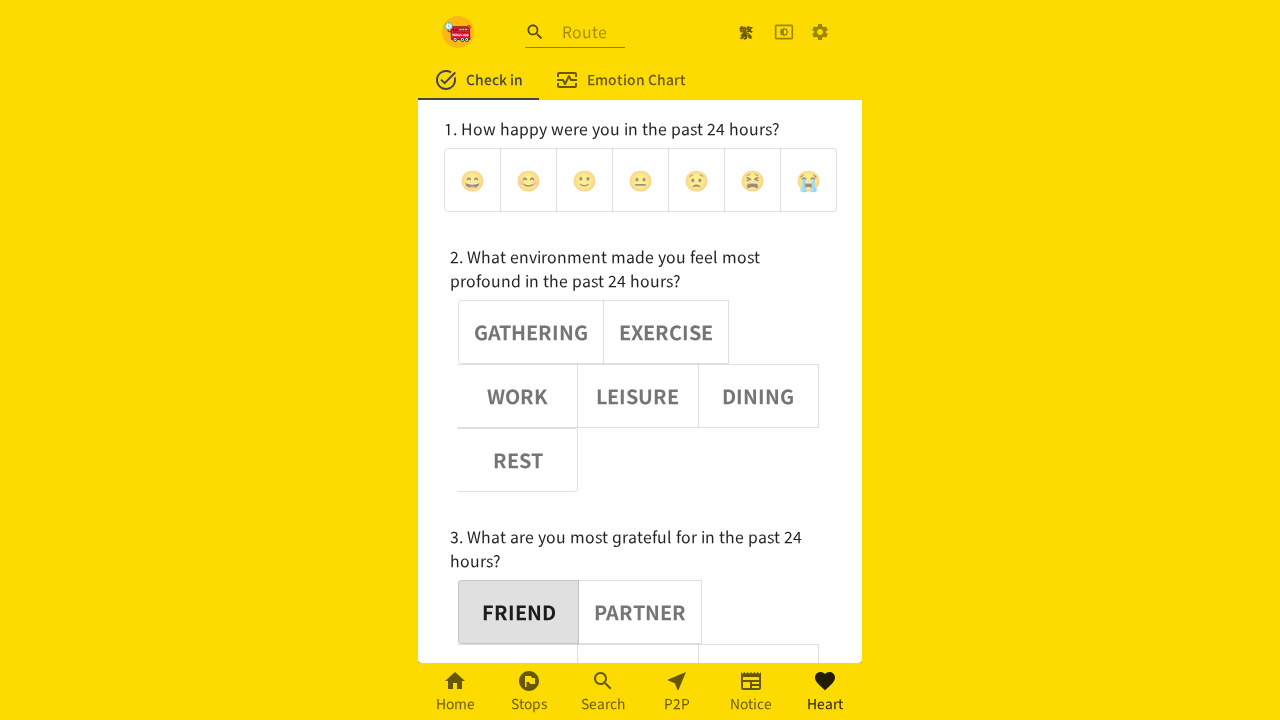

Verified button 3 is deselected (aria-pressed=false)
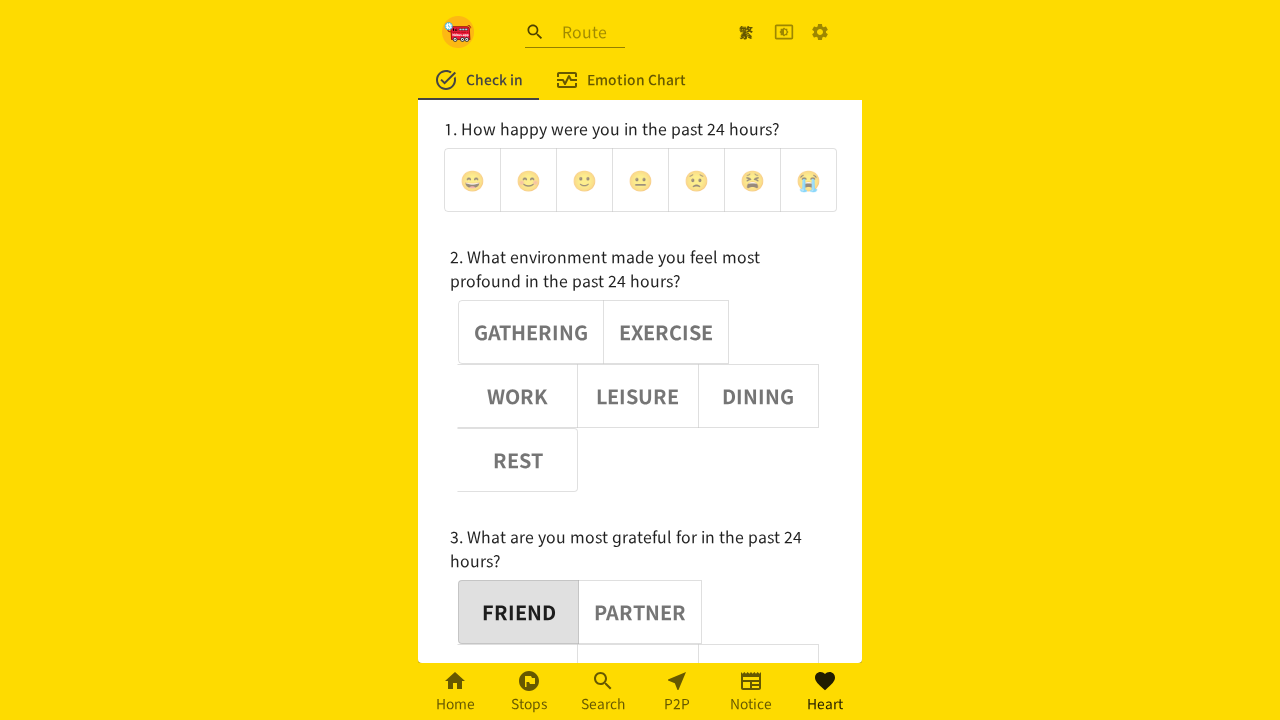

Retrieved aria-pressed attribute for button 4: false
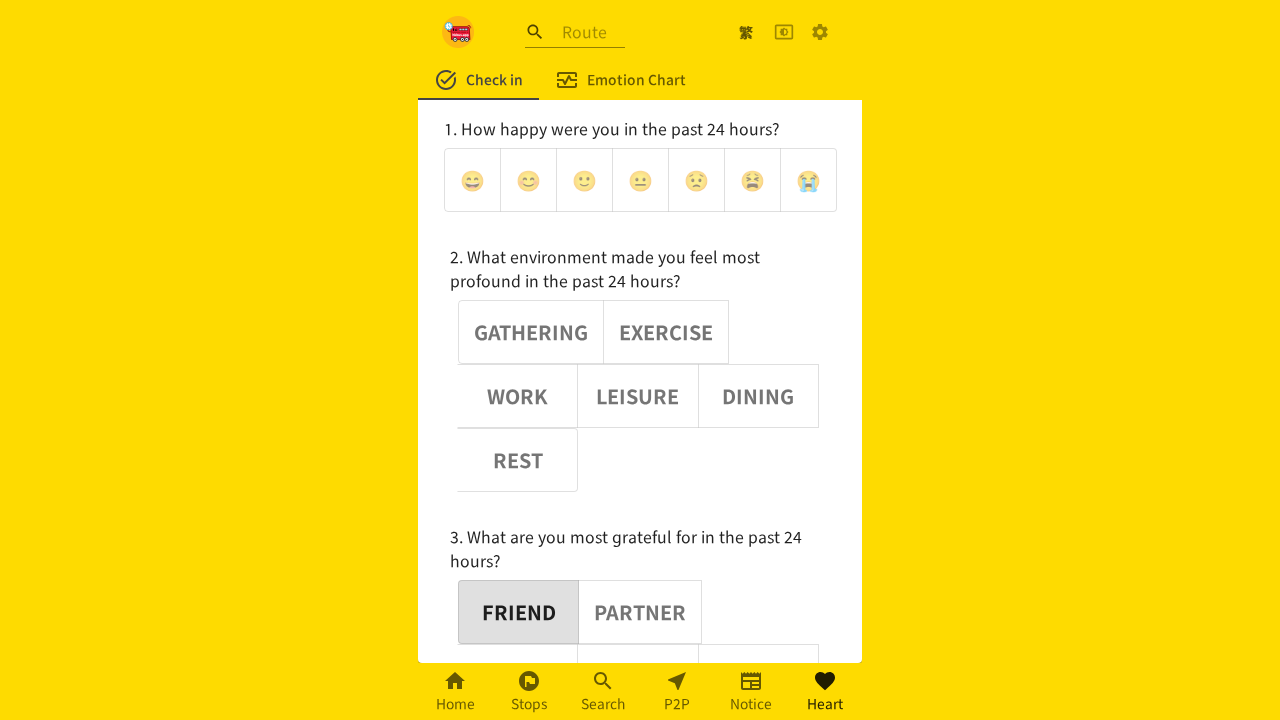

Verified button 4 is deselected (aria-pressed=false)
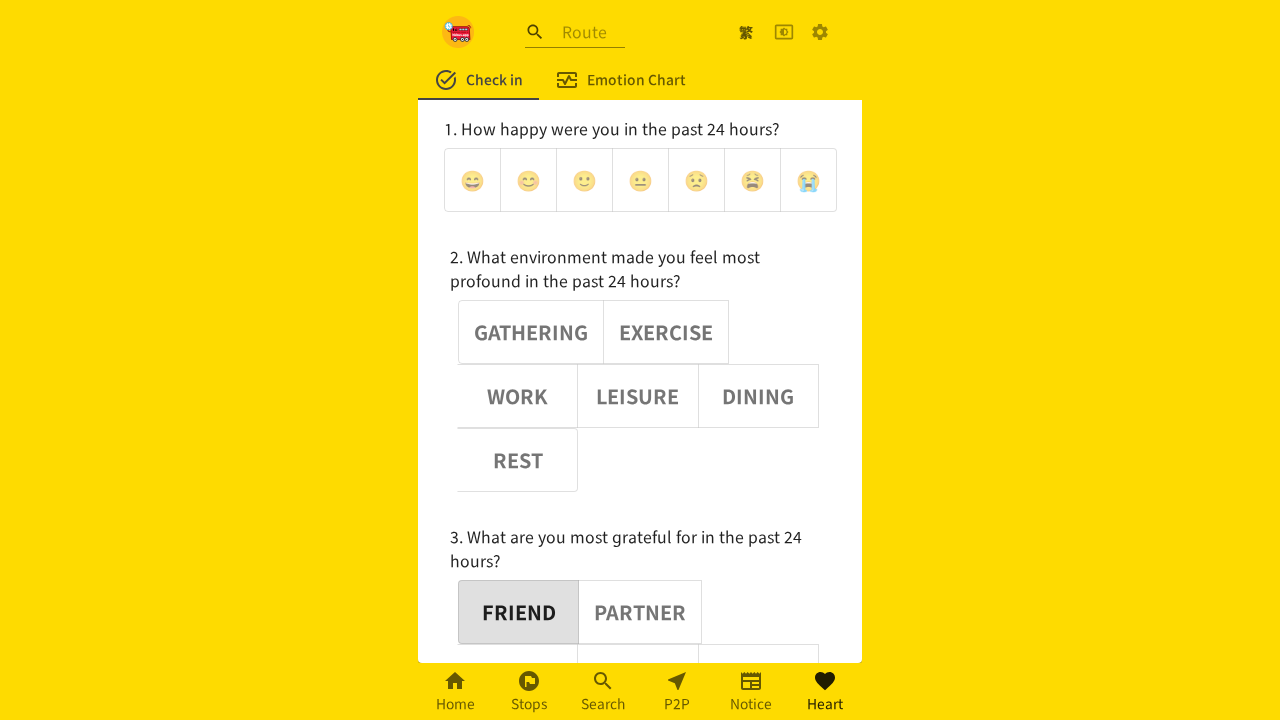

Retrieved aria-pressed attribute for button 5: false
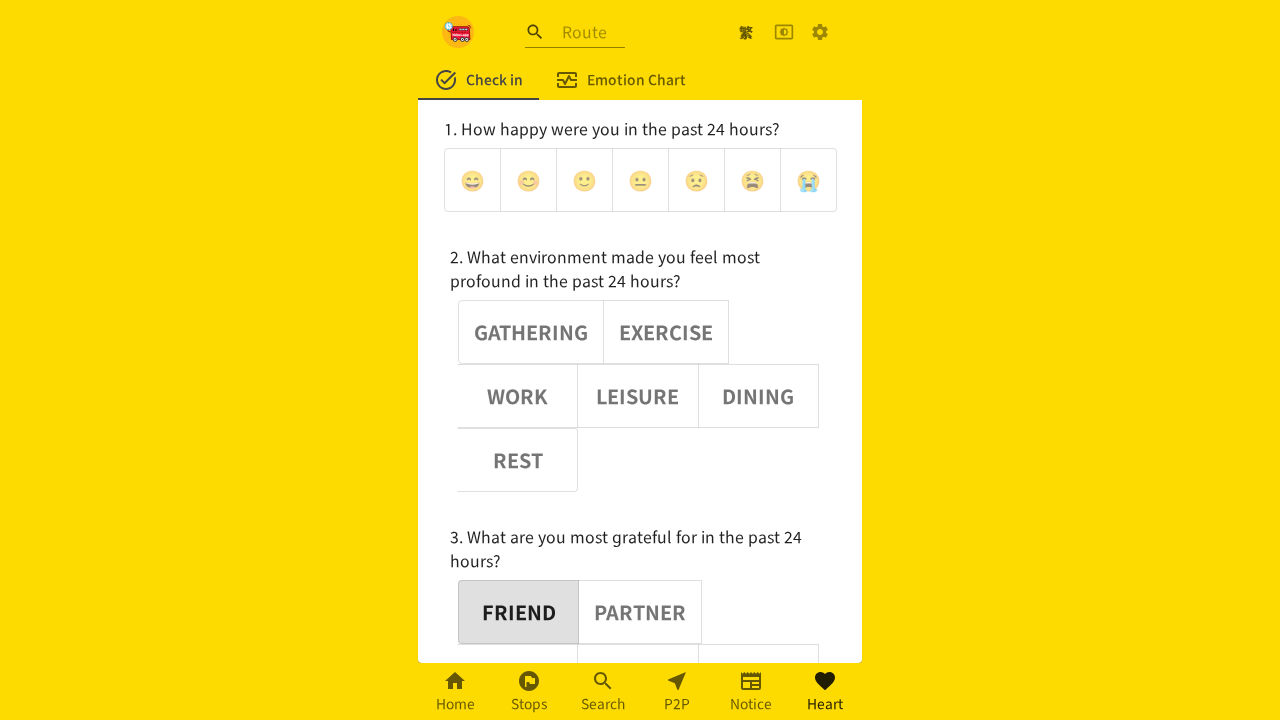

Verified button 5 is deselected (aria-pressed=false)
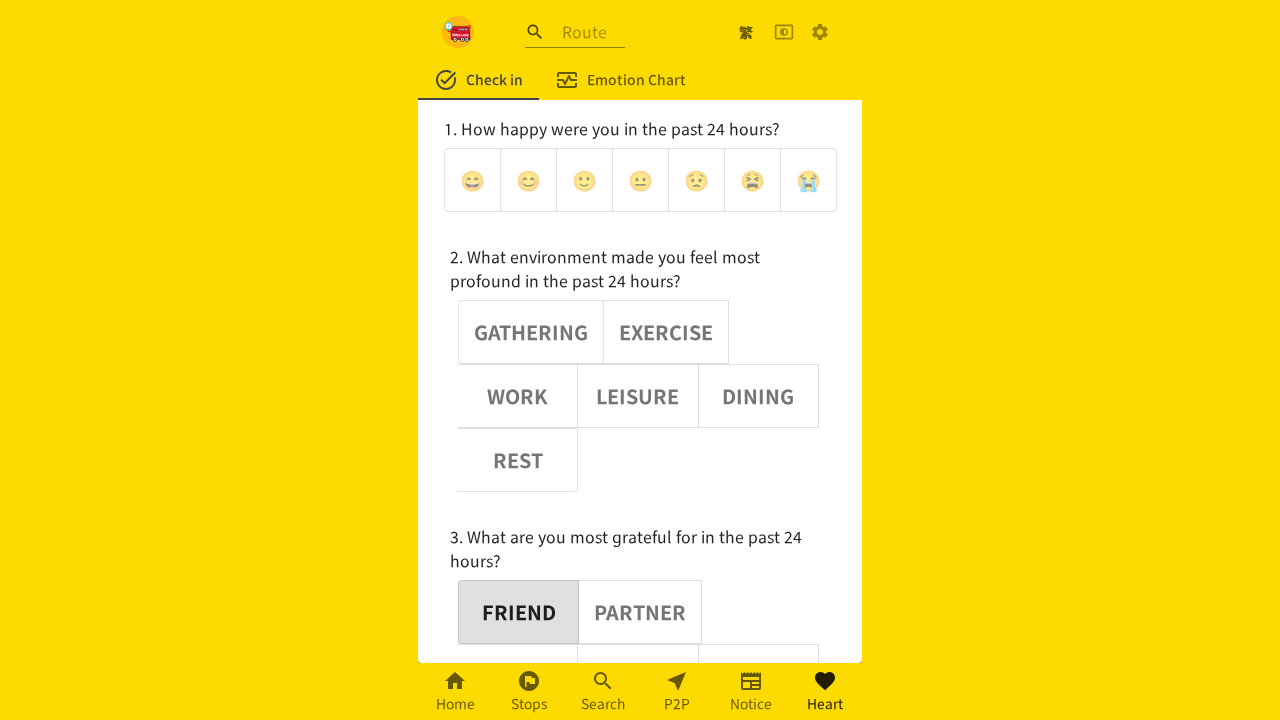

Clicked adjective button 1 at (640, 612) on (//div[@role='group'])[3] >> button >> nth=1
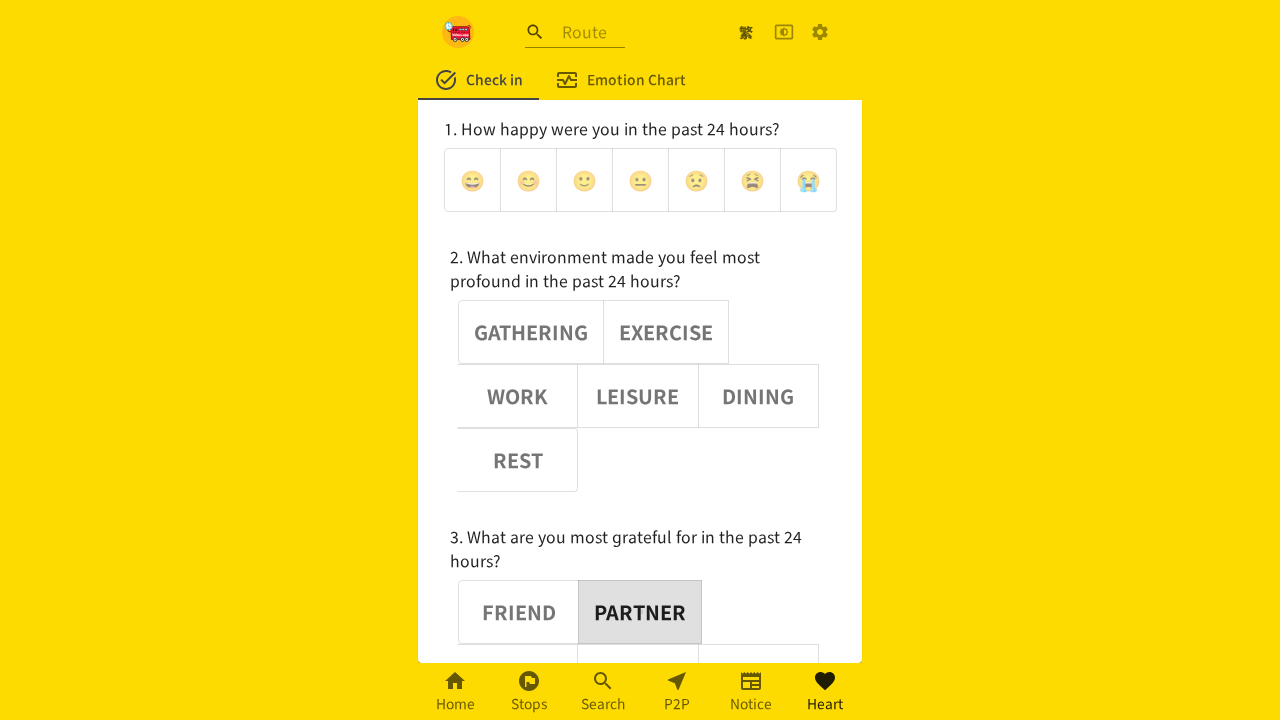

Waited 1000ms after clicking button 1
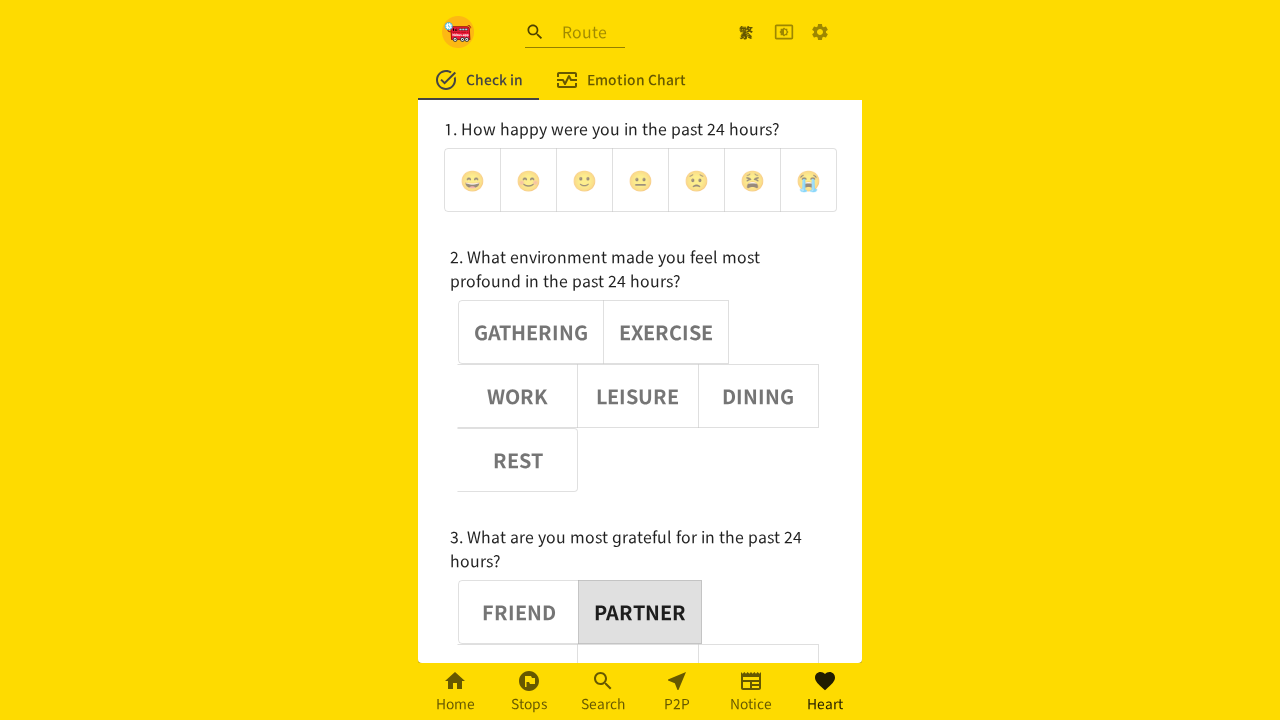

Retrieved aria-pressed attribute for button 1: true
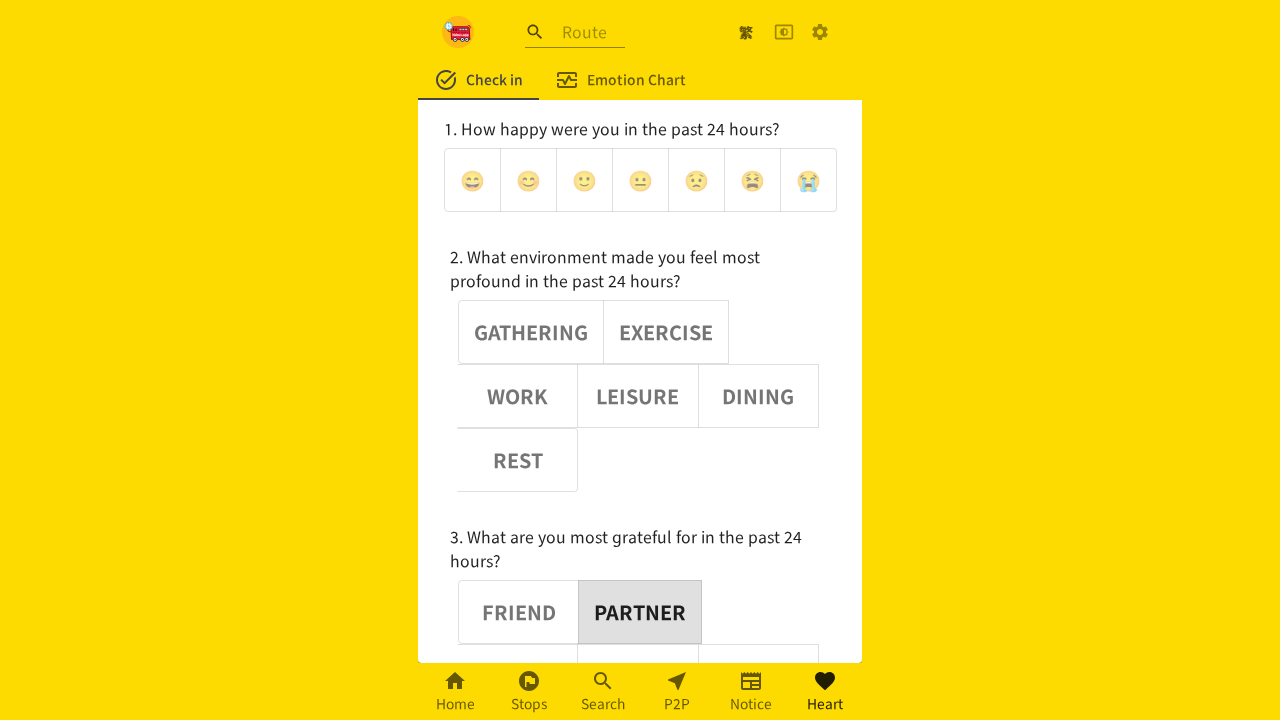

Verified button 1 is selected (aria-pressed=true)
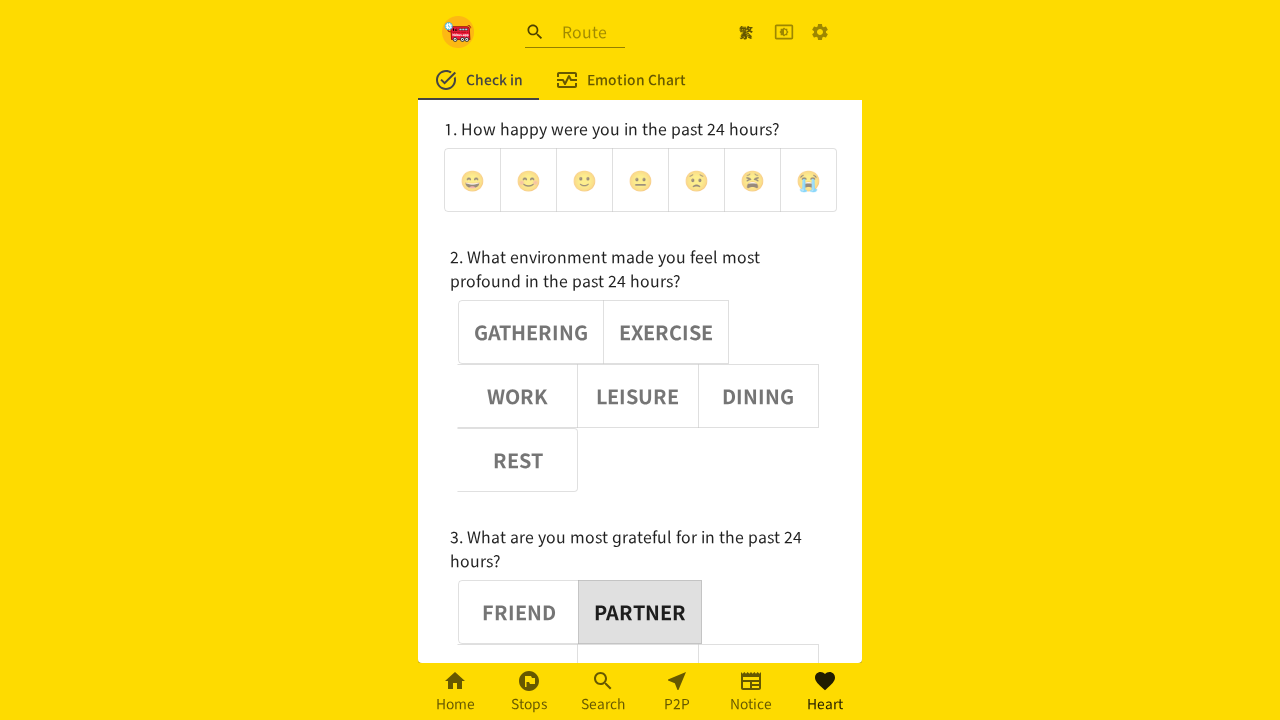

Retrieved aria-pressed attribute for button 0: false
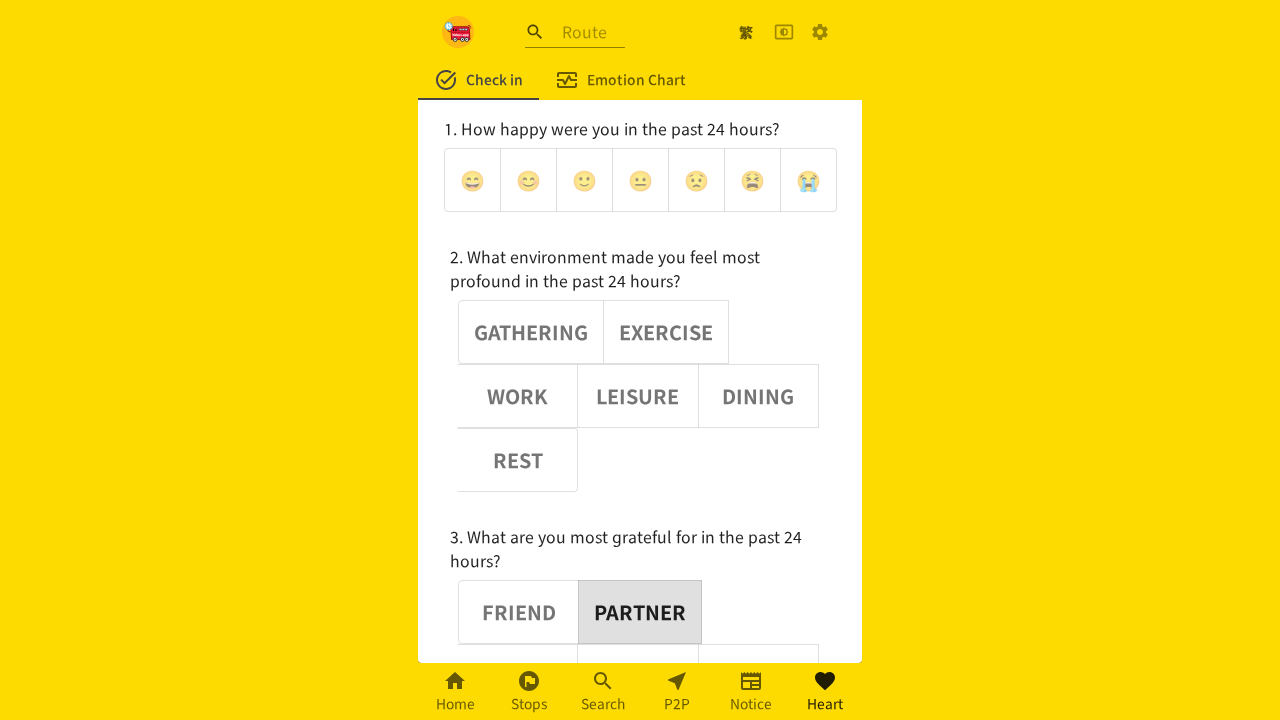

Verified button 0 is deselected (aria-pressed=false)
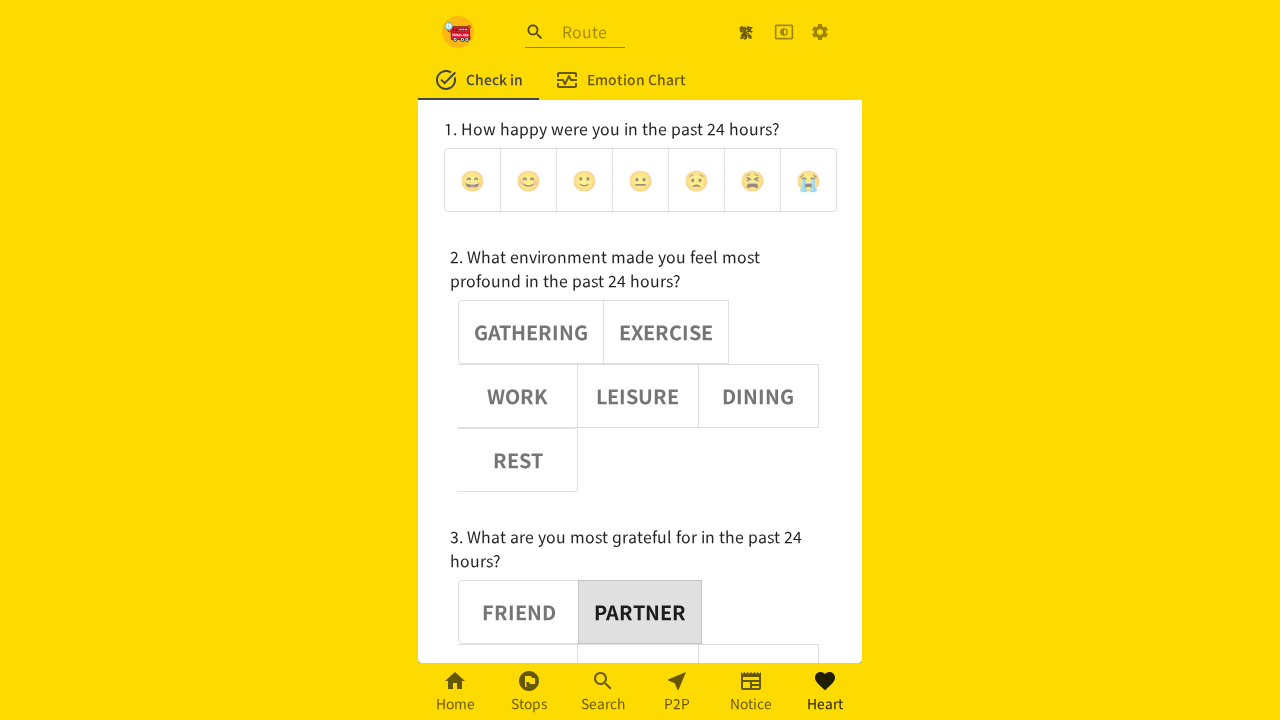

Retrieved aria-pressed attribute for button 2: false
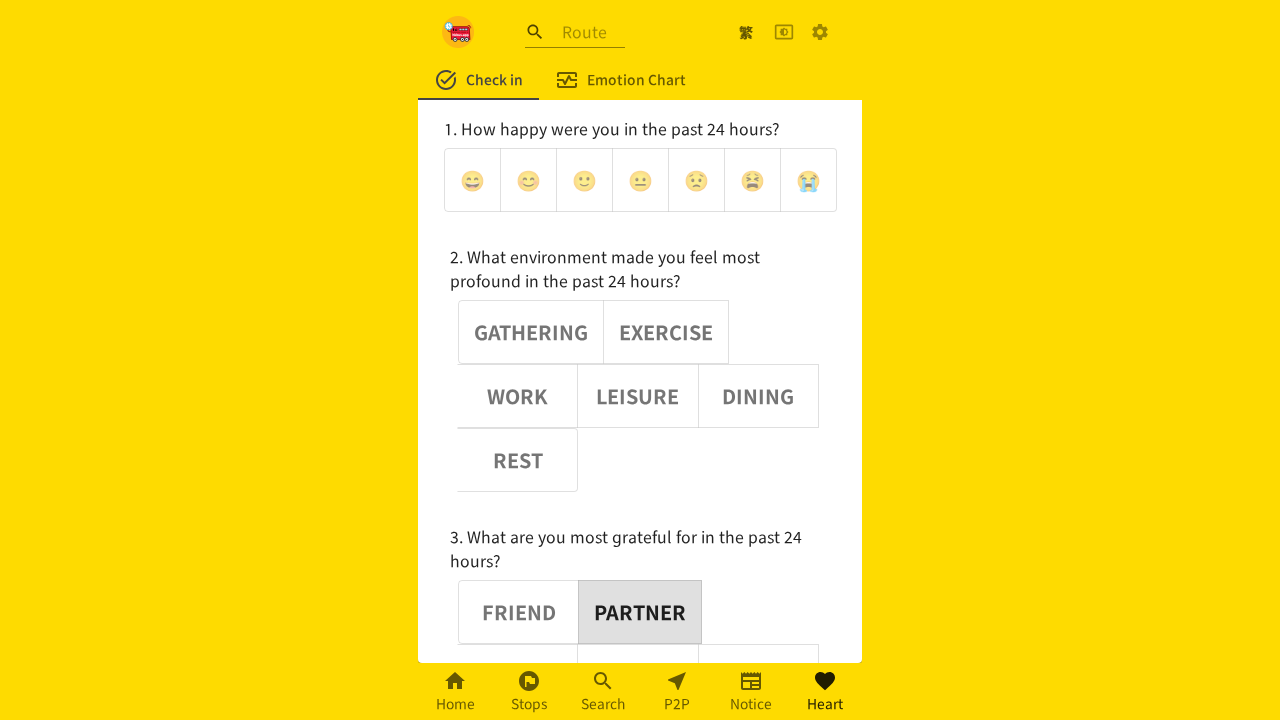

Verified button 2 is deselected (aria-pressed=false)
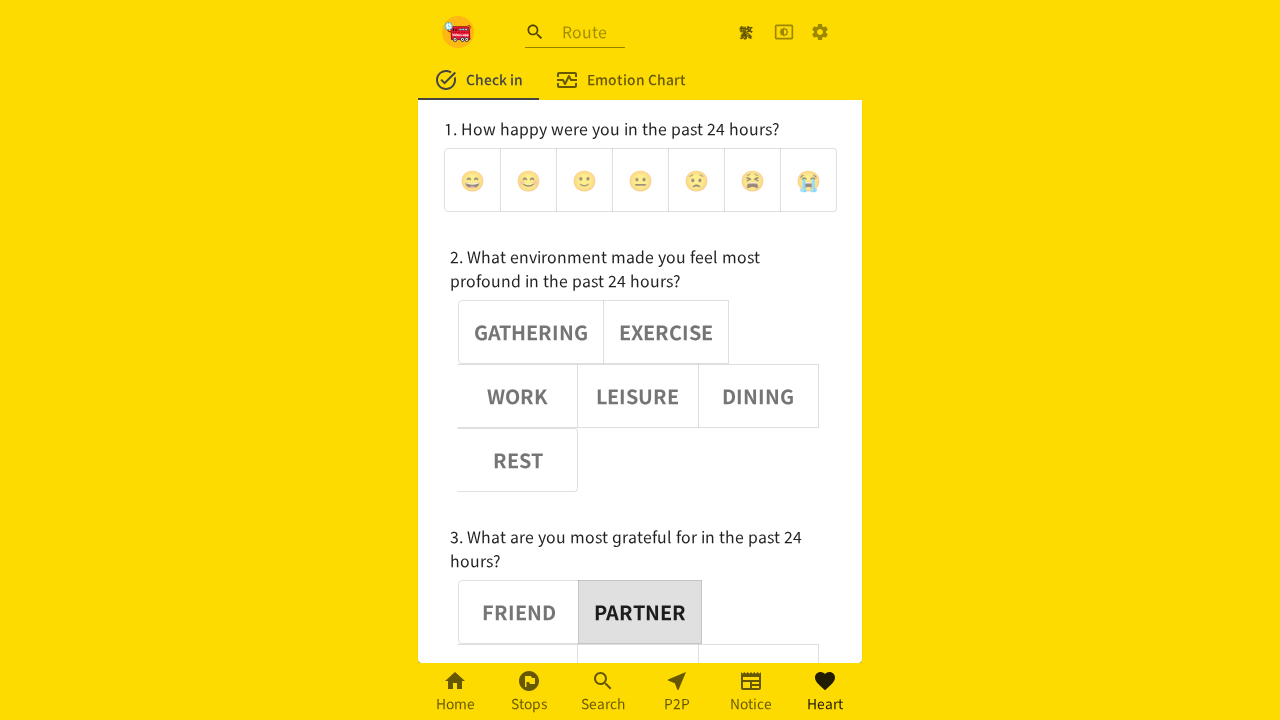

Retrieved aria-pressed attribute for button 3: false
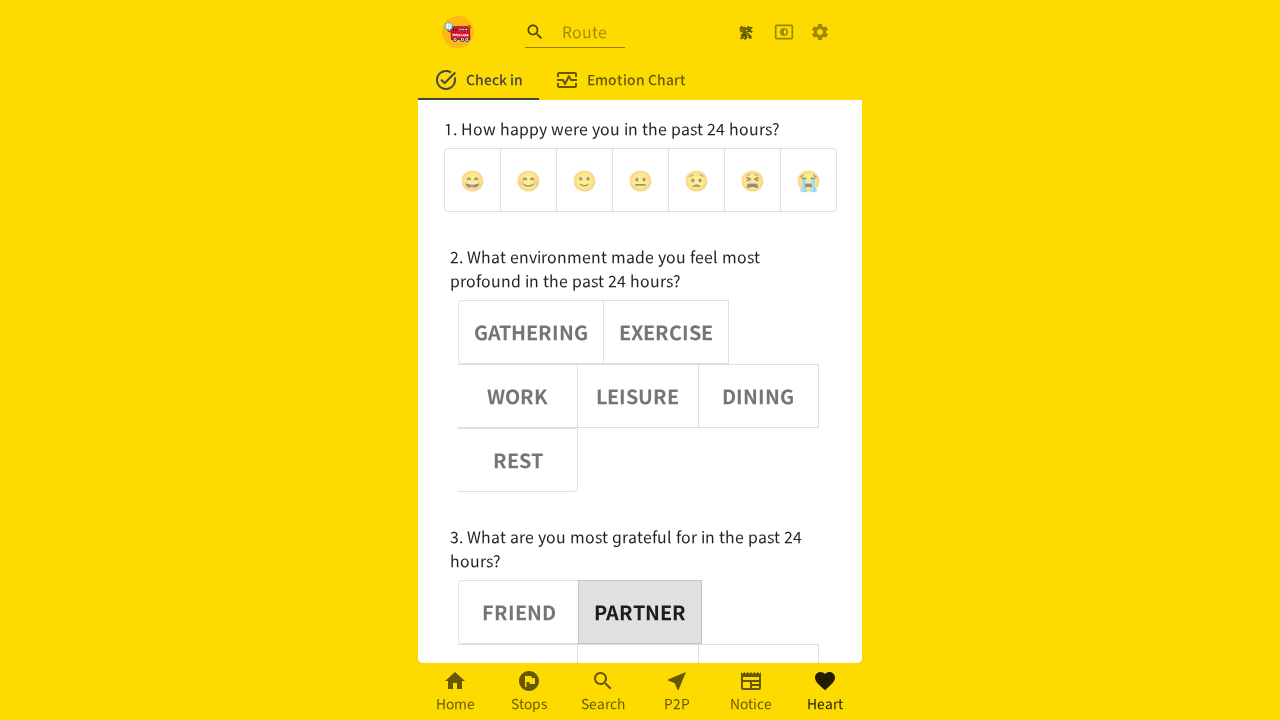

Verified button 3 is deselected (aria-pressed=false)
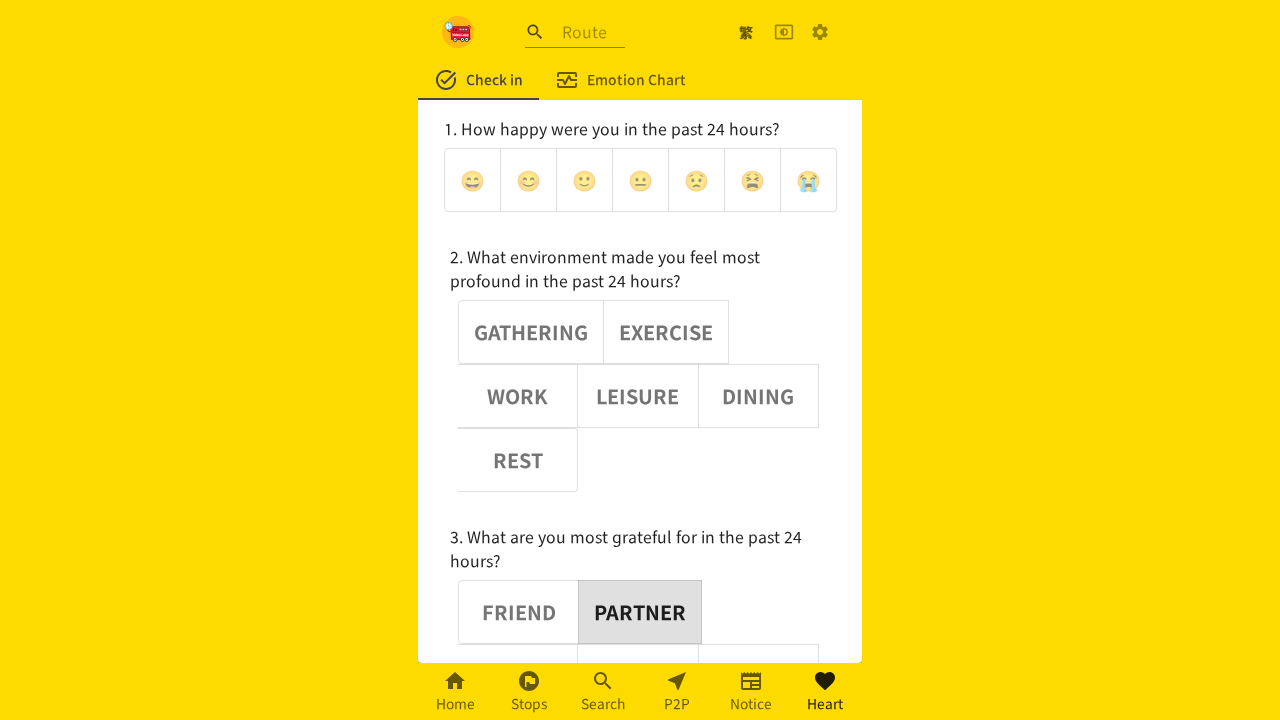

Retrieved aria-pressed attribute for button 4: false
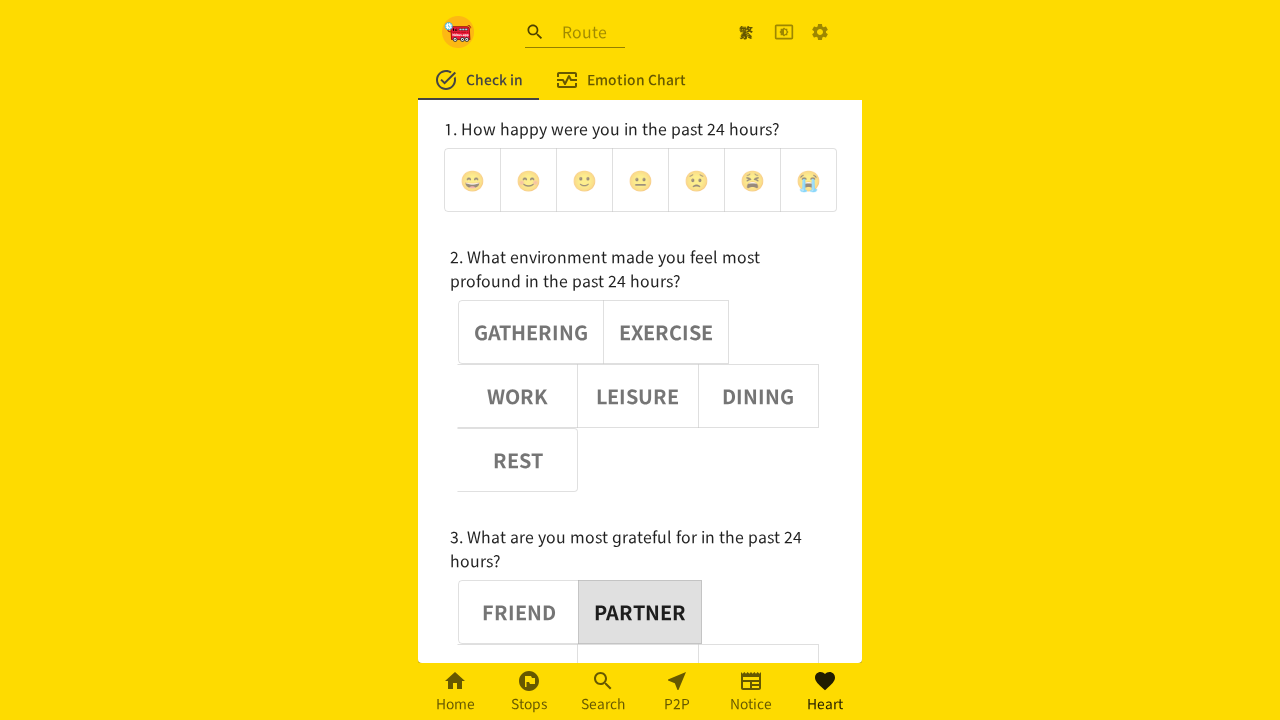

Verified button 4 is deselected (aria-pressed=false)
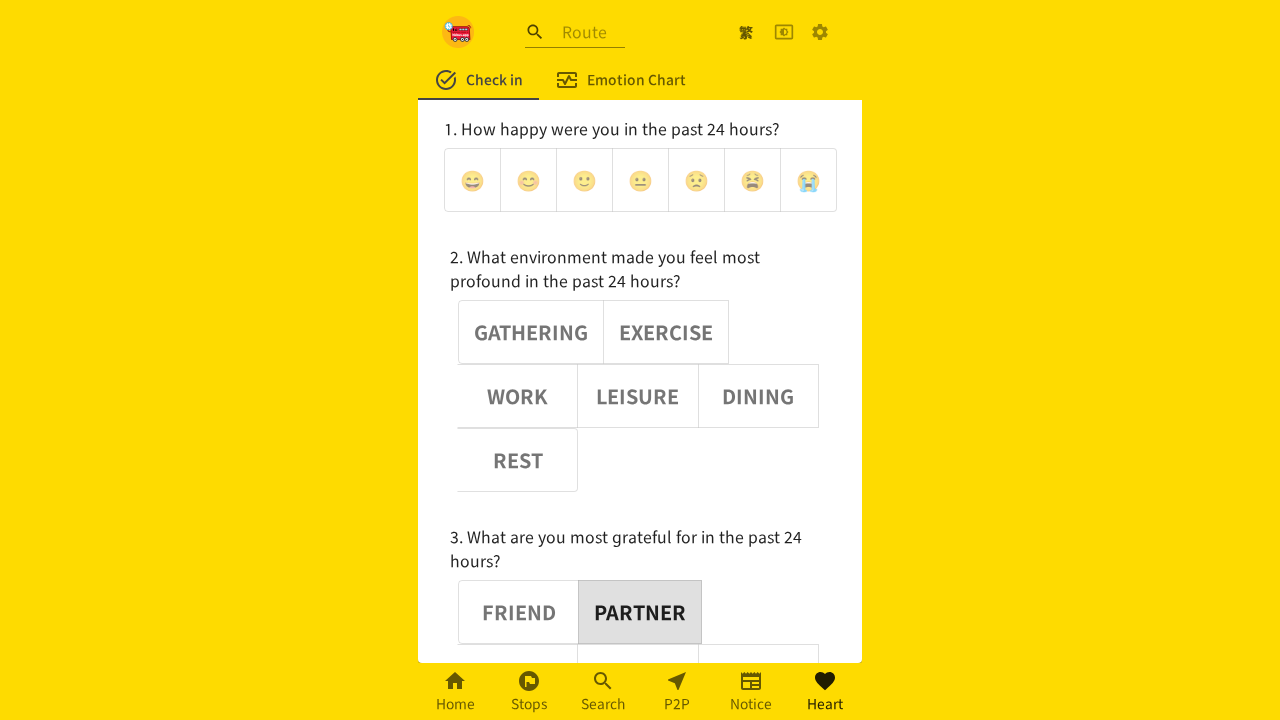

Retrieved aria-pressed attribute for button 5: false
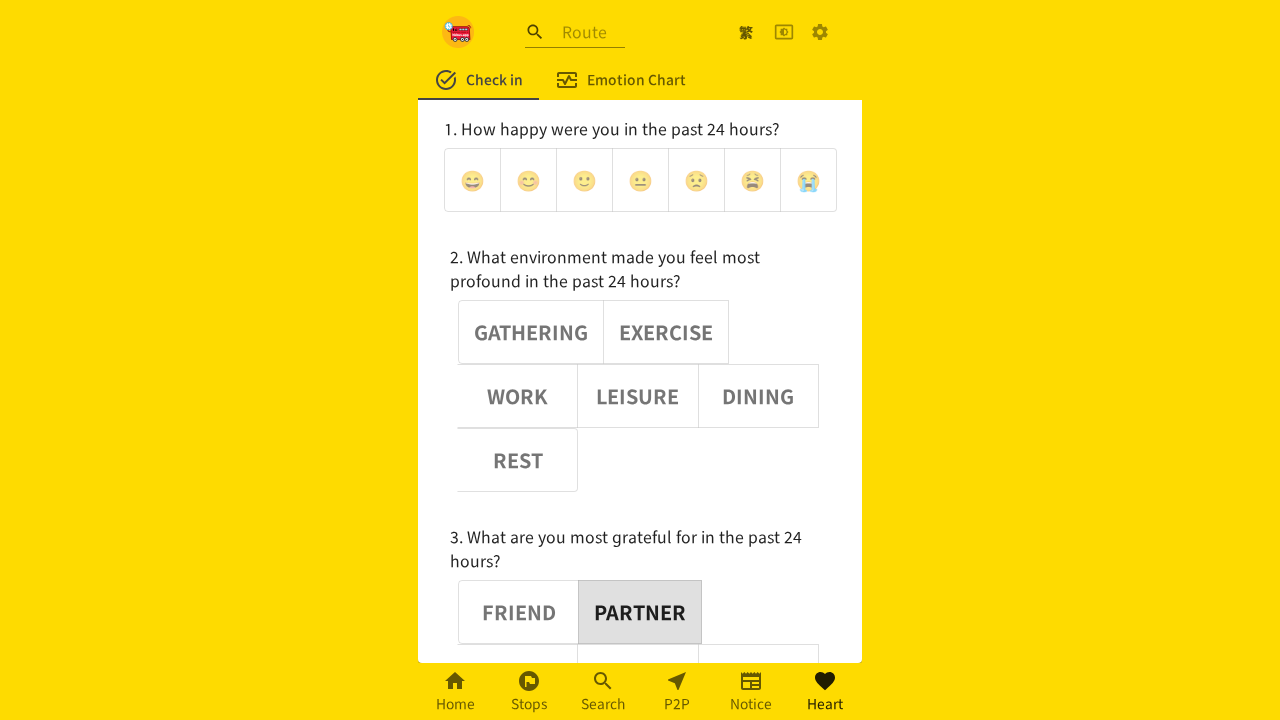

Verified button 5 is deselected (aria-pressed=false)
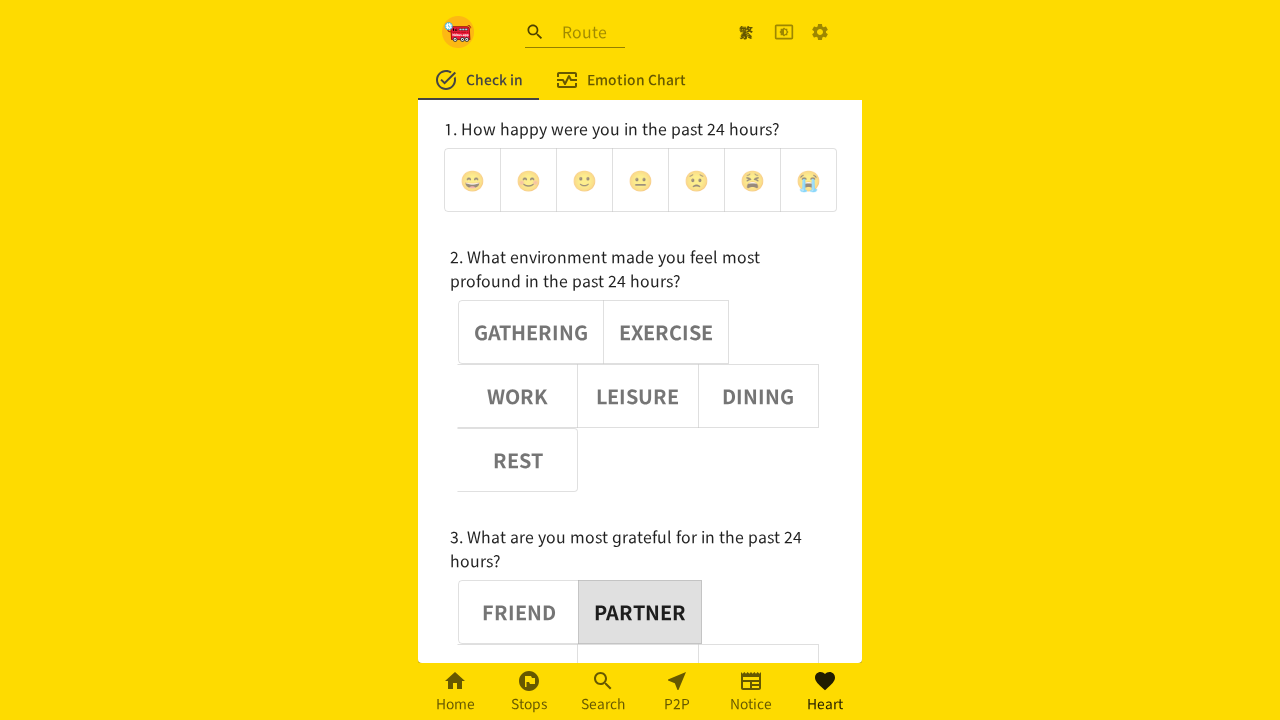

Clicked adjective button 2 at (518, 631) on (//div[@role='group'])[3] >> button >> nth=2
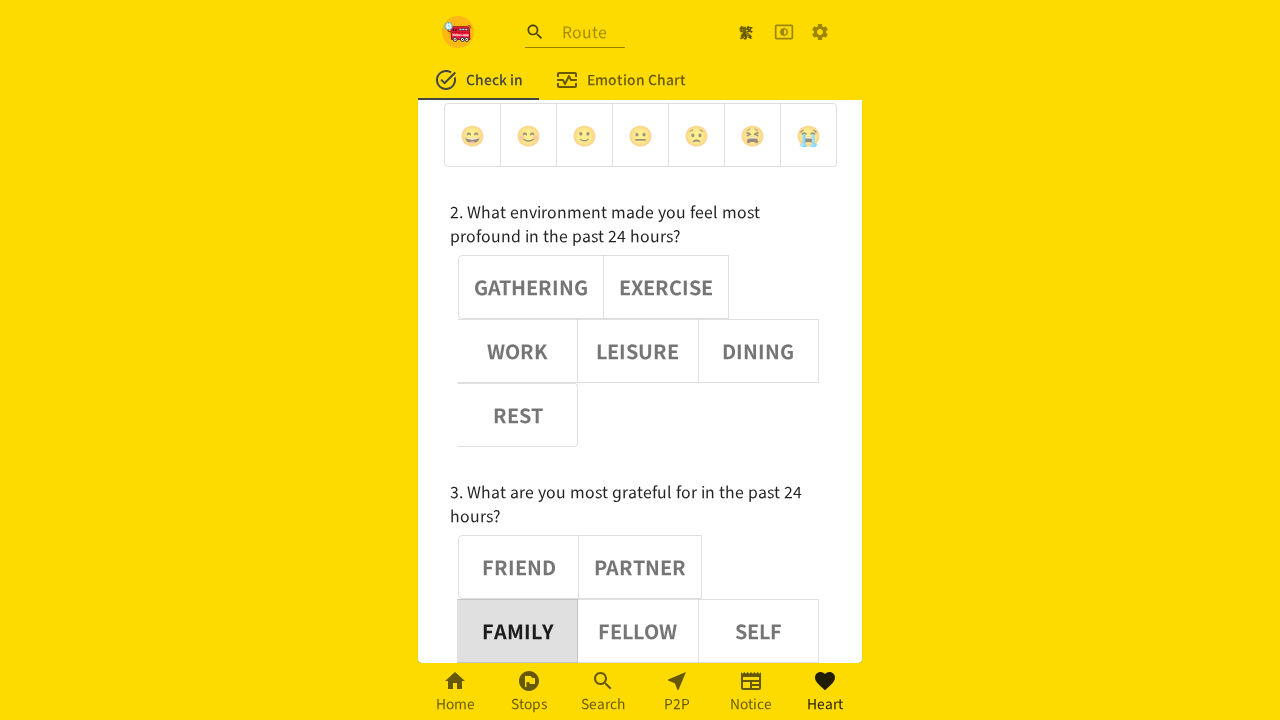

Waited 1000ms after clicking button 2
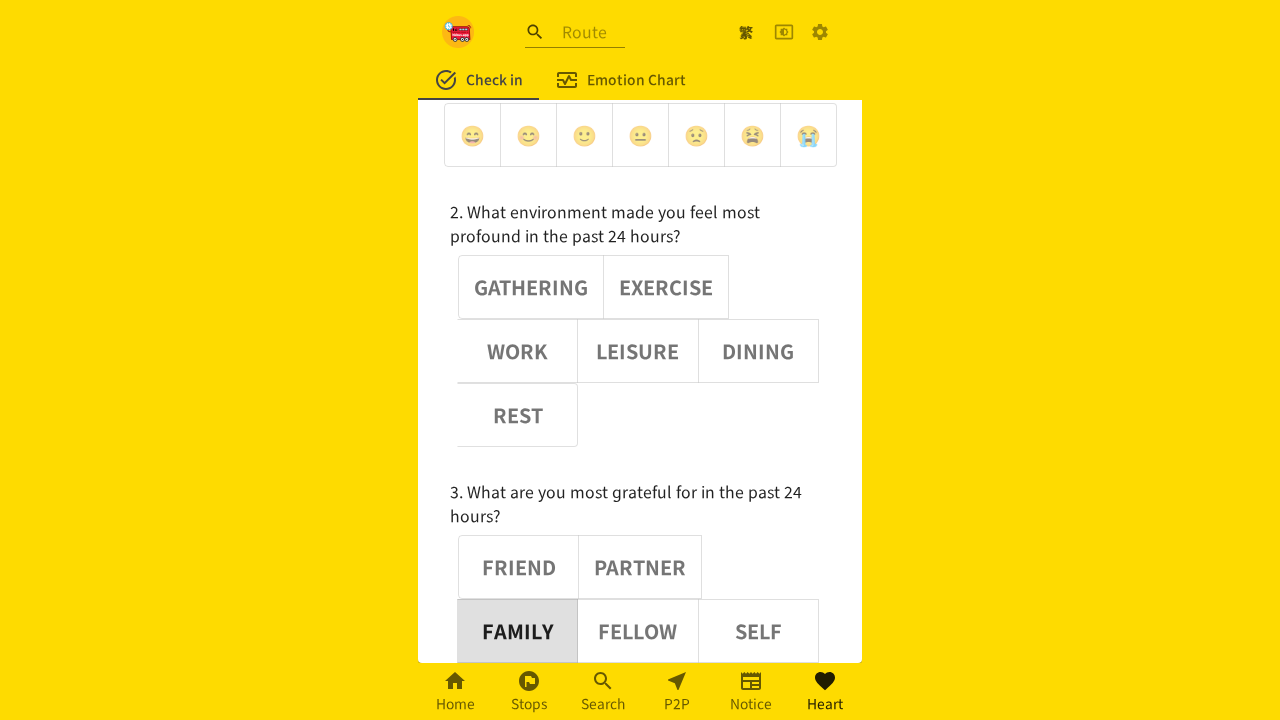

Retrieved aria-pressed attribute for button 2: true
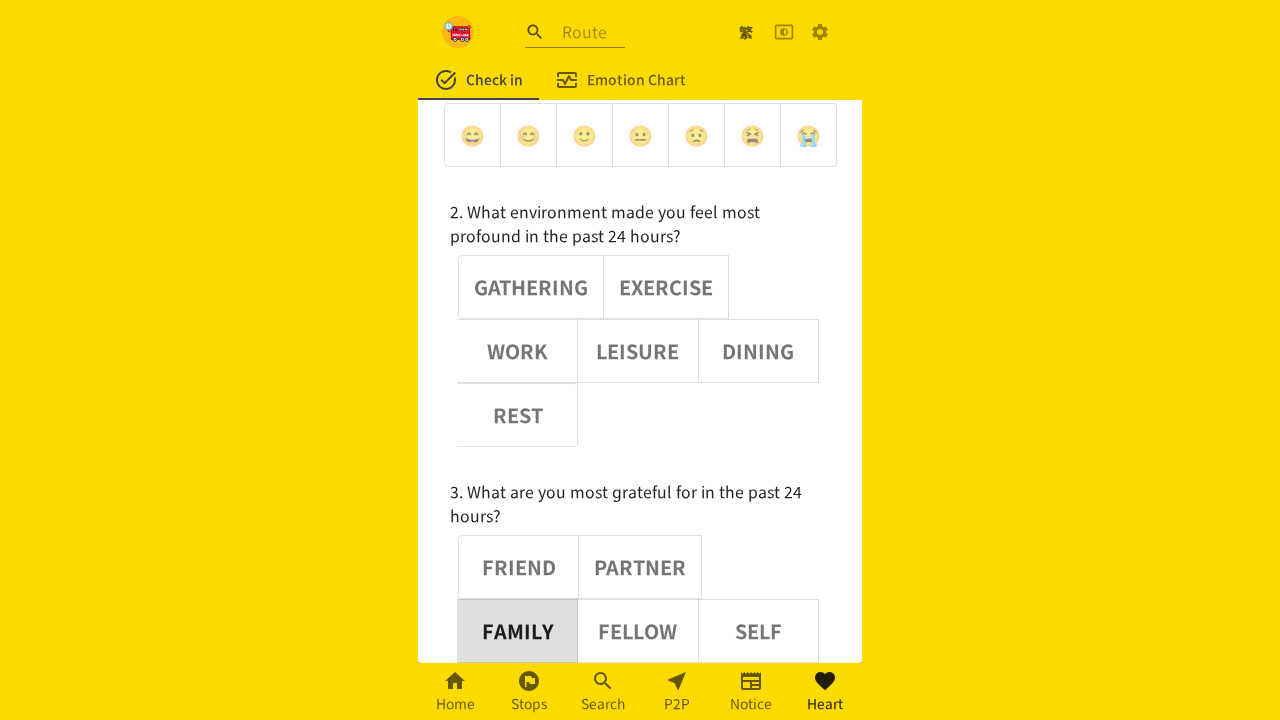

Verified button 2 is selected (aria-pressed=true)
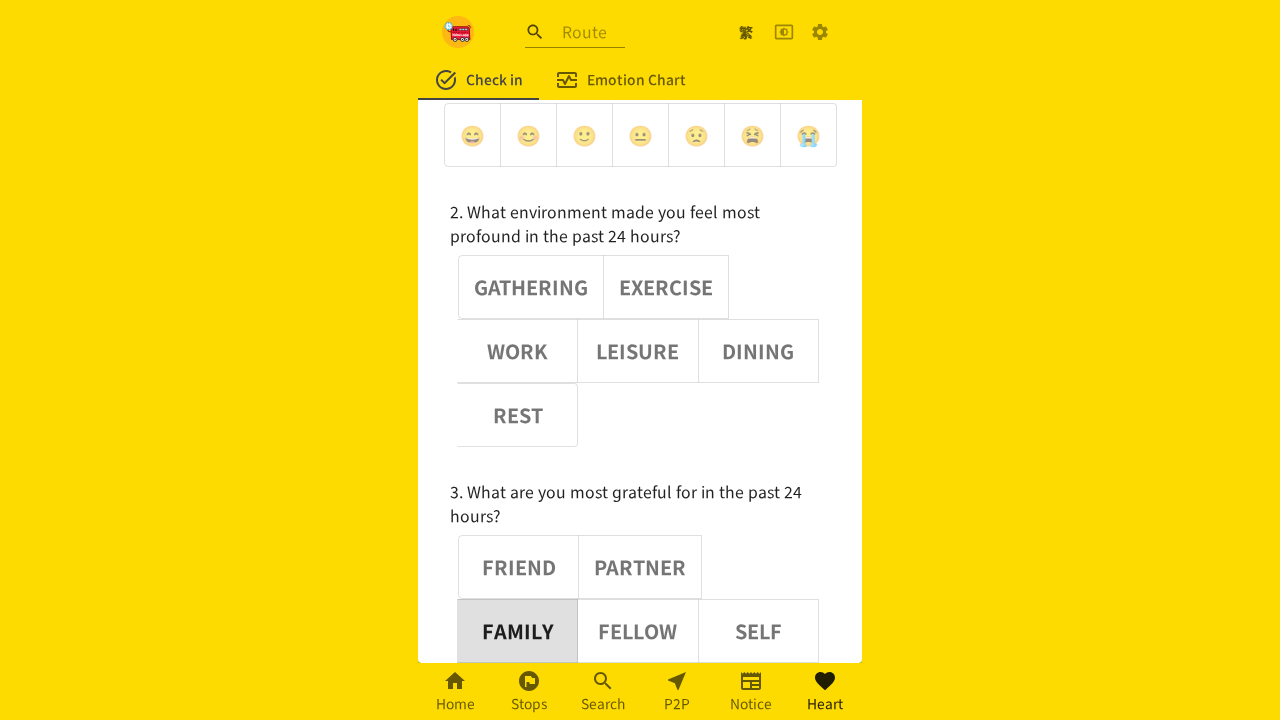

Retrieved aria-pressed attribute for button 0: false
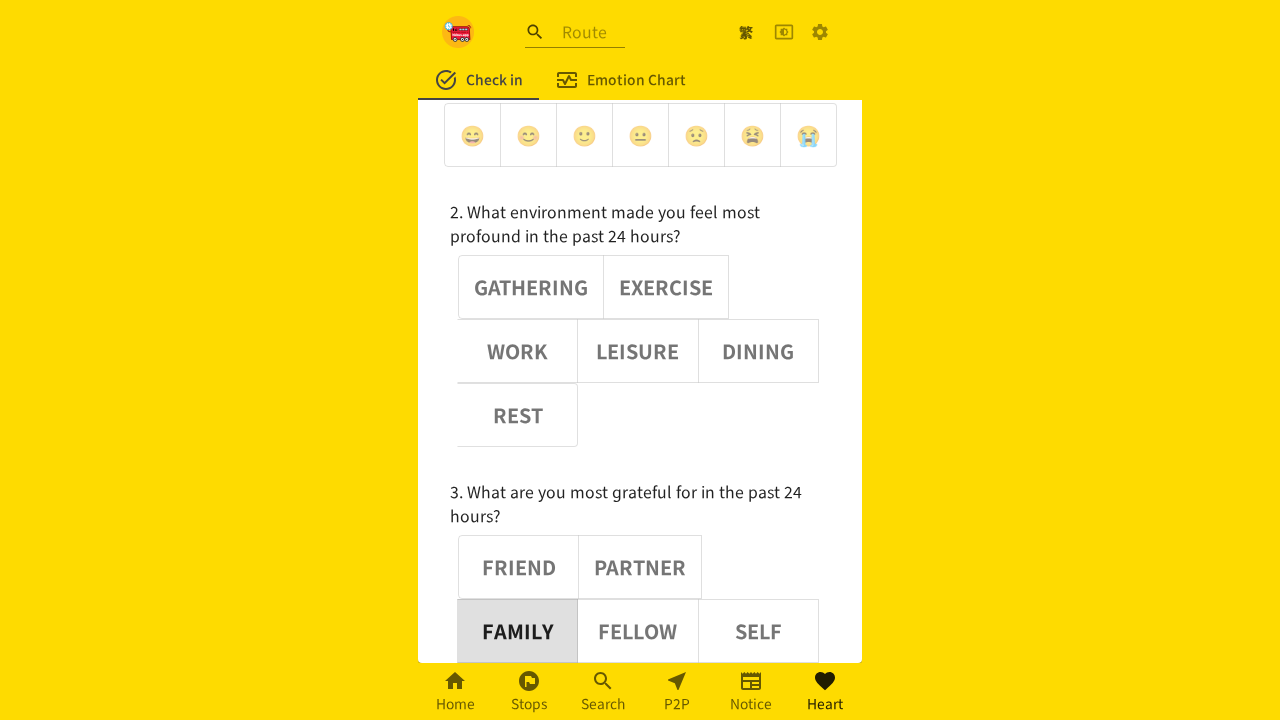

Verified button 0 is deselected (aria-pressed=false)
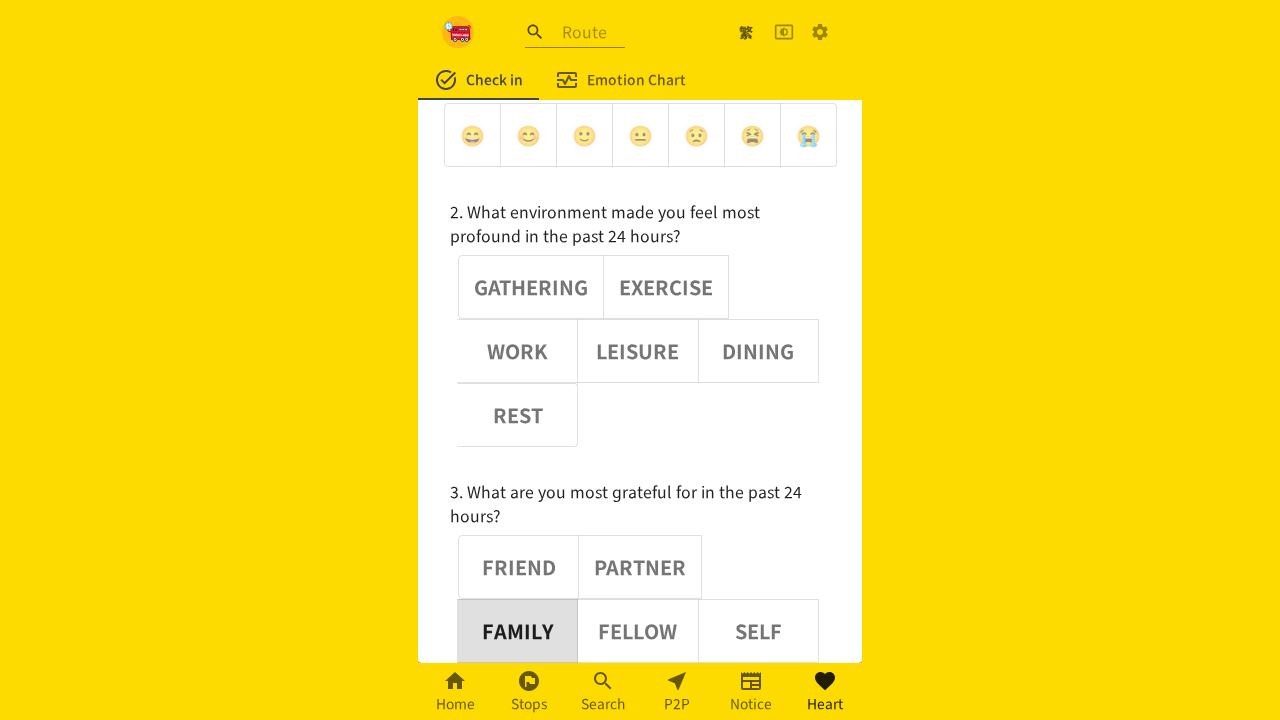

Retrieved aria-pressed attribute for button 1: false
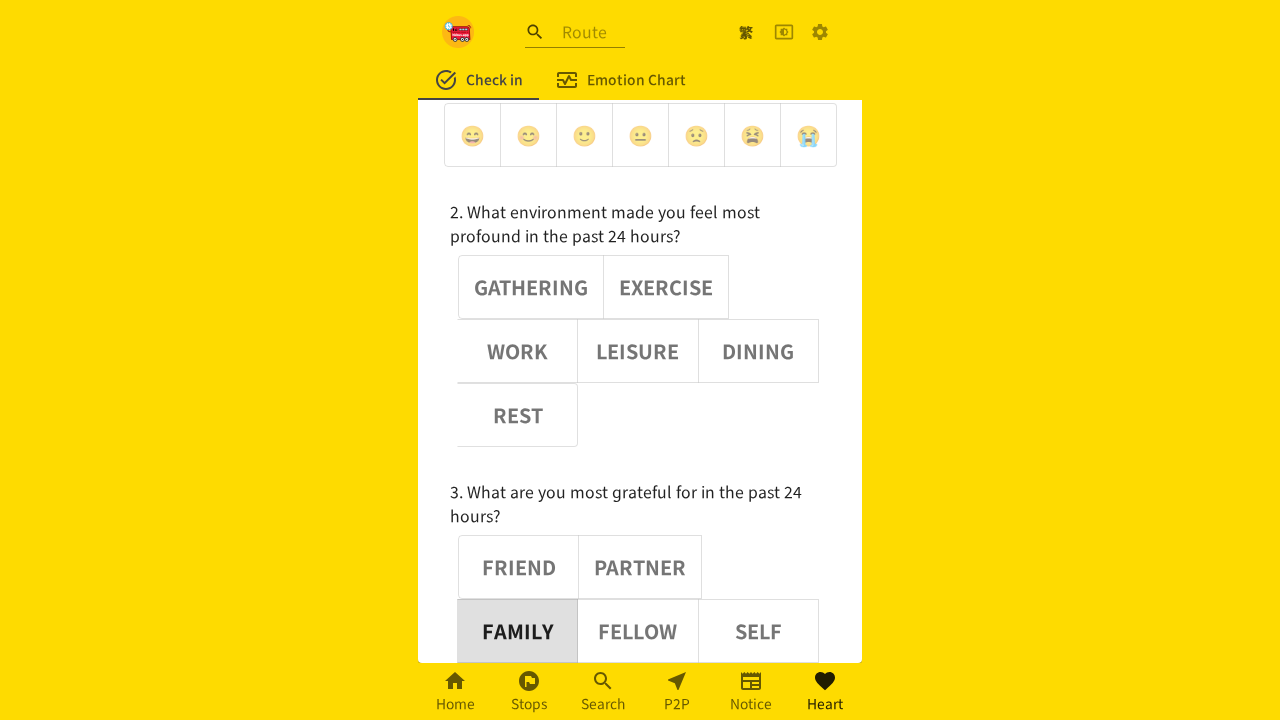

Verified button 1 is deselected (aria-pressed=false)
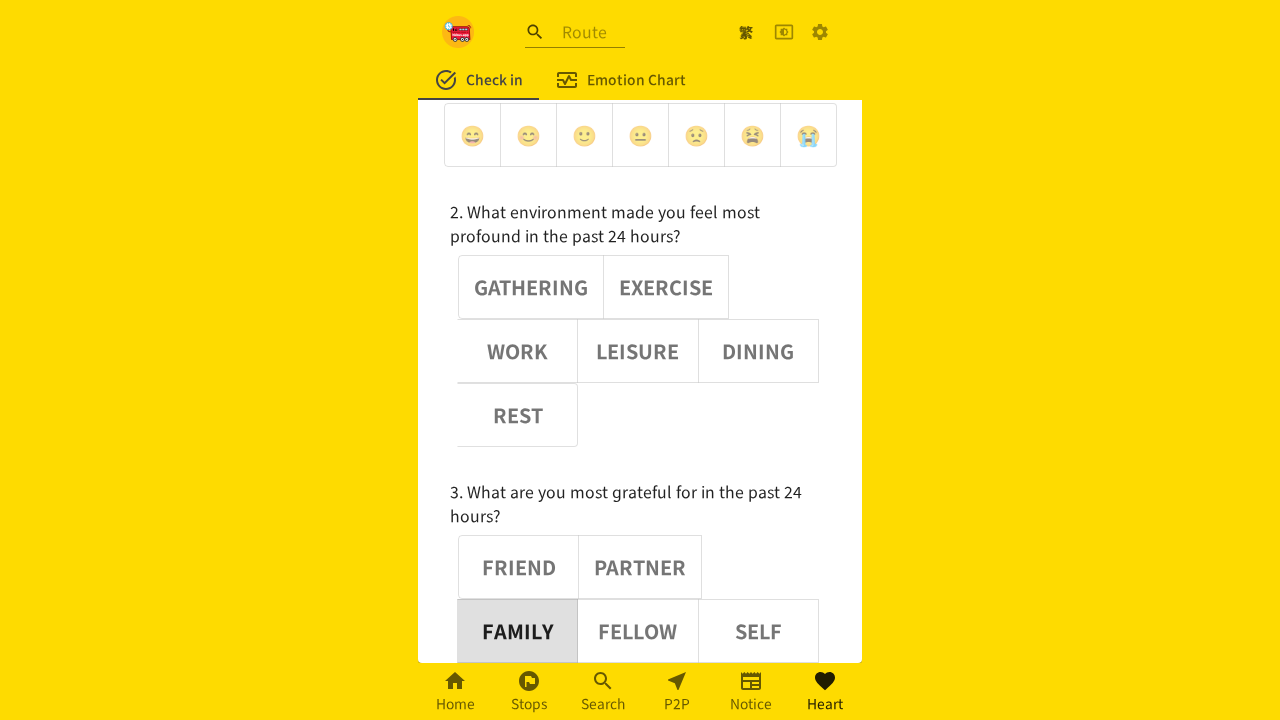

Retrieved aria-pressed attribute for button 3: false
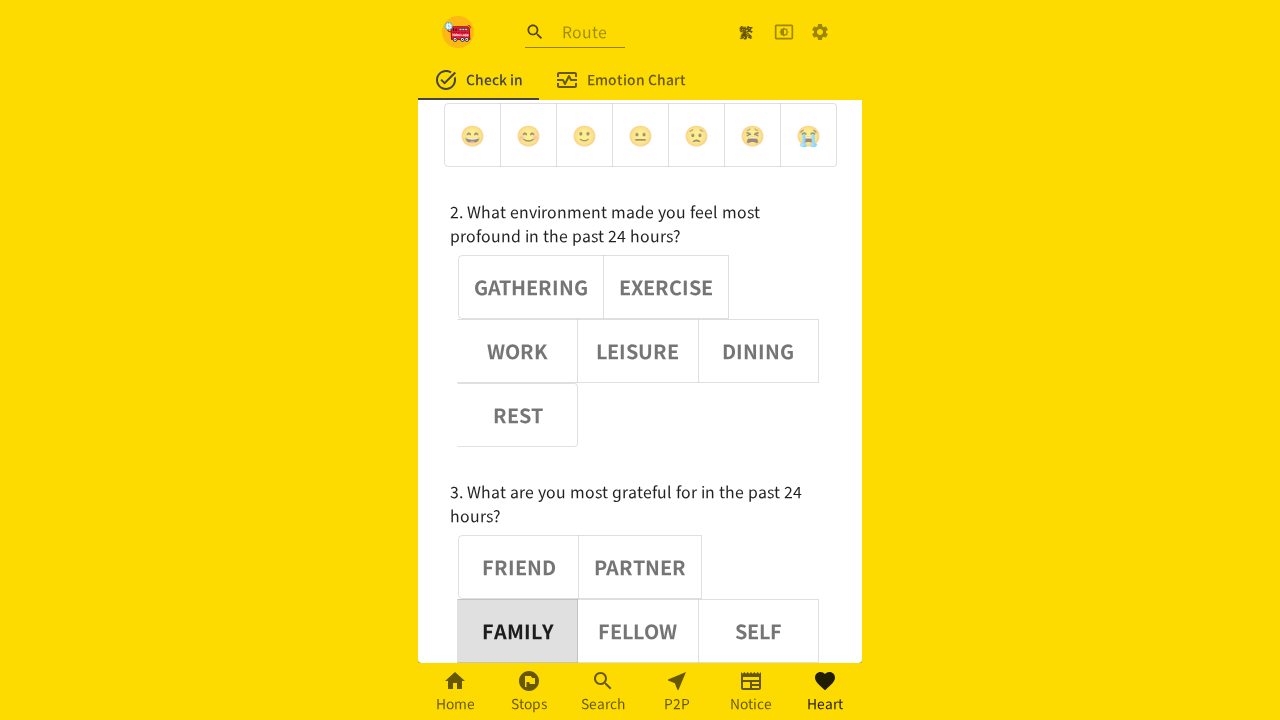

Verified button 3 is deselected (aria-pressed=false)
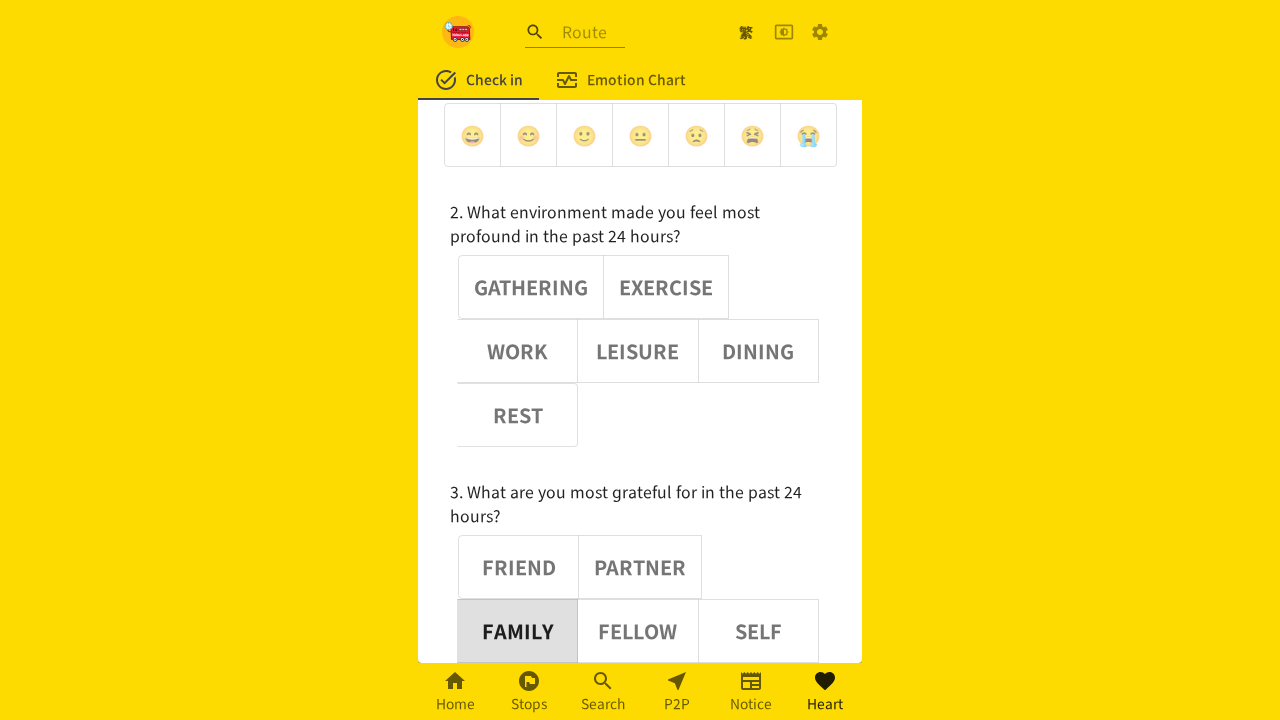

Retrieved aria-pressed attribute for button 4: false
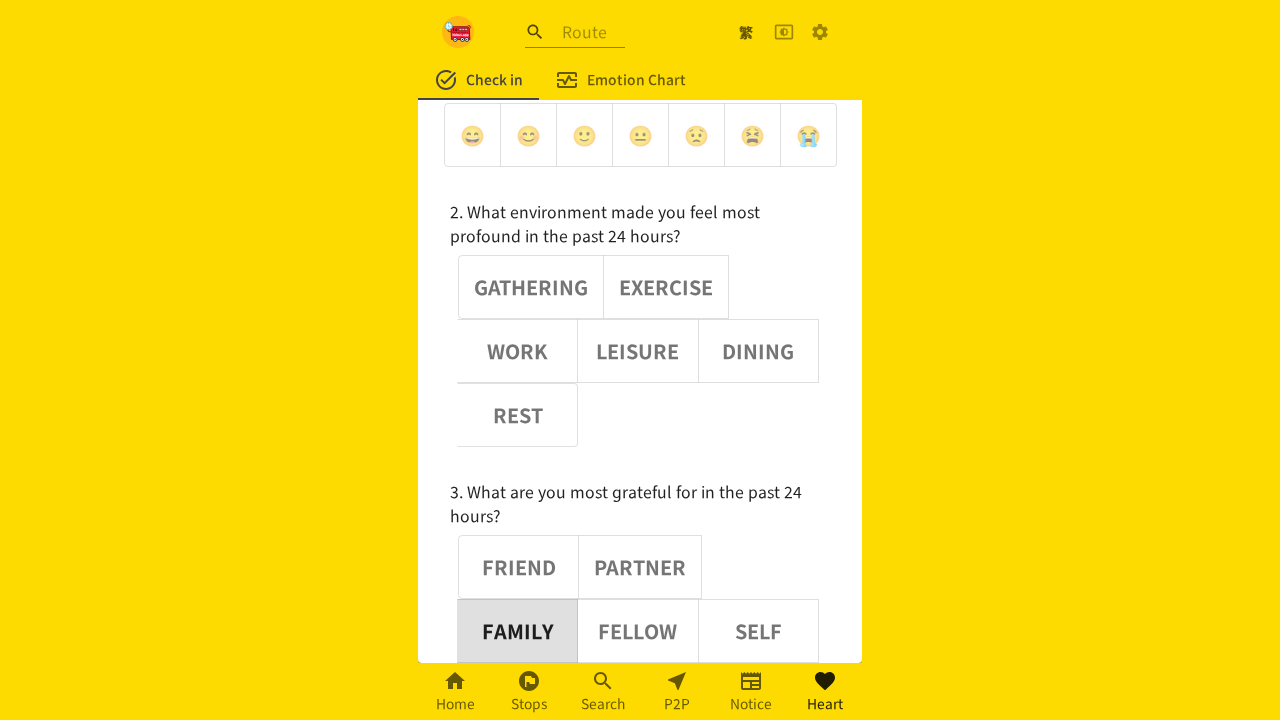

Verified button 4 is deselected (aria-pressed=false)
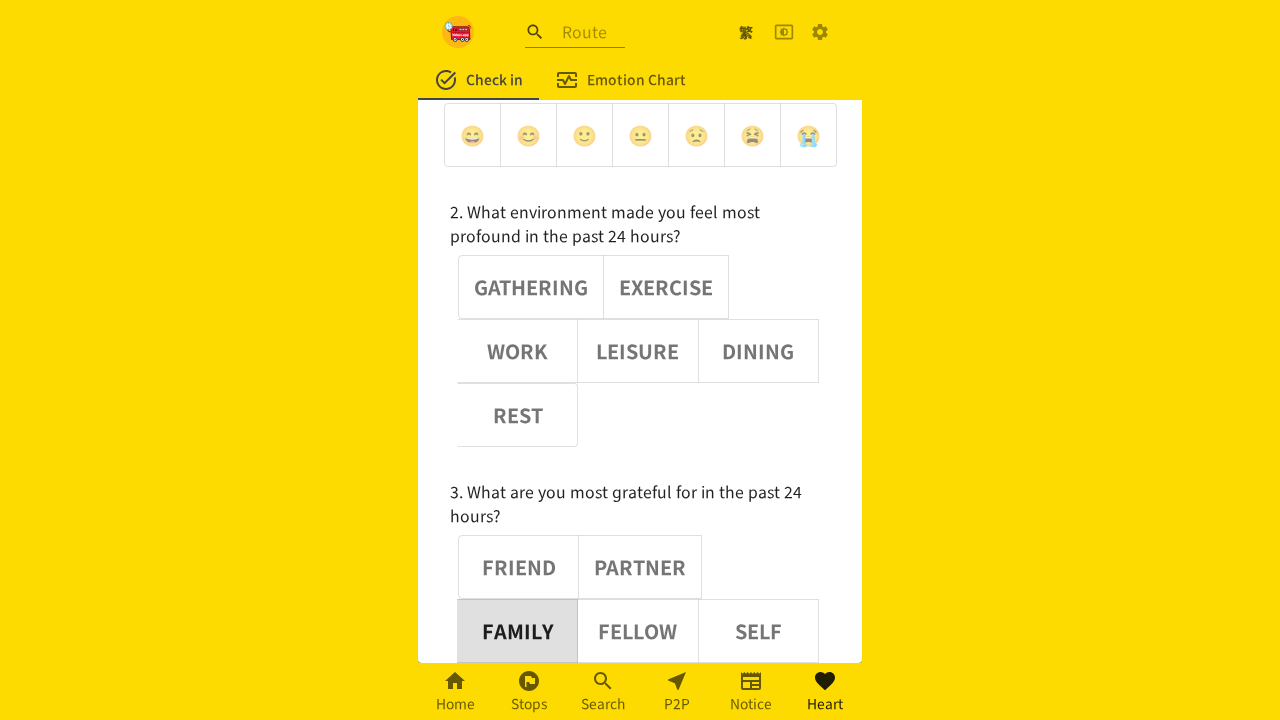

Retrieved aria-pressed attribute for button 5: false
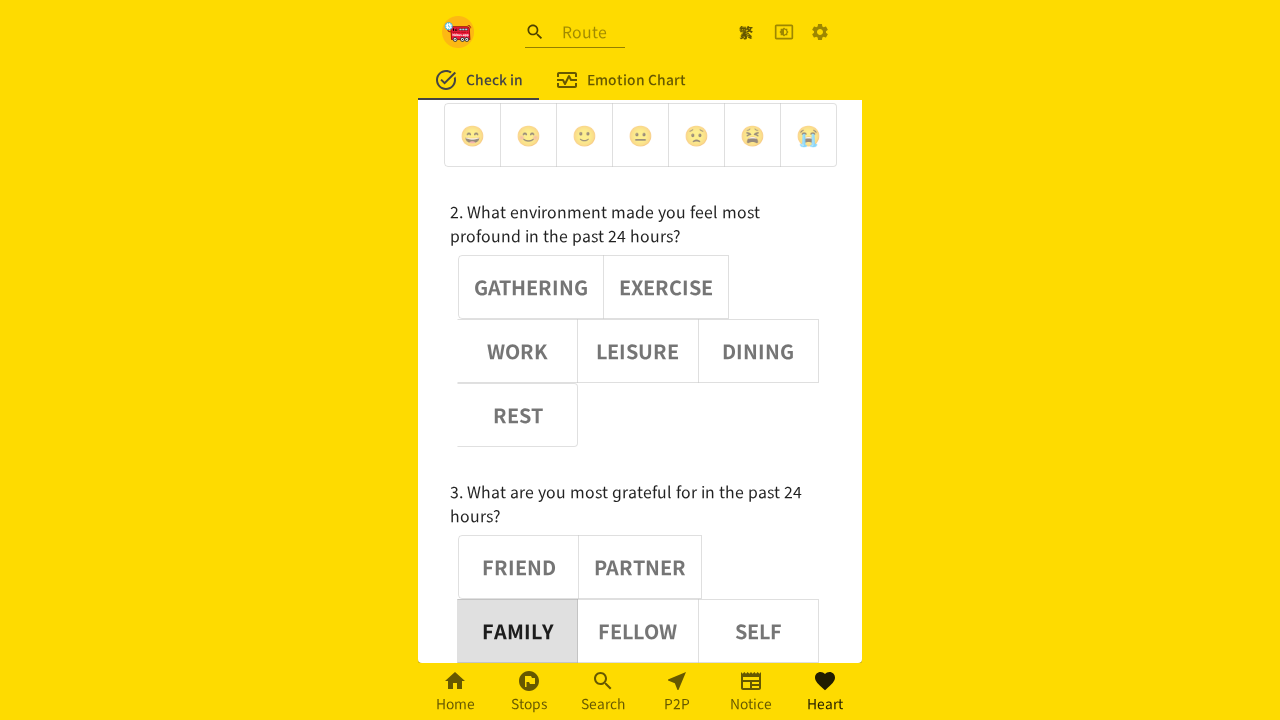

Verified button 5 is deselected (aria-pressed=false)
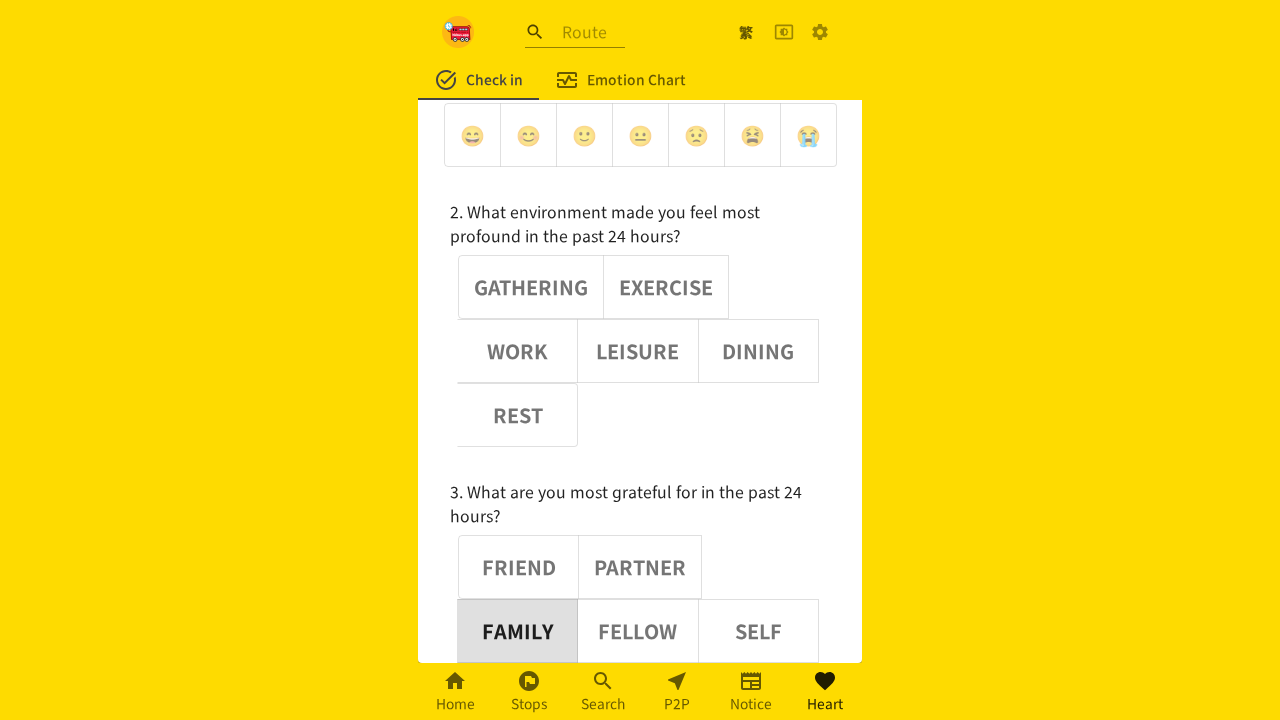

Clicked adjective button 3 at (638, 631) on (//div[@role='group'])[3] >> button >> nth=3
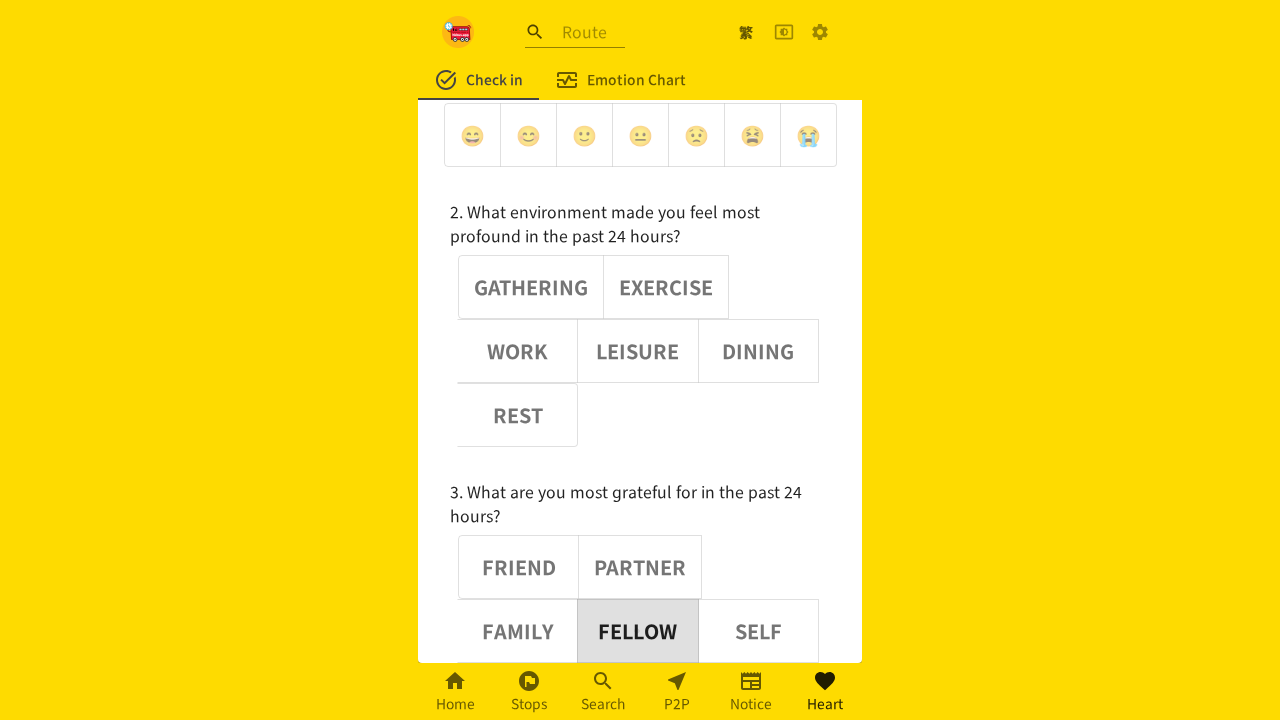

Waited 1000ms after clicking button 3
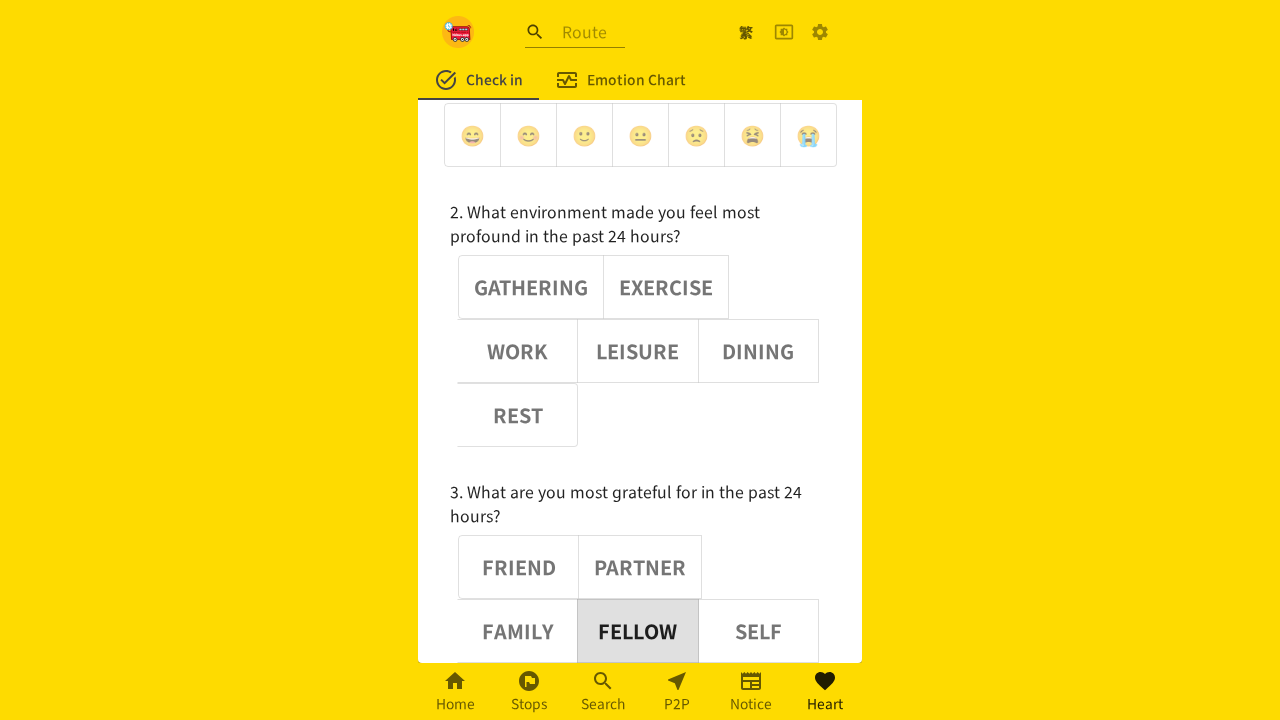

Retrieved aria-pressed attribute for button 3: true
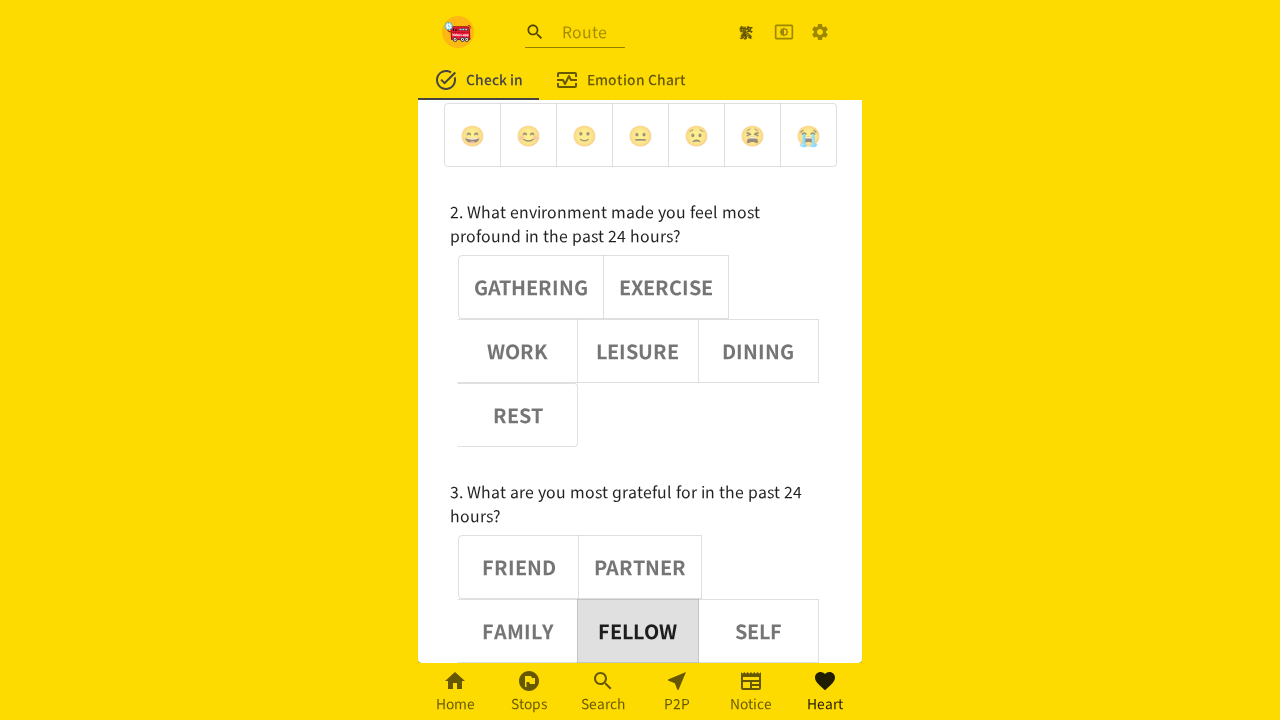

Verified button 3 is selected (aria-pressed=true)
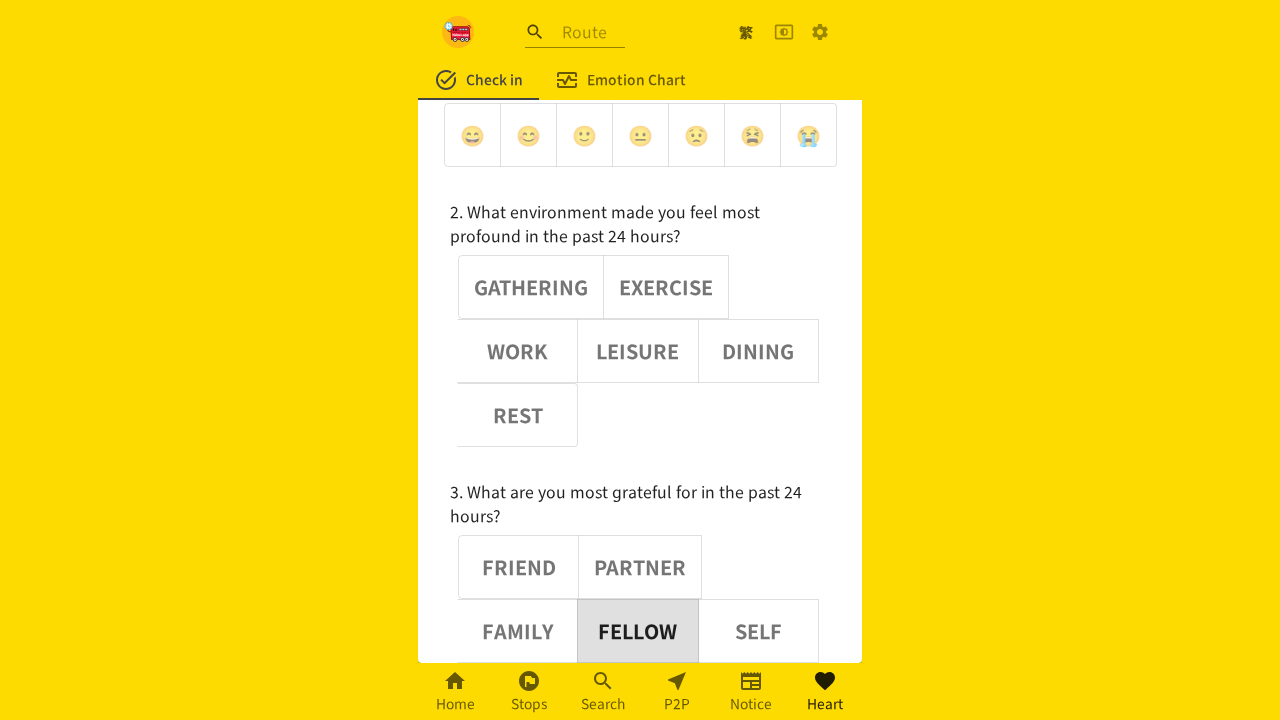

Retrieved aria-pressed attribute for button 0: false
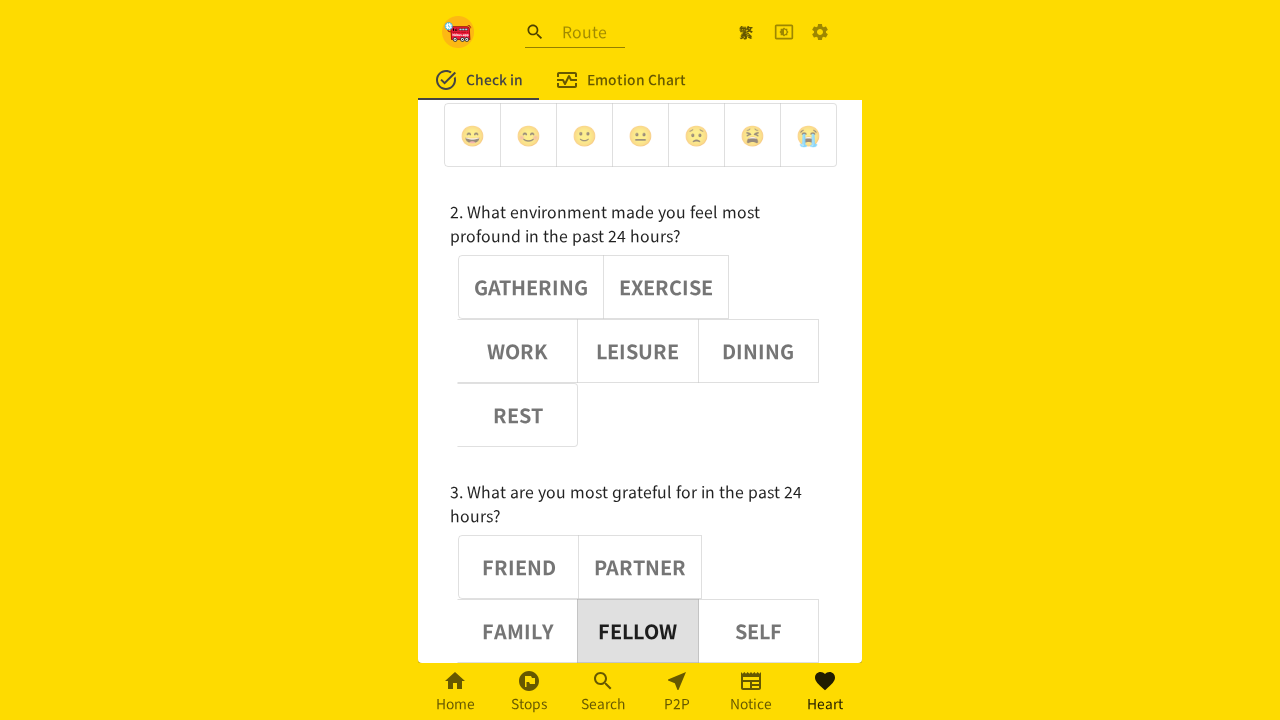

Verified button 0 is deselected (aria-pressed=false)
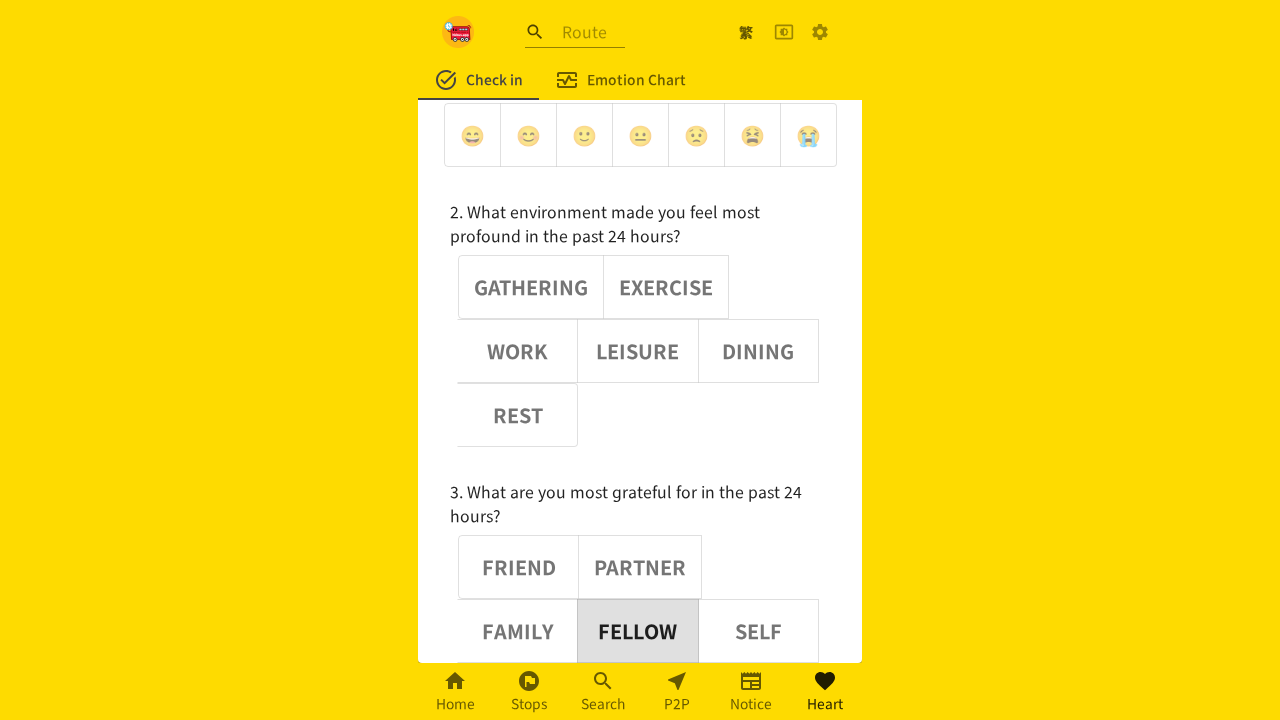

Retrieved aria-pressed attribute for button 1: false
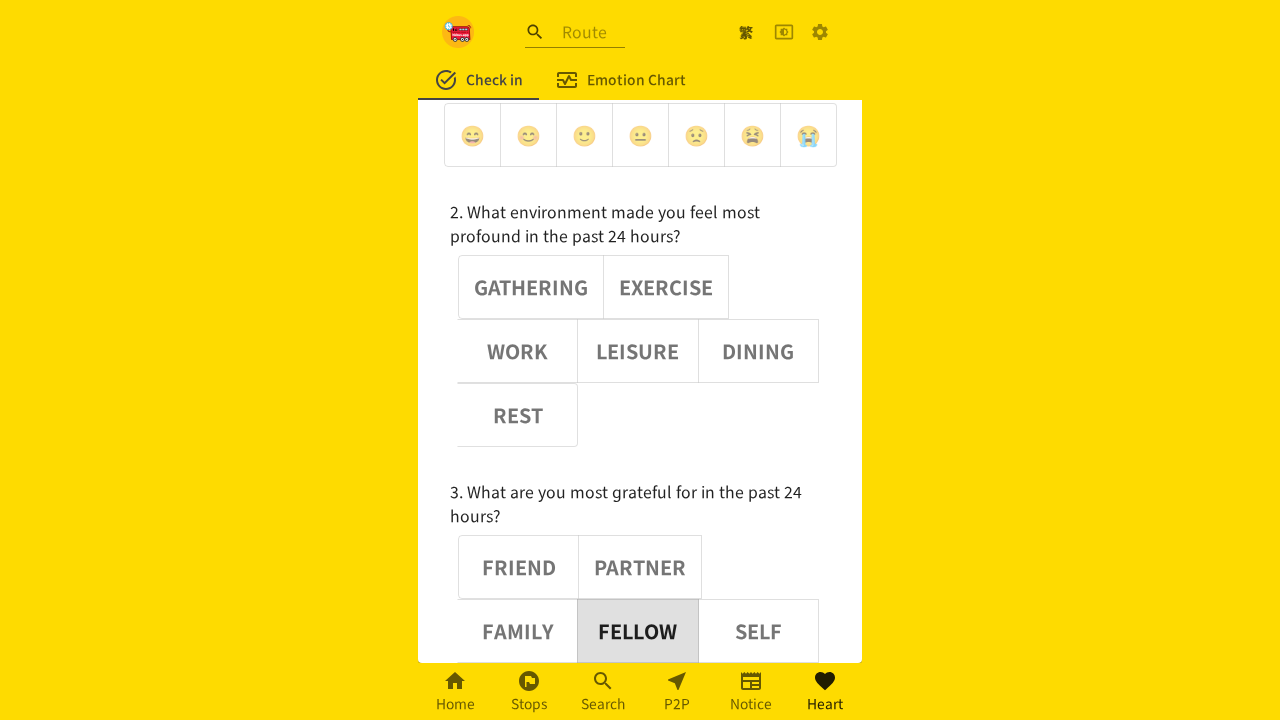

Verified button 1 is deselected (aria-pressed=false)
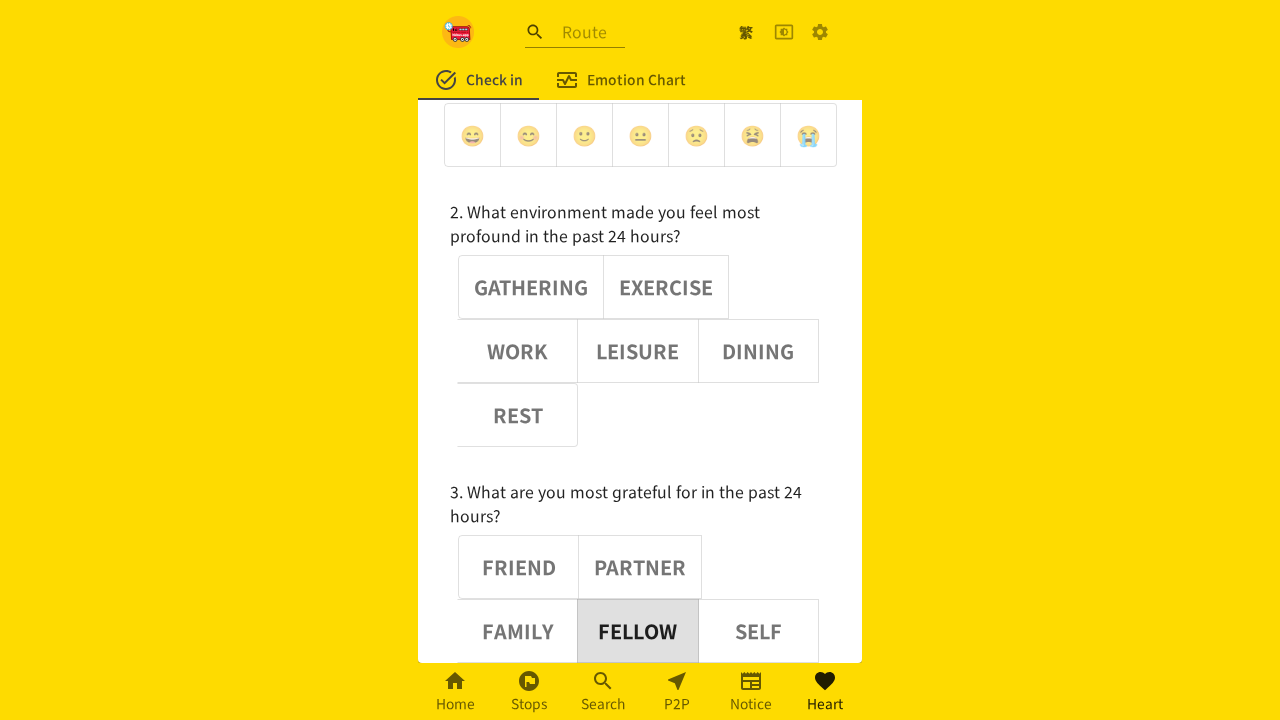

Retrieved aria-pressed attribute for button 2: false
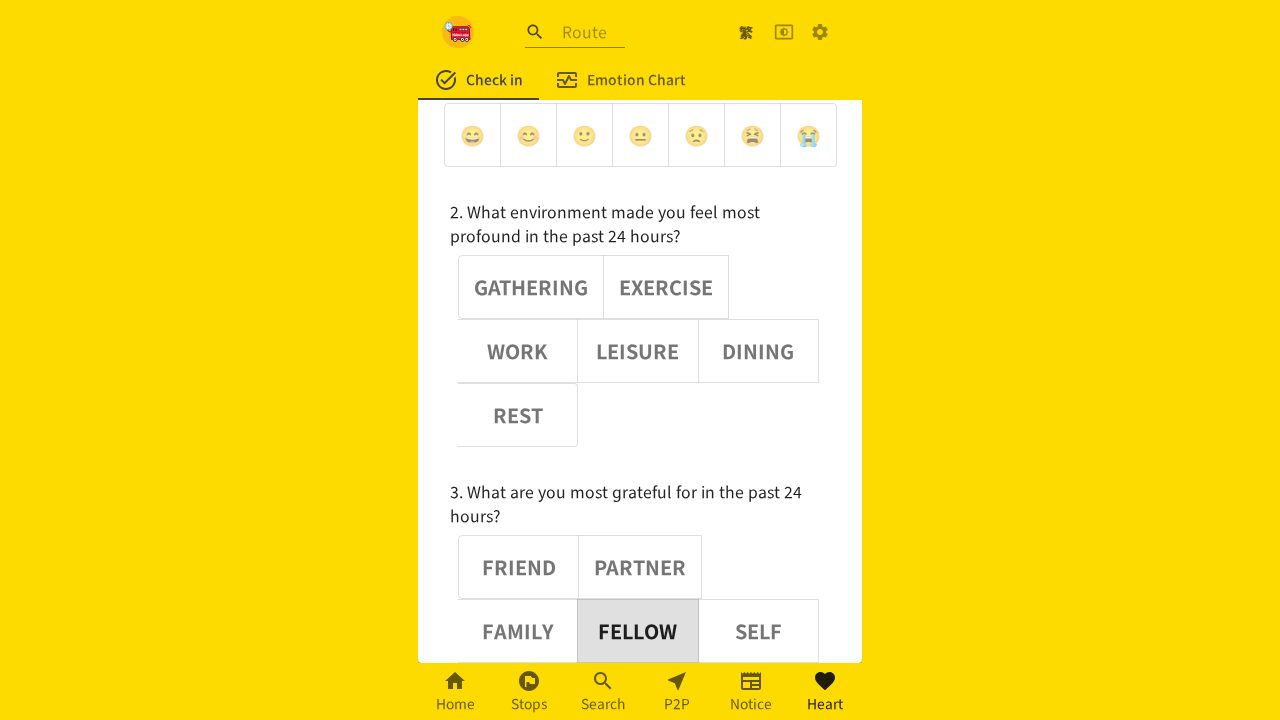

Verified button 2 is deselected (aria-pressed=false)
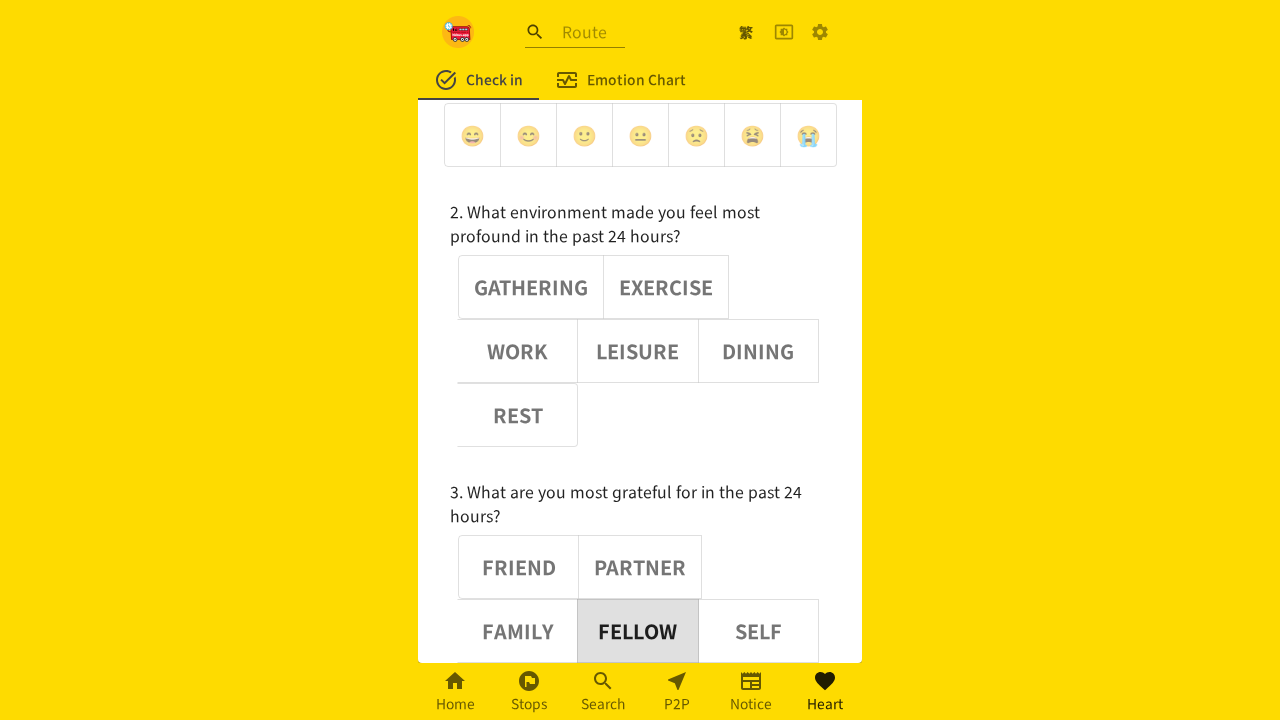

Retrieved aria-pressed attribute for button 4: false
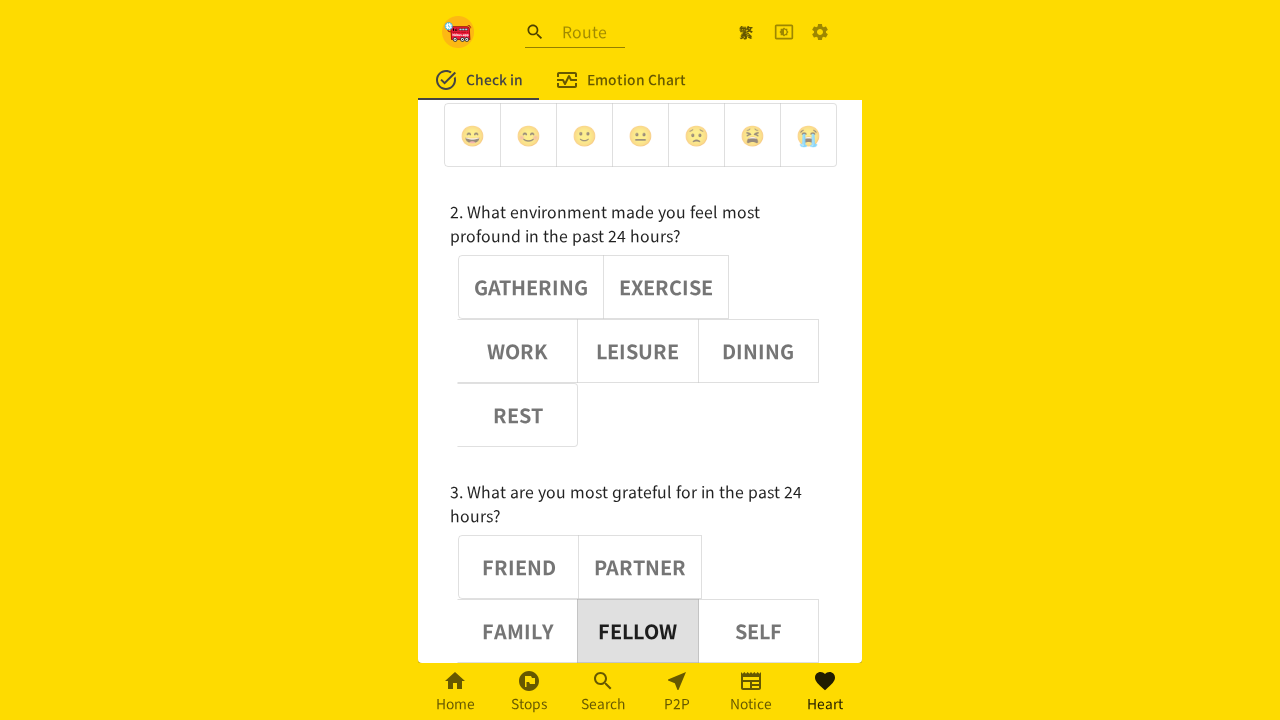

Verified button 4 is deselected (aria-pressed=false)
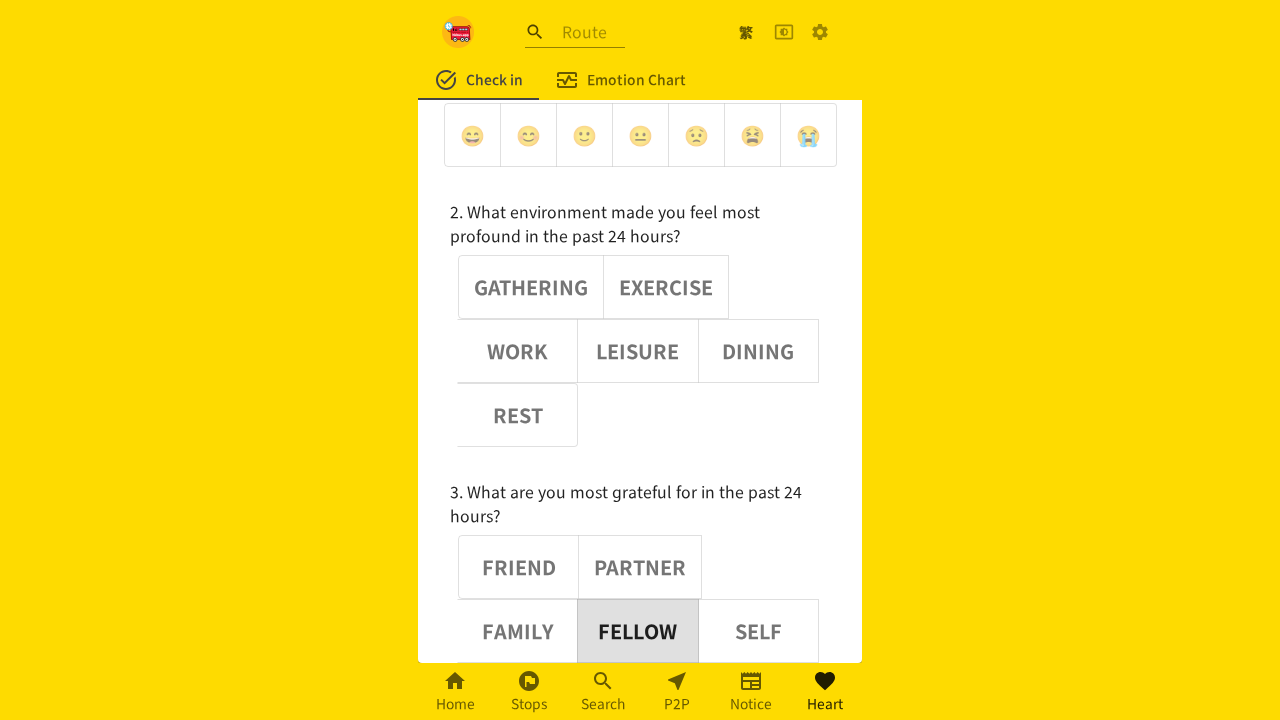

Retrieved aria-pressed attribute for button 5: false
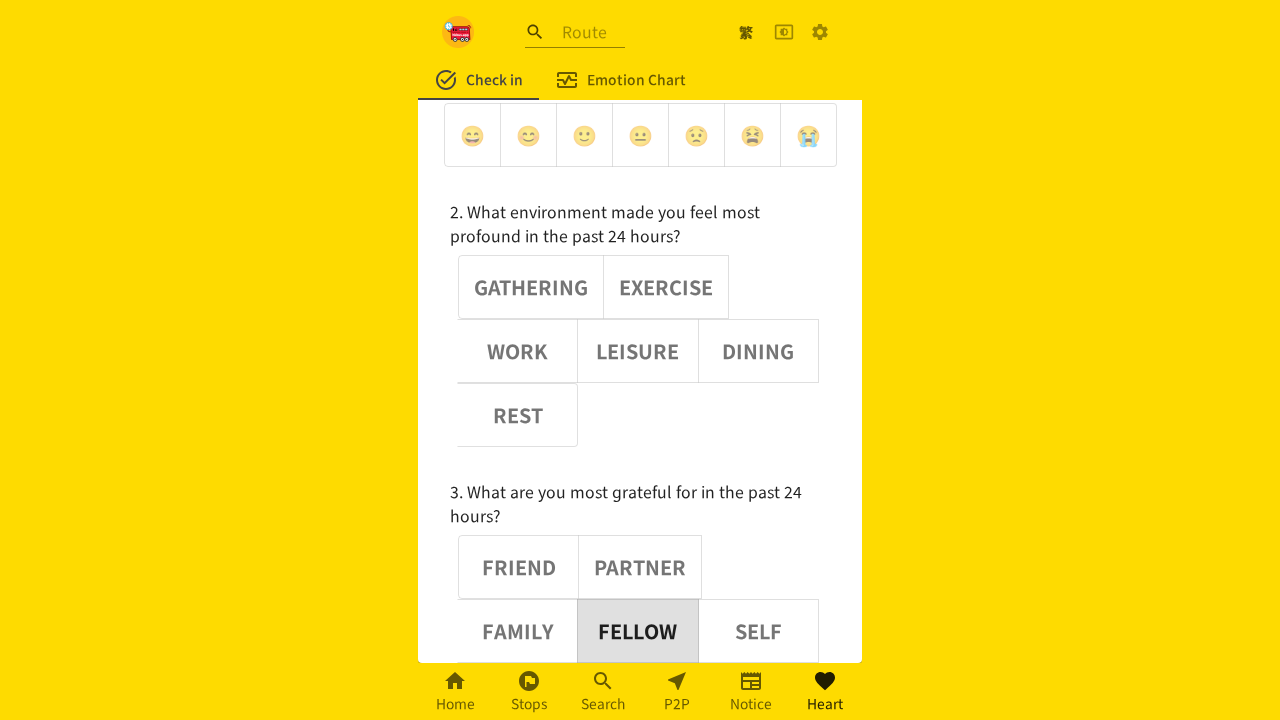

Verified button 5 is deselected (aria-pressed=false)
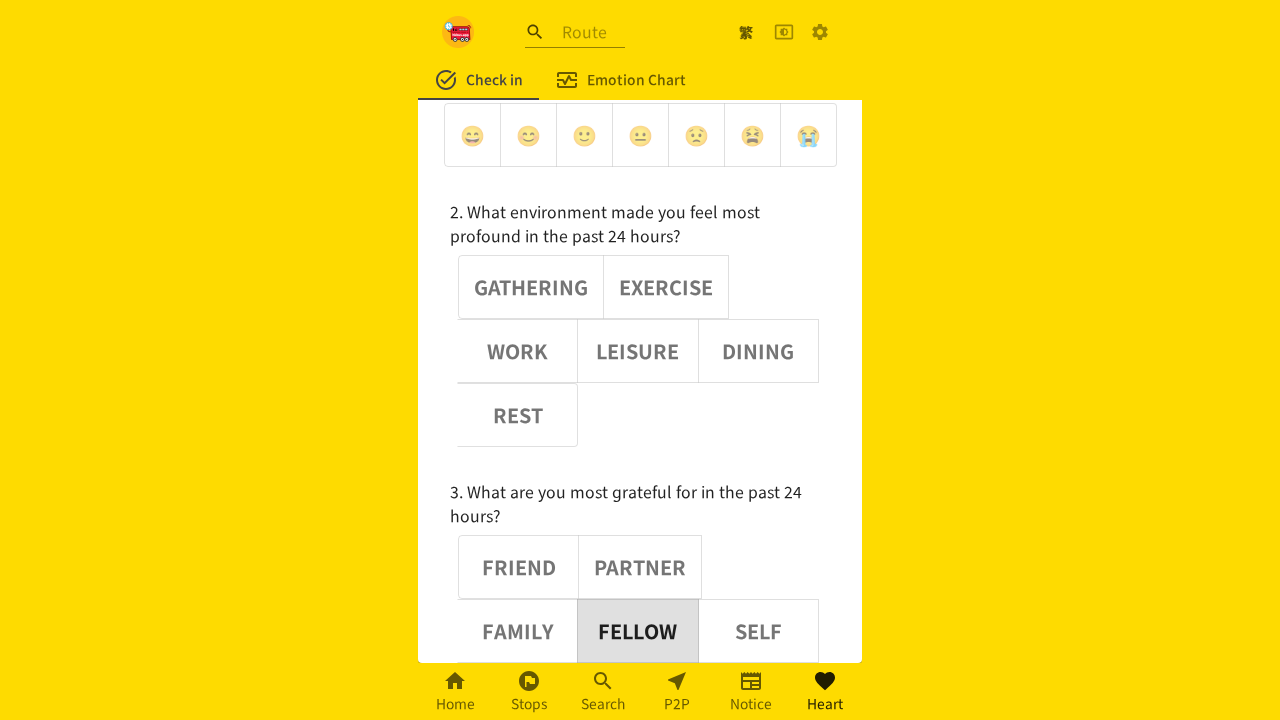

Clicked adjective button 4 at (758, 631) on (//div[@role='group'])[3] >> button >> nth=4
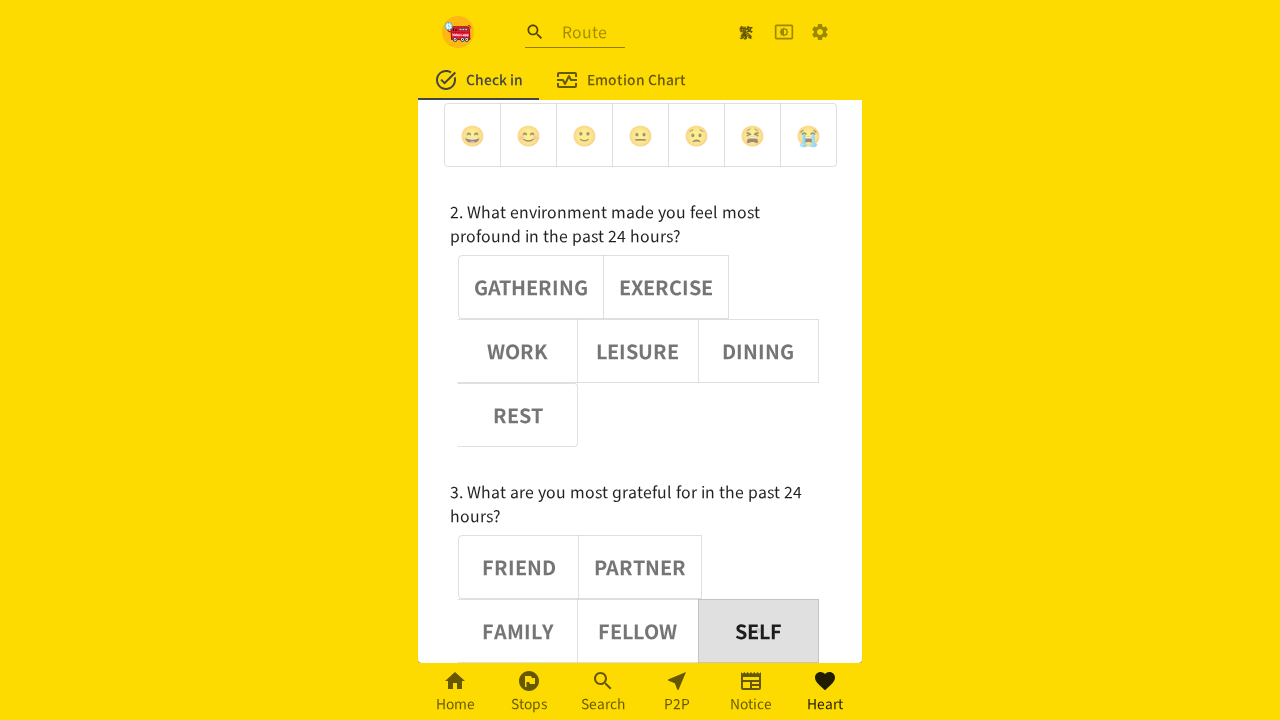

Waited 1000ms after clicking button 4
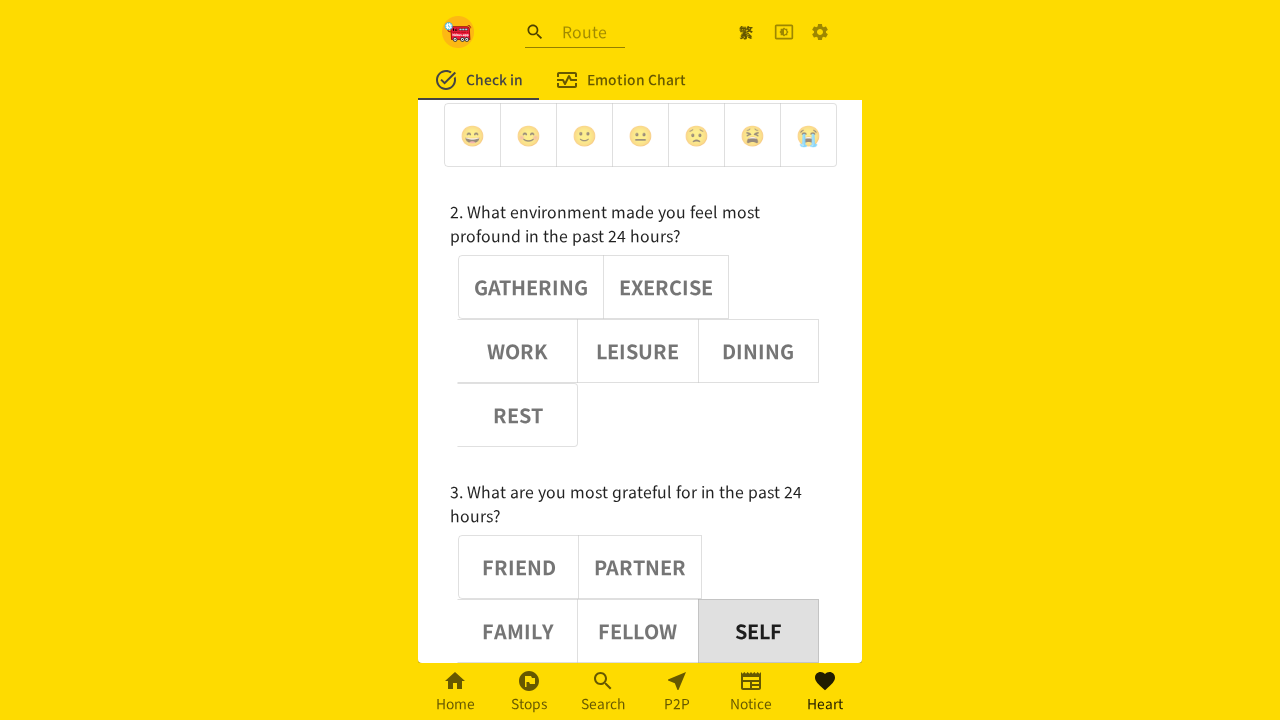

Retrieved aria-pressed attribute for button 4: true
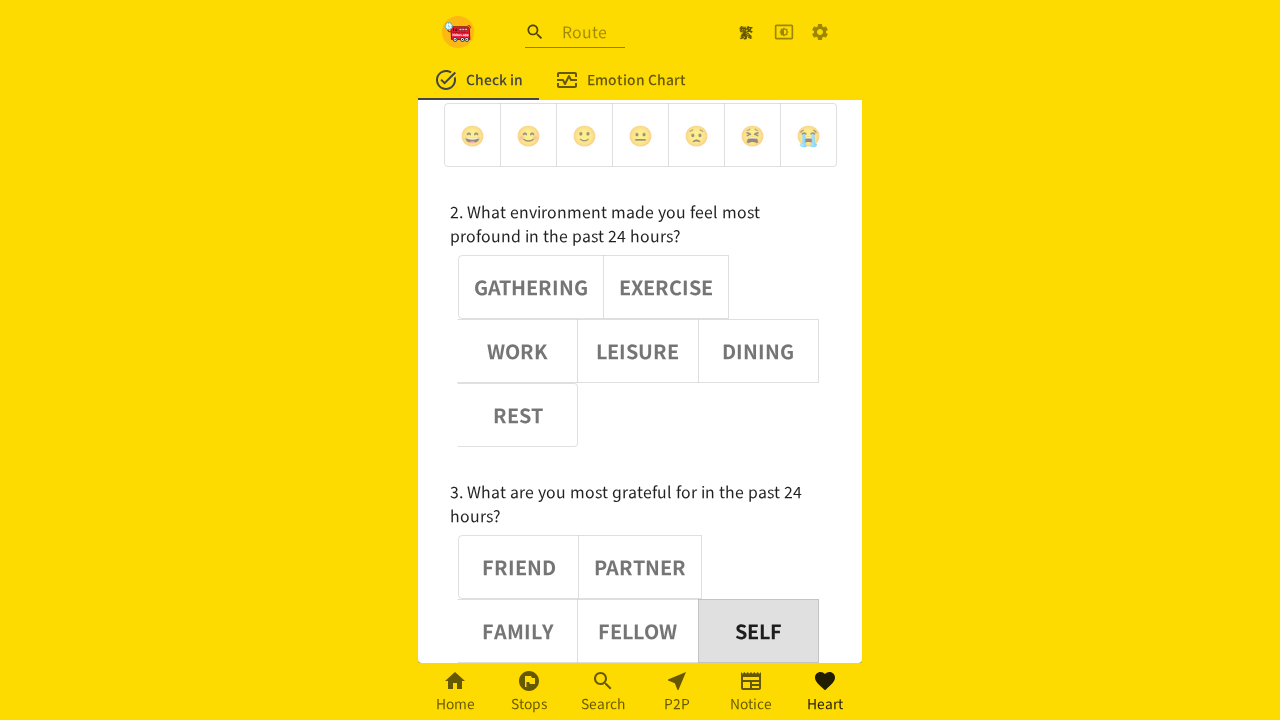

Verified button 4 is selected (aria-pressed=true)
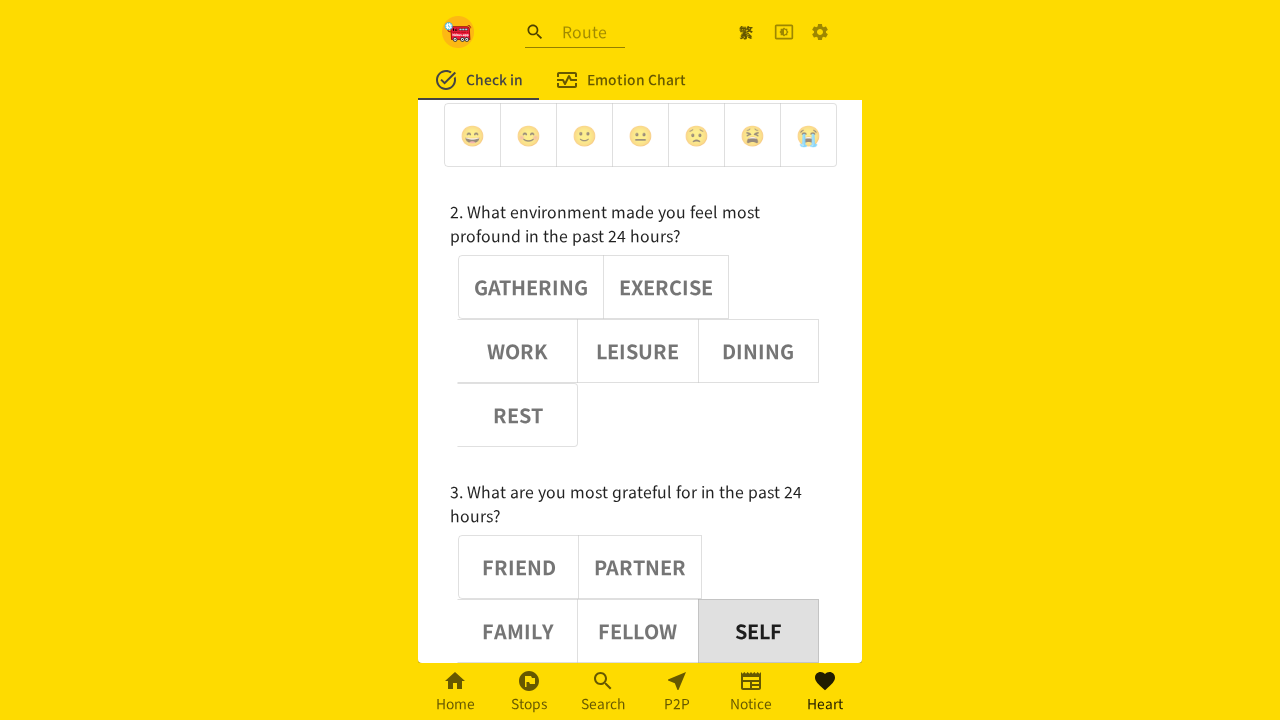

Retrieved aria-pressed attribute for button 0: false
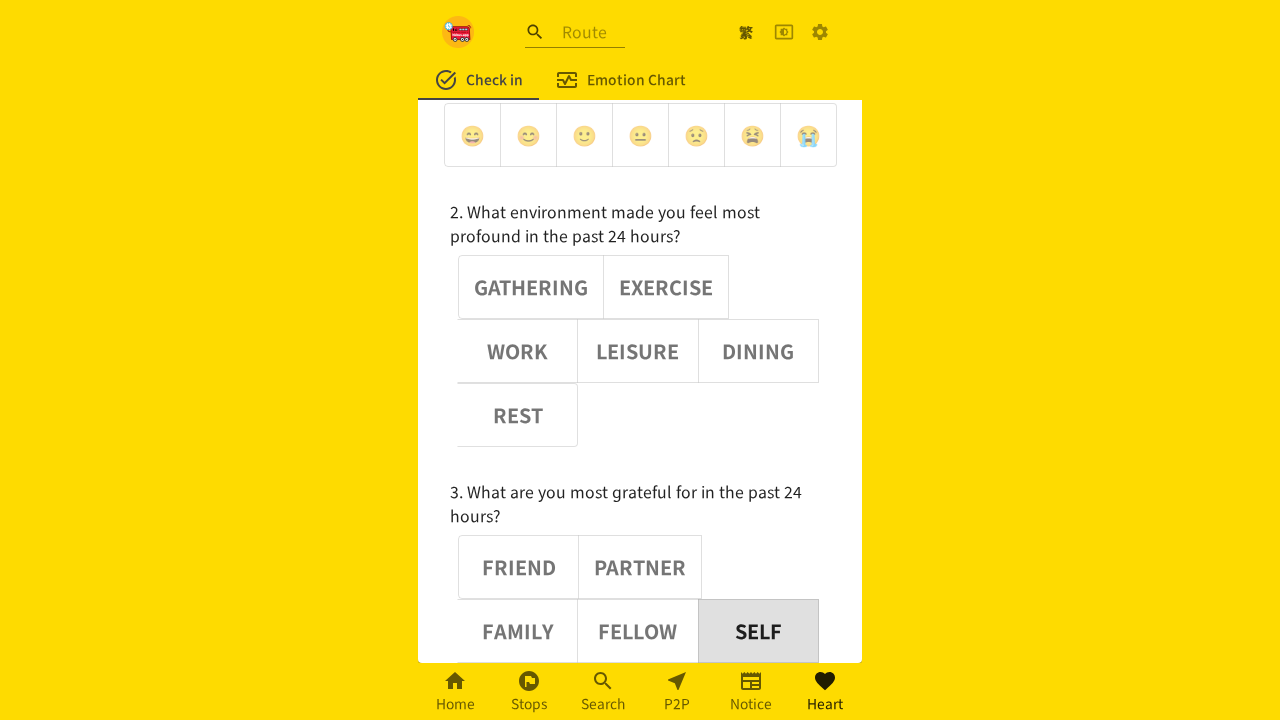

Verified button 0 is deselected (aria-pressed=false)
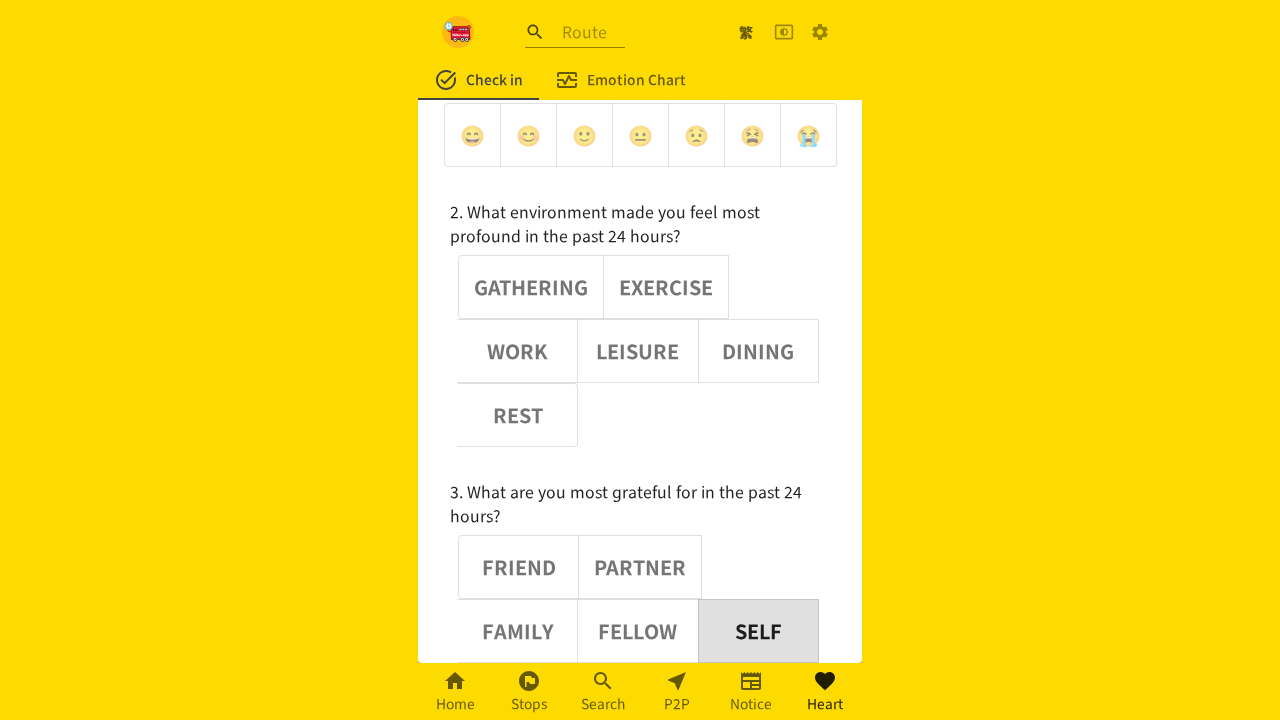

Retrieved aria-pressed attribute for button 1: false
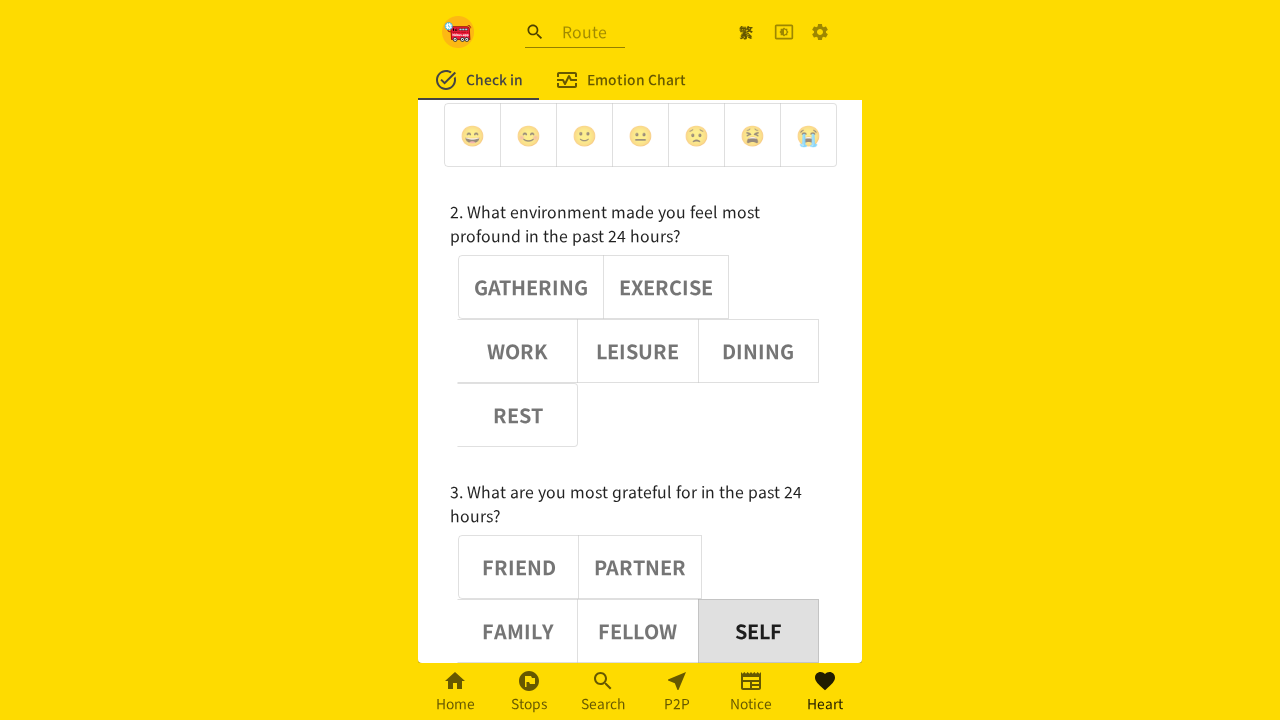

Verified button 1 is deselected (aria-pressed=false)
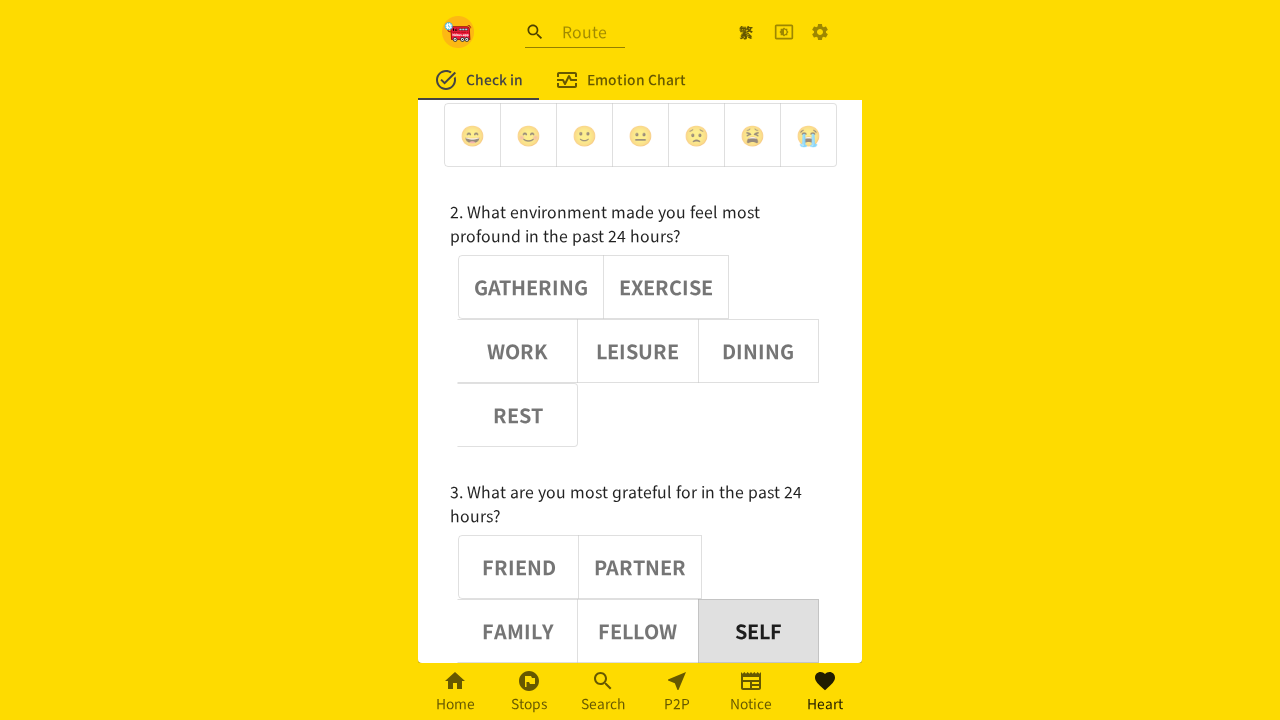

Retrieved aria-pressed attribute for button 2: false
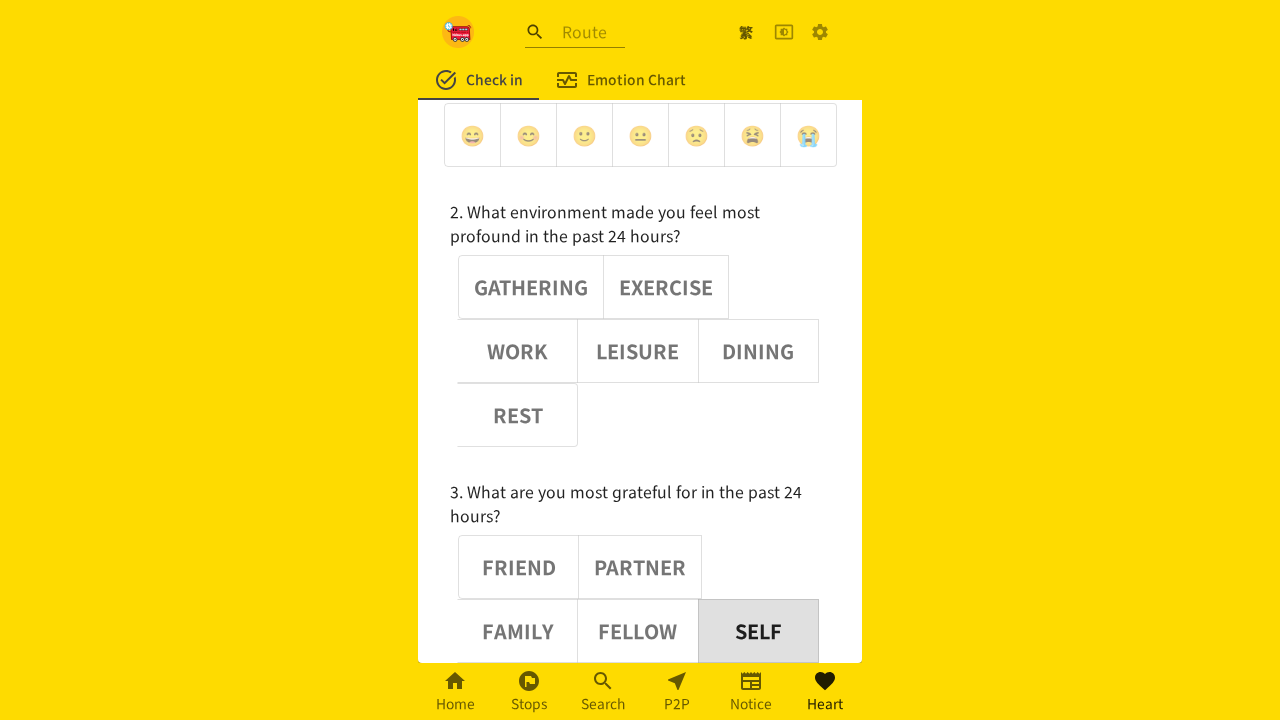

Verified button 2 is deselected (aria-pressed=false)
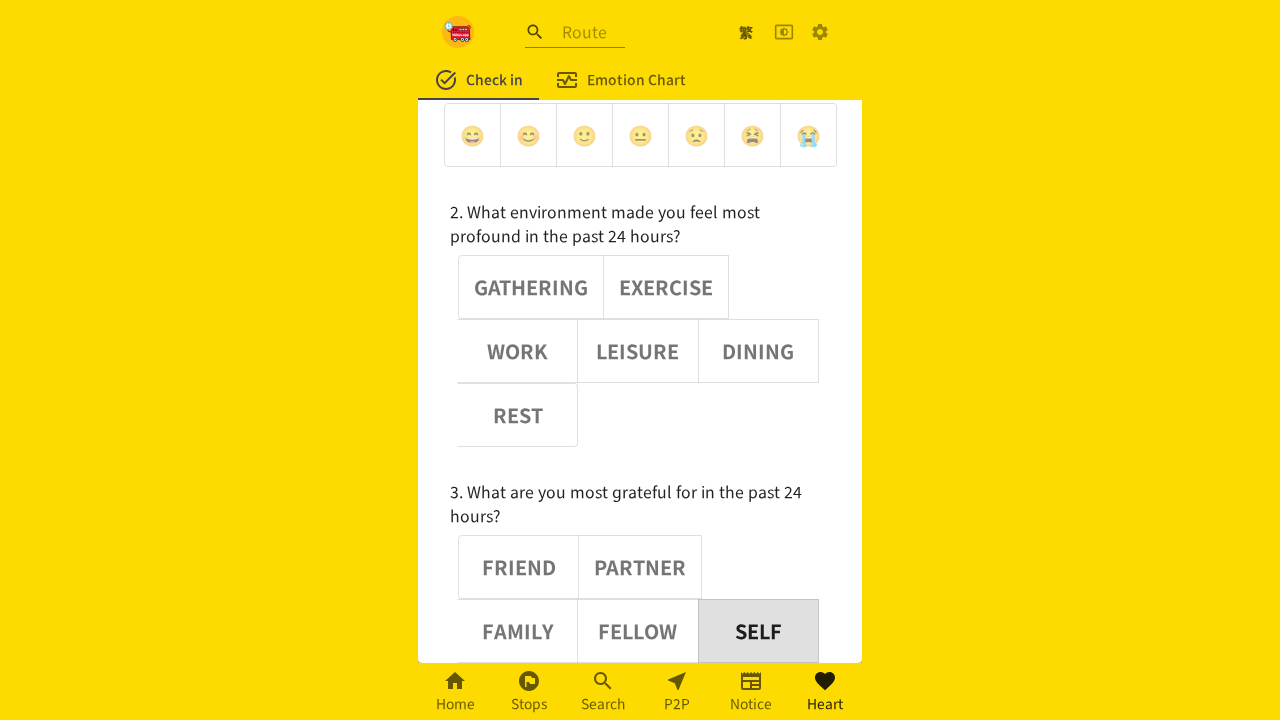

Retrieved aria-pressed attribute for button 3: false
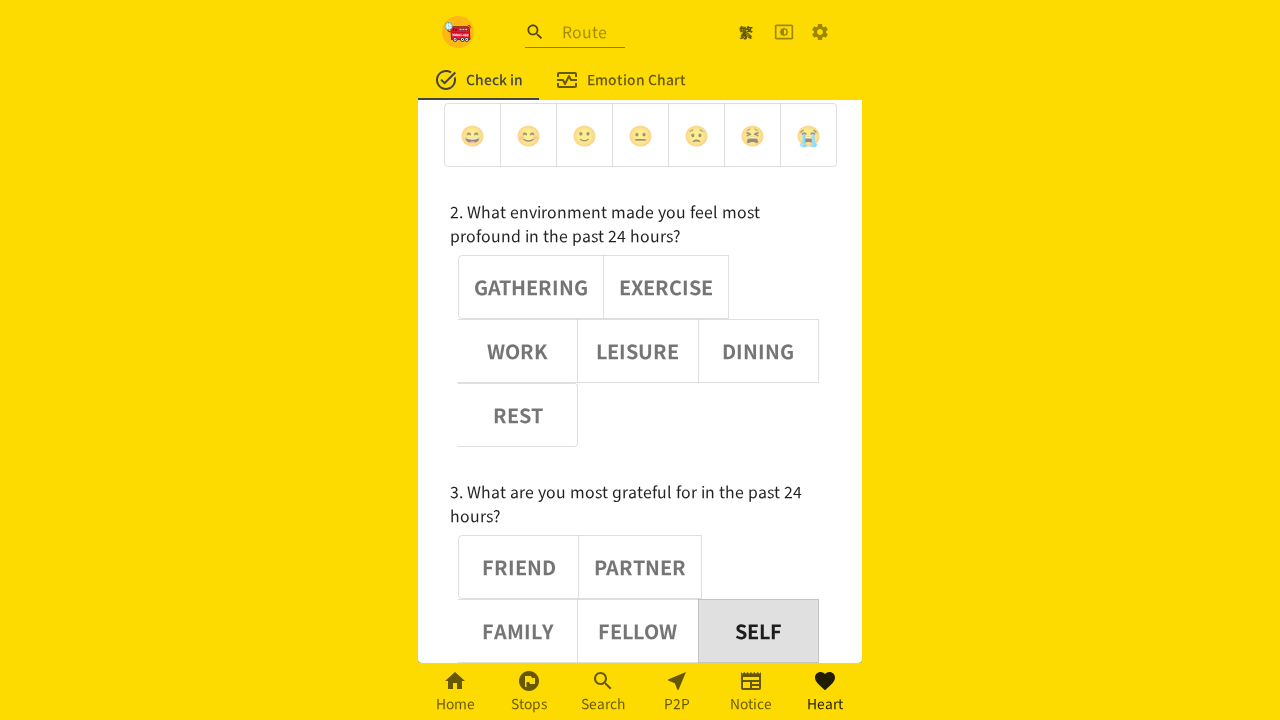

Verified button 3 is deselected (aria-pressed=false)
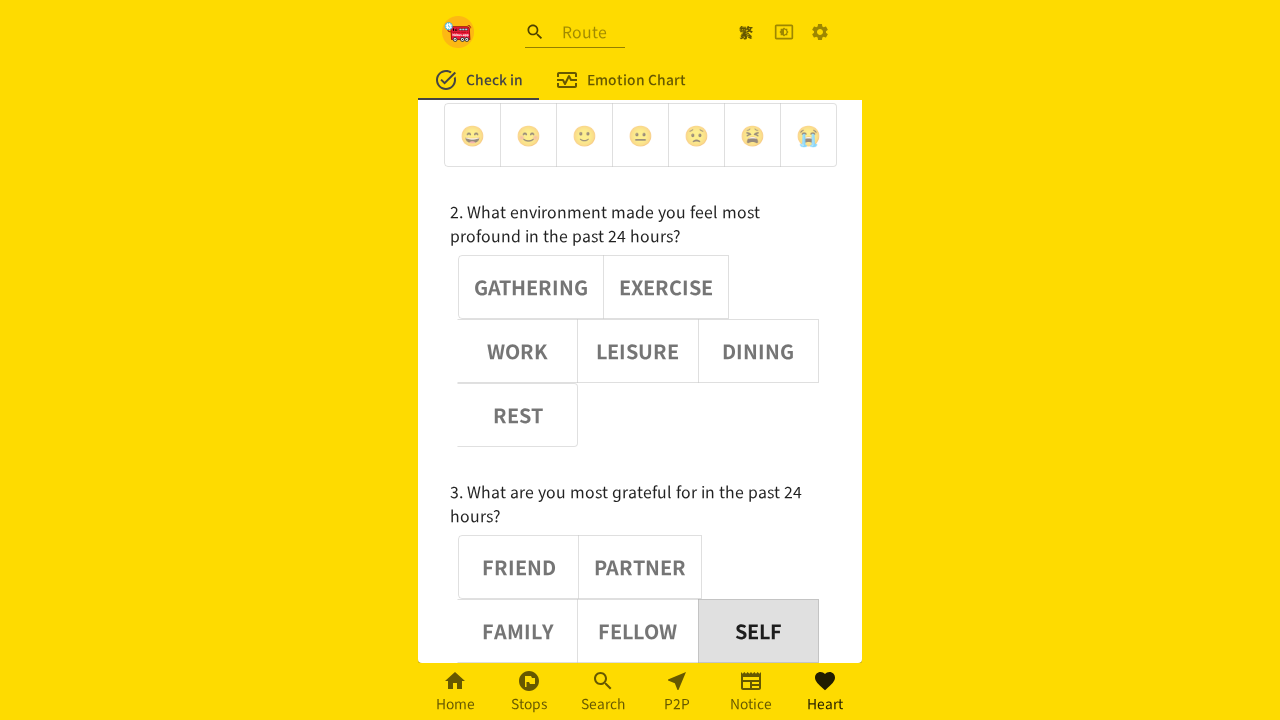

Retrieved aria-pressed attribute for button 5: false
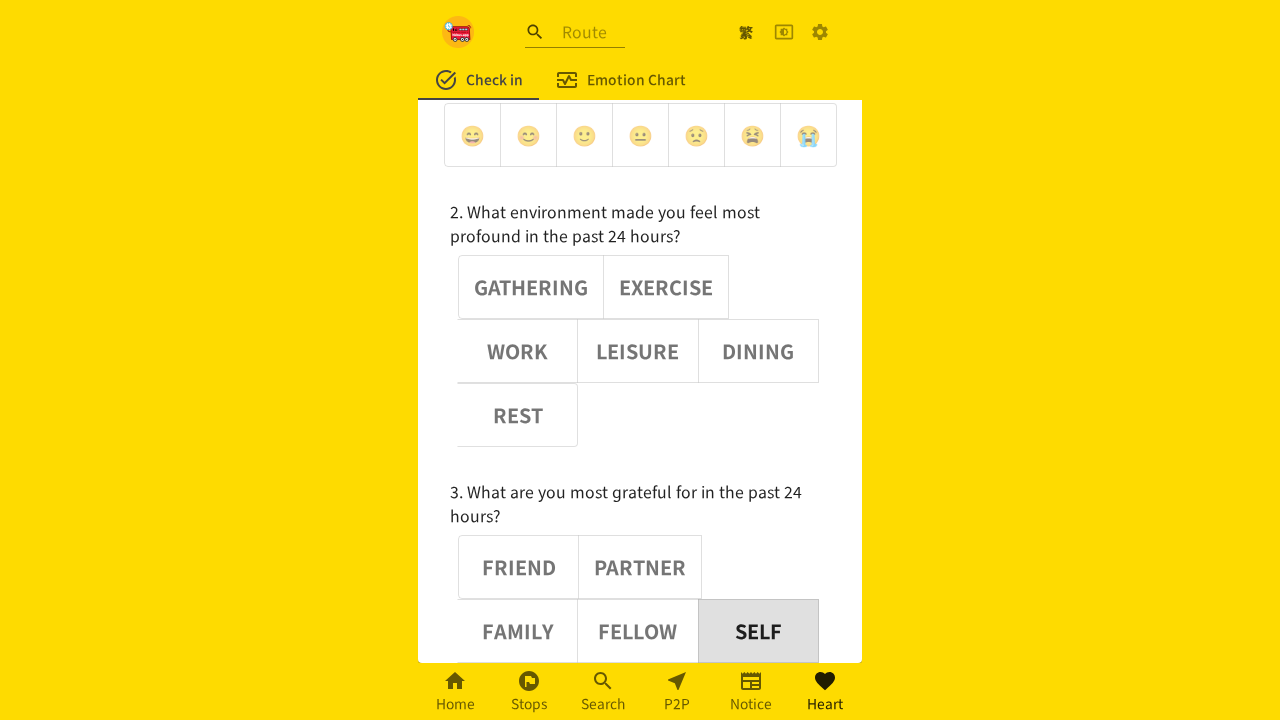

Verified button 5 is deselected (aria-pressed=false)
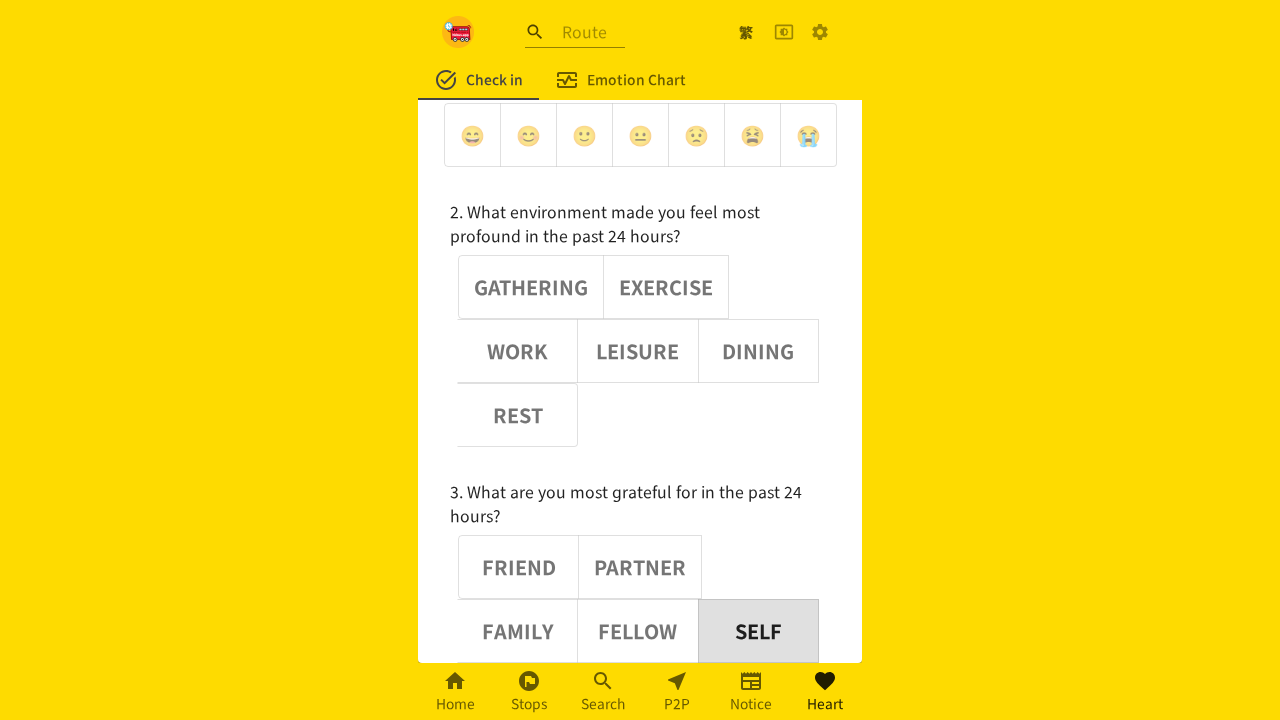

Clicked adjective button 5 at (526, 546) on (//div[@role='group'])[3] >> button >> nth=5
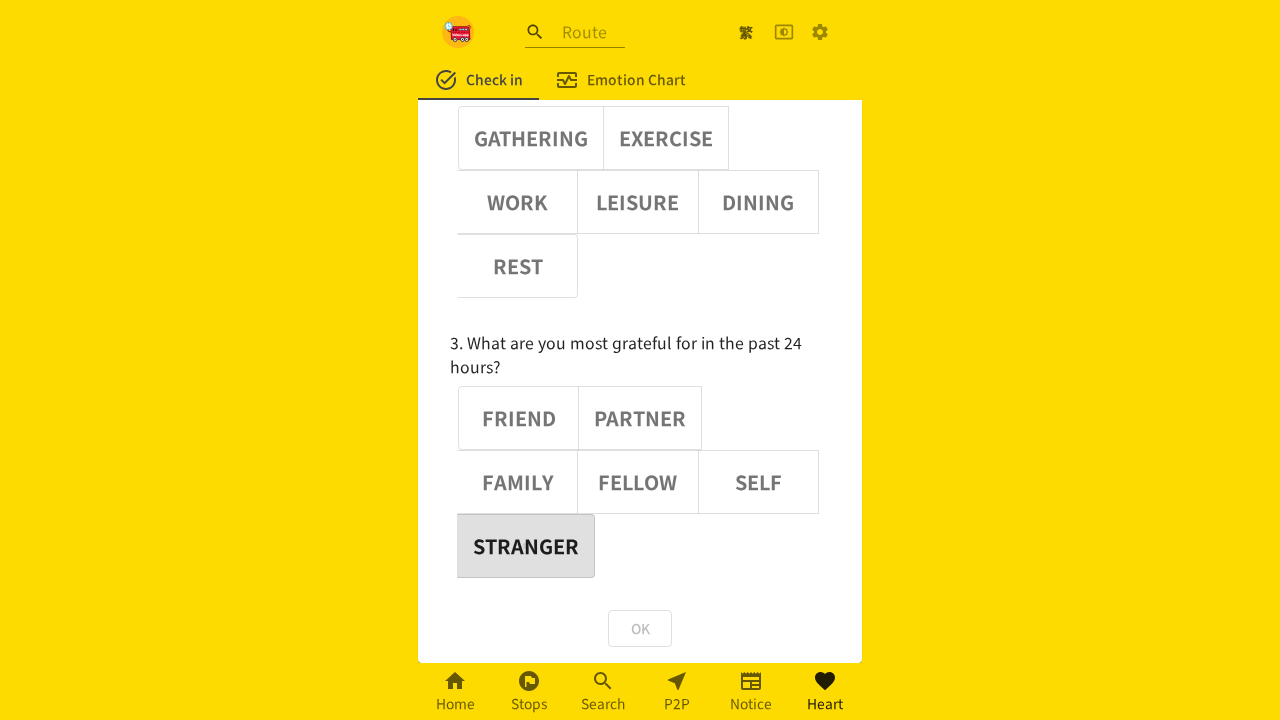

Waited 1000ms after clicking button 5
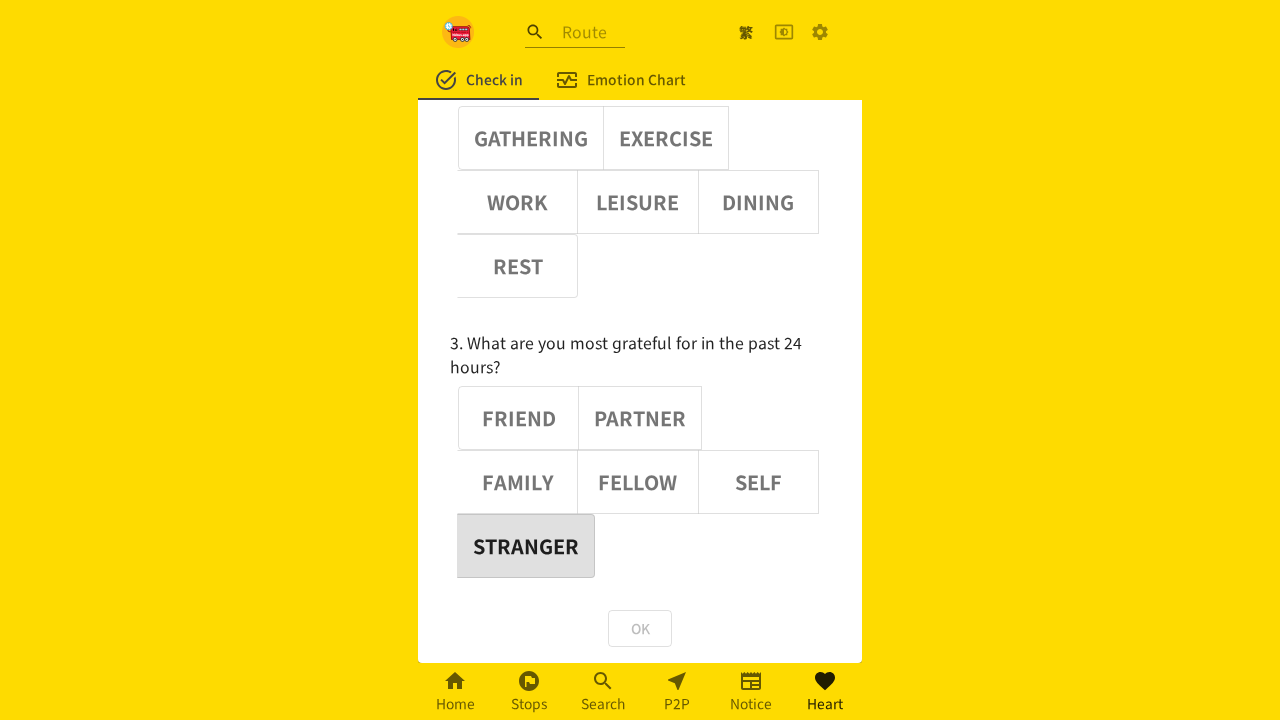

Retrieved aria-pressed attribute for button 5: true
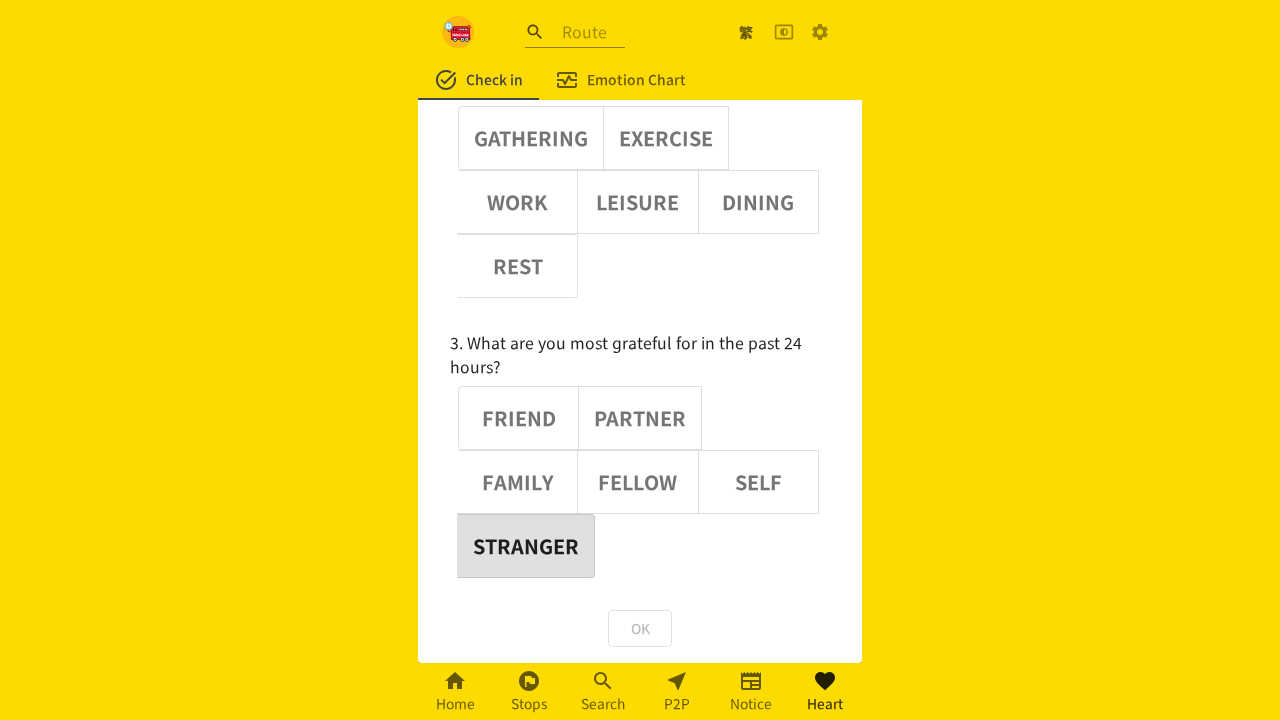

Verified button 5 is selected (aria-pressed=true)
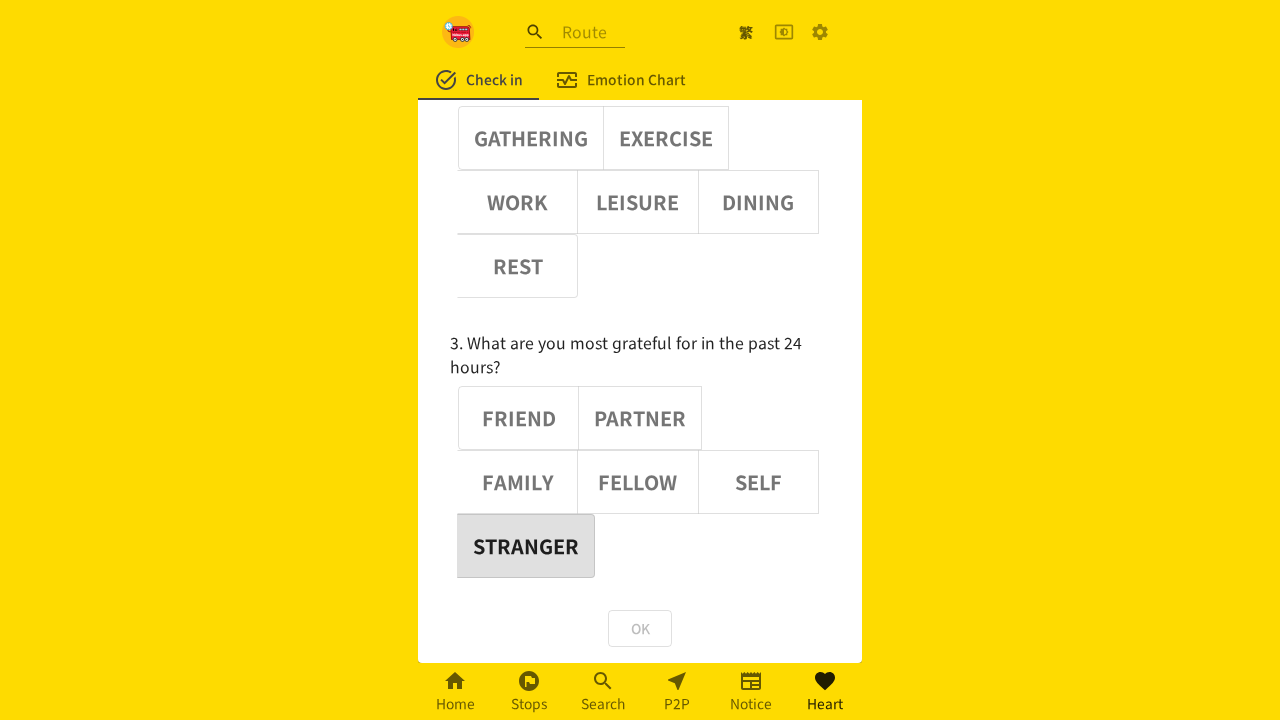

Retrieved aria-pressed attribute for button 0: false
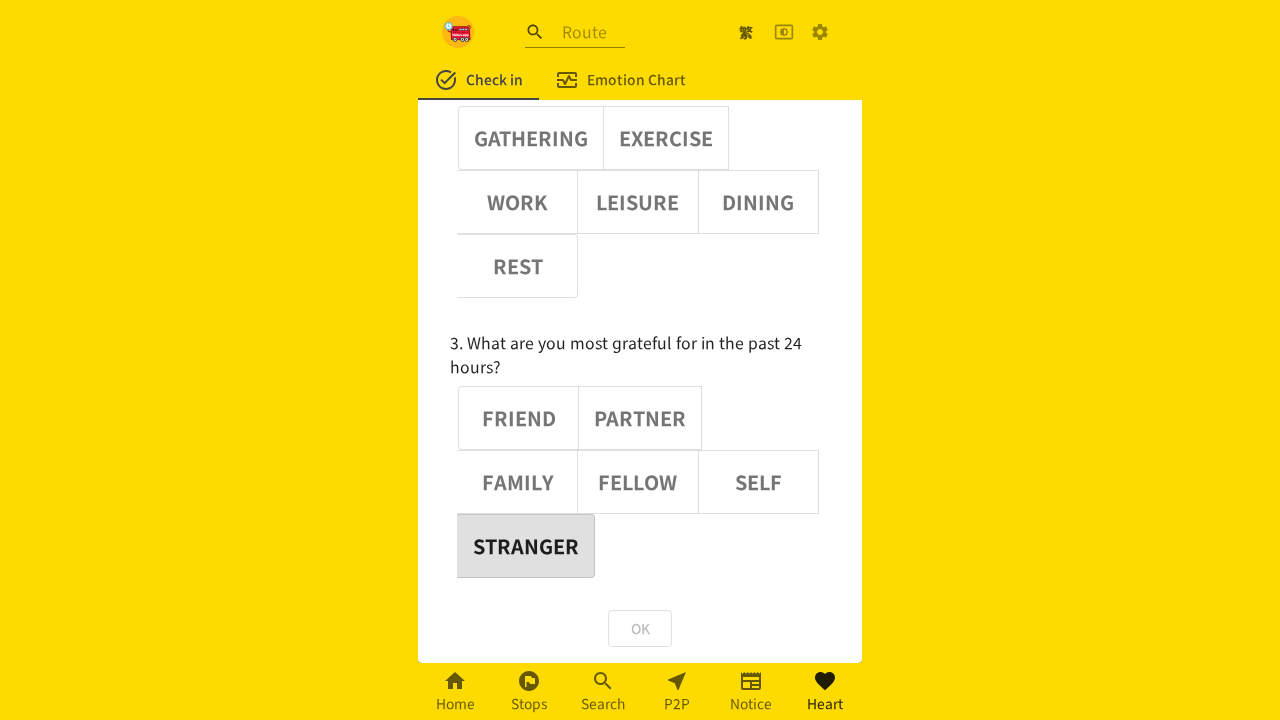

Verified button 0 is deselected (aria-pressed=false)
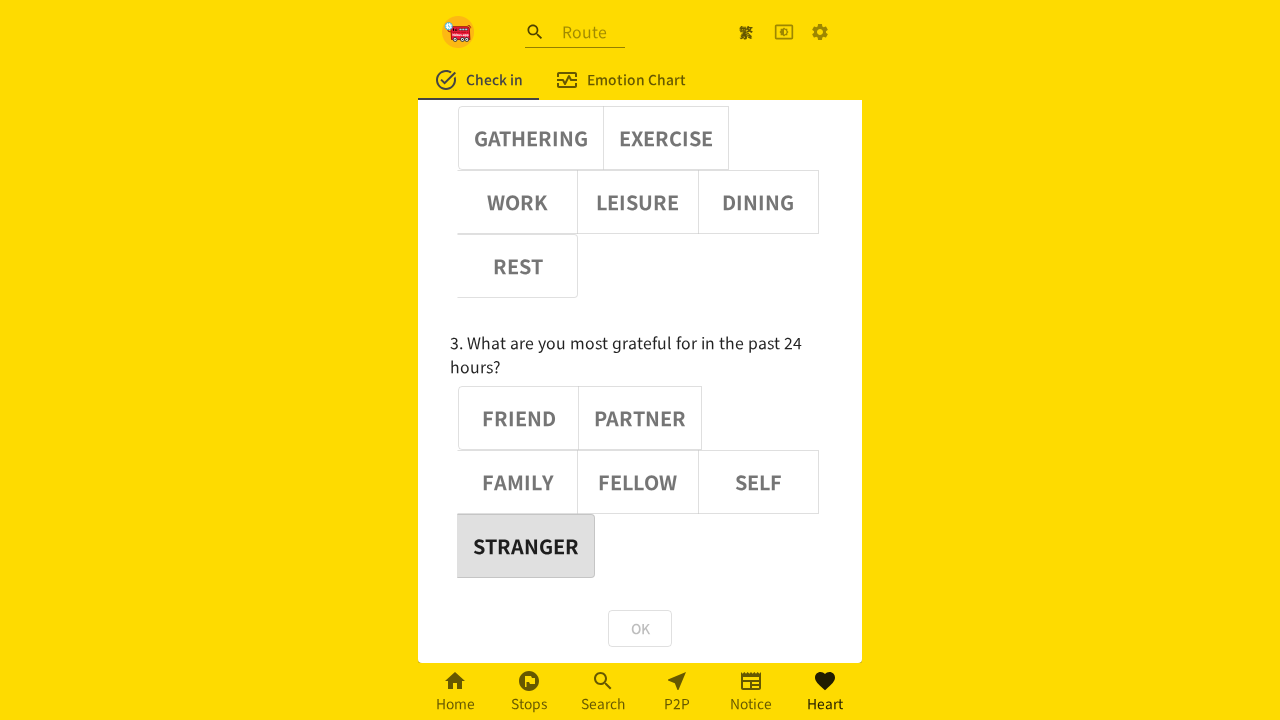

Retrieved aria-pressed attribute for button 1: false
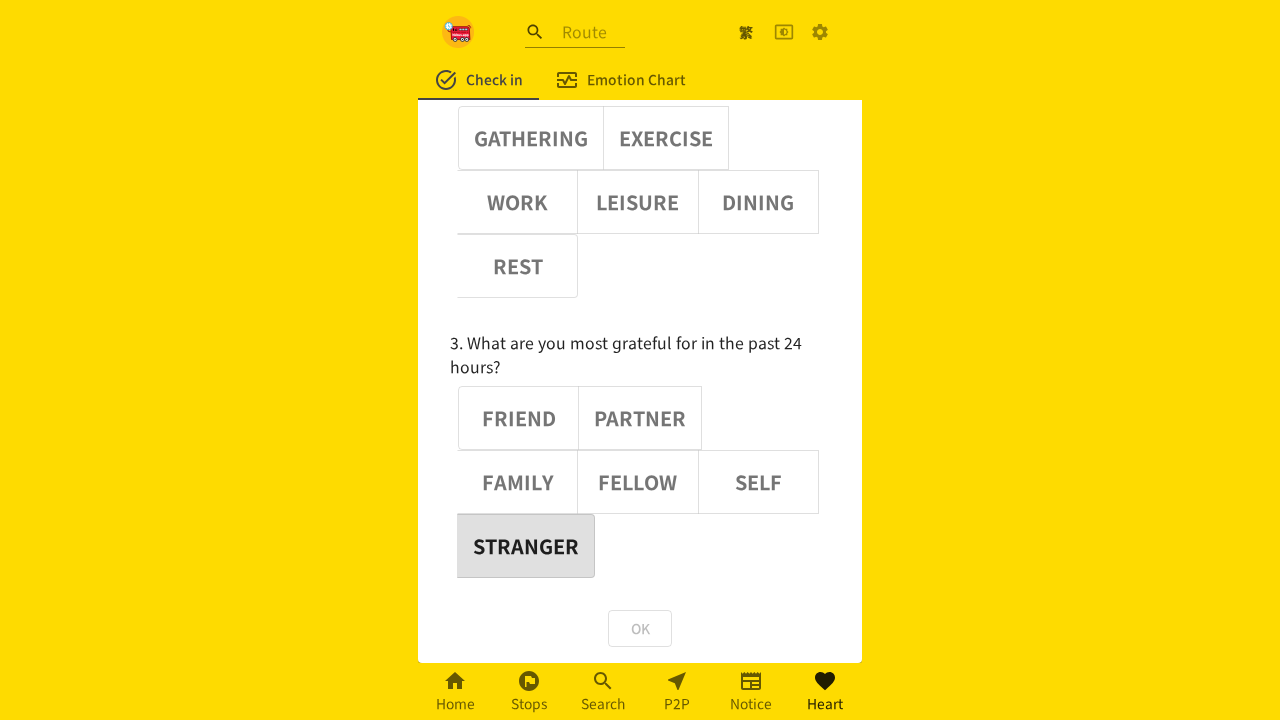

Verified button 1 is deselected (aria-pressed=false)
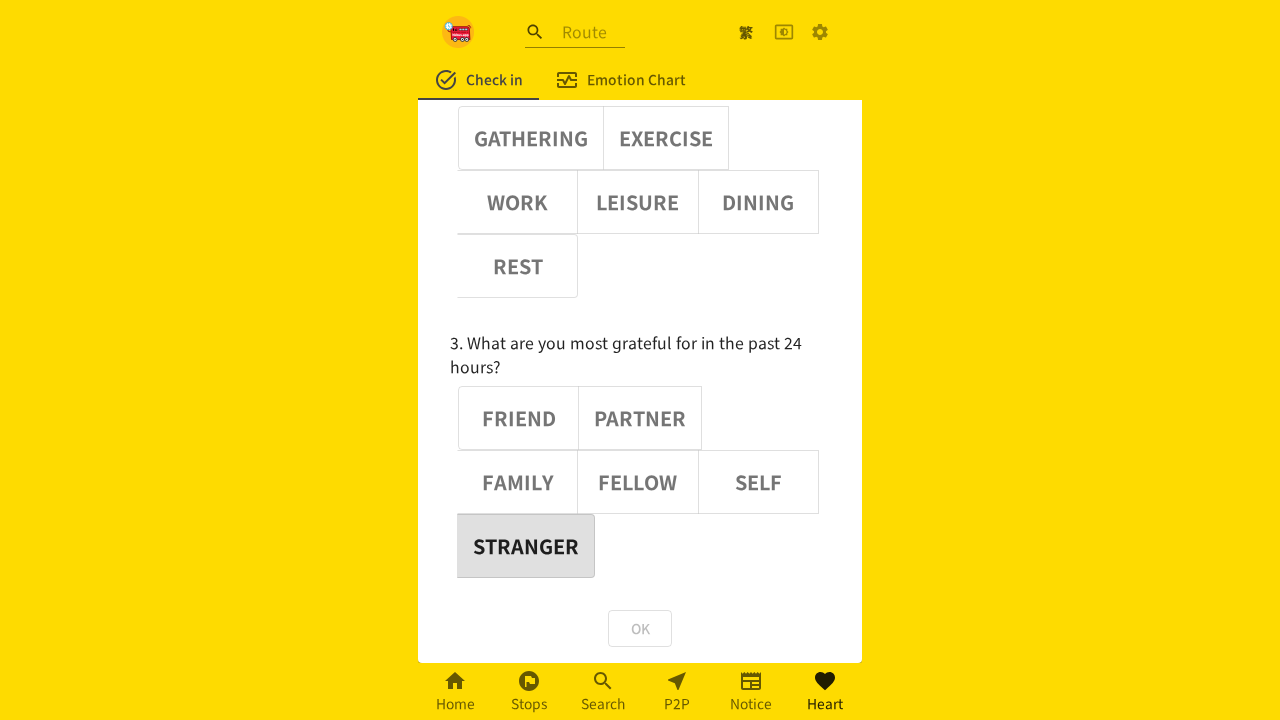

Retrieved aria-pressed attribute for button 2: false
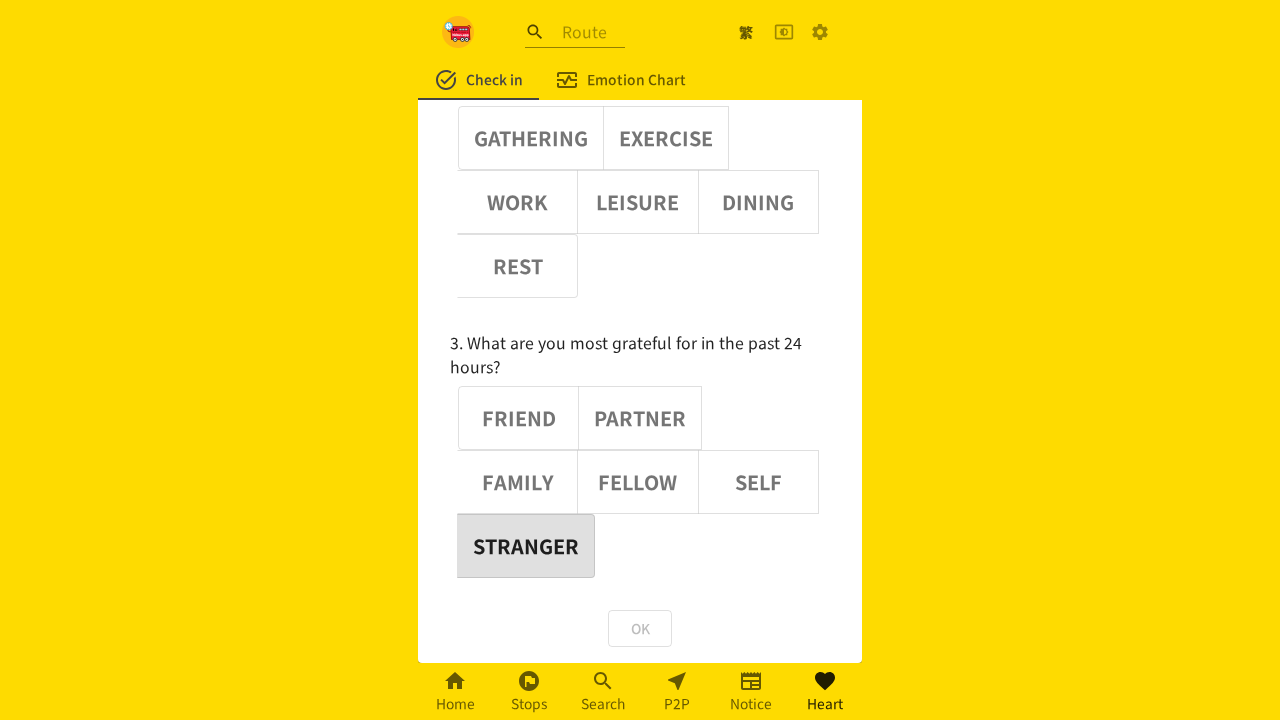

Verified button 2 is deselected (aria-pressed=false)
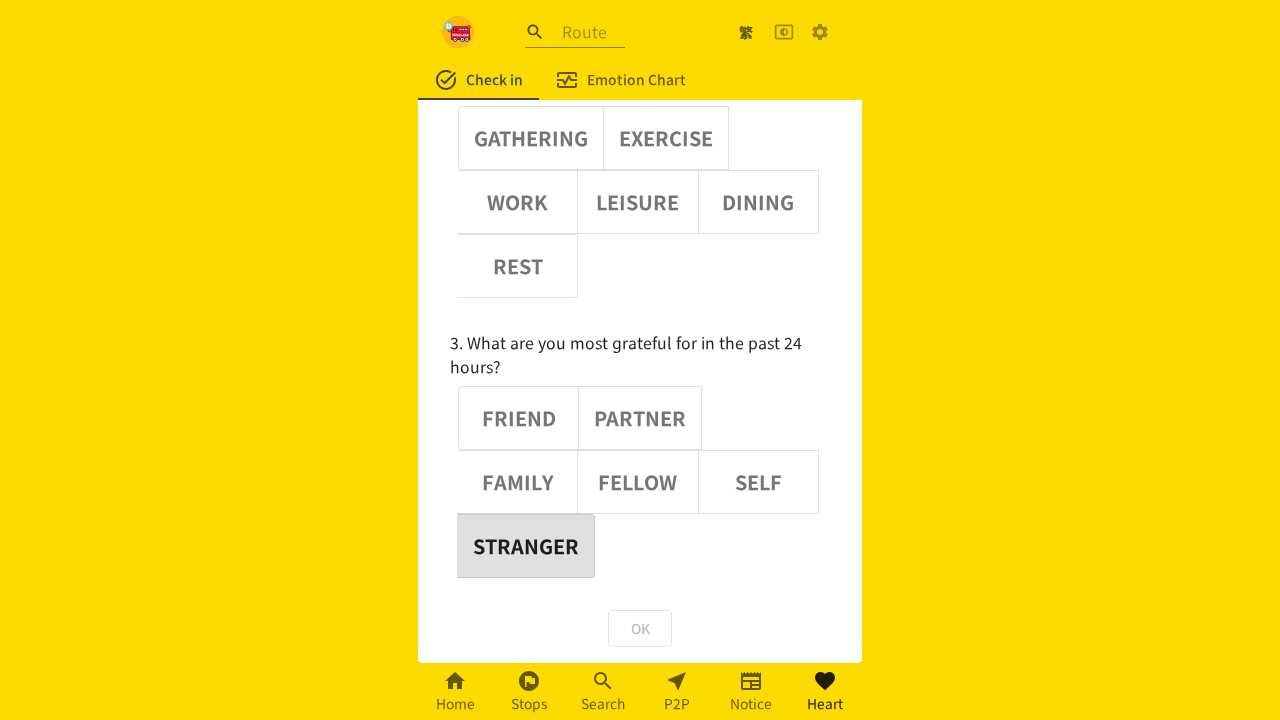

Retrieved aria-pressed attribute for button 3: false
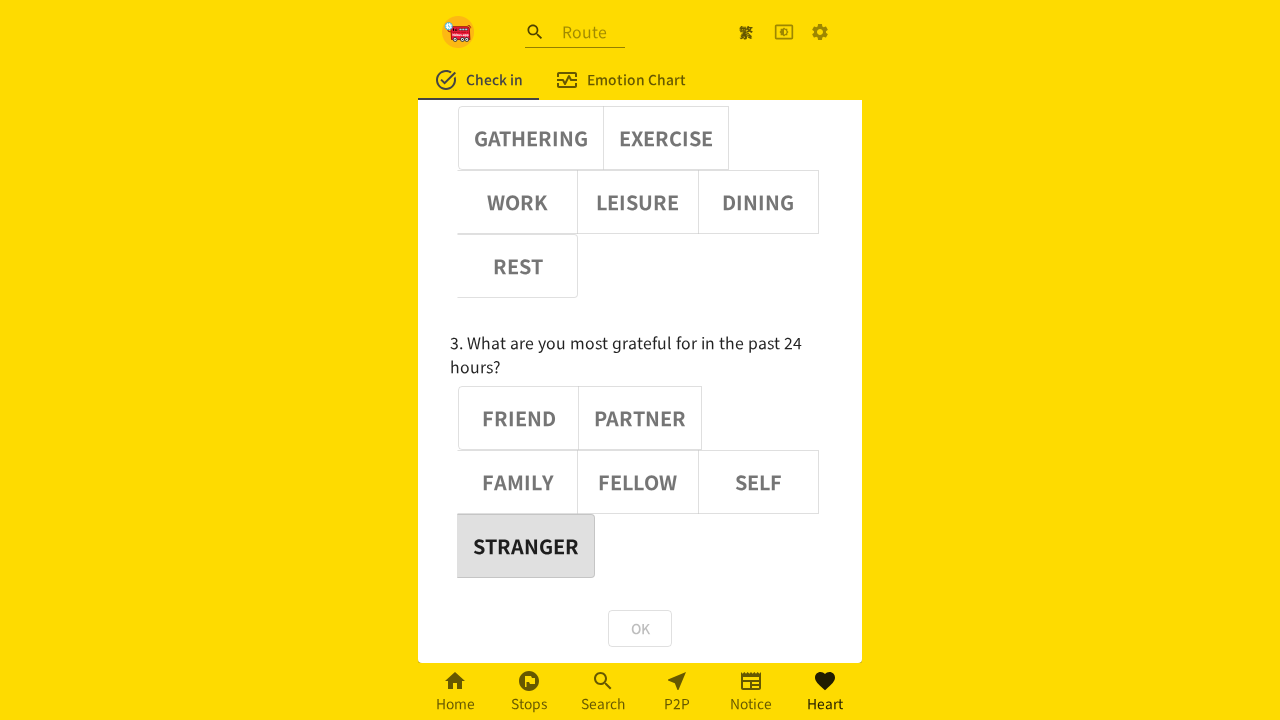

Verified button 3 is deselected (aria-pressed=false)
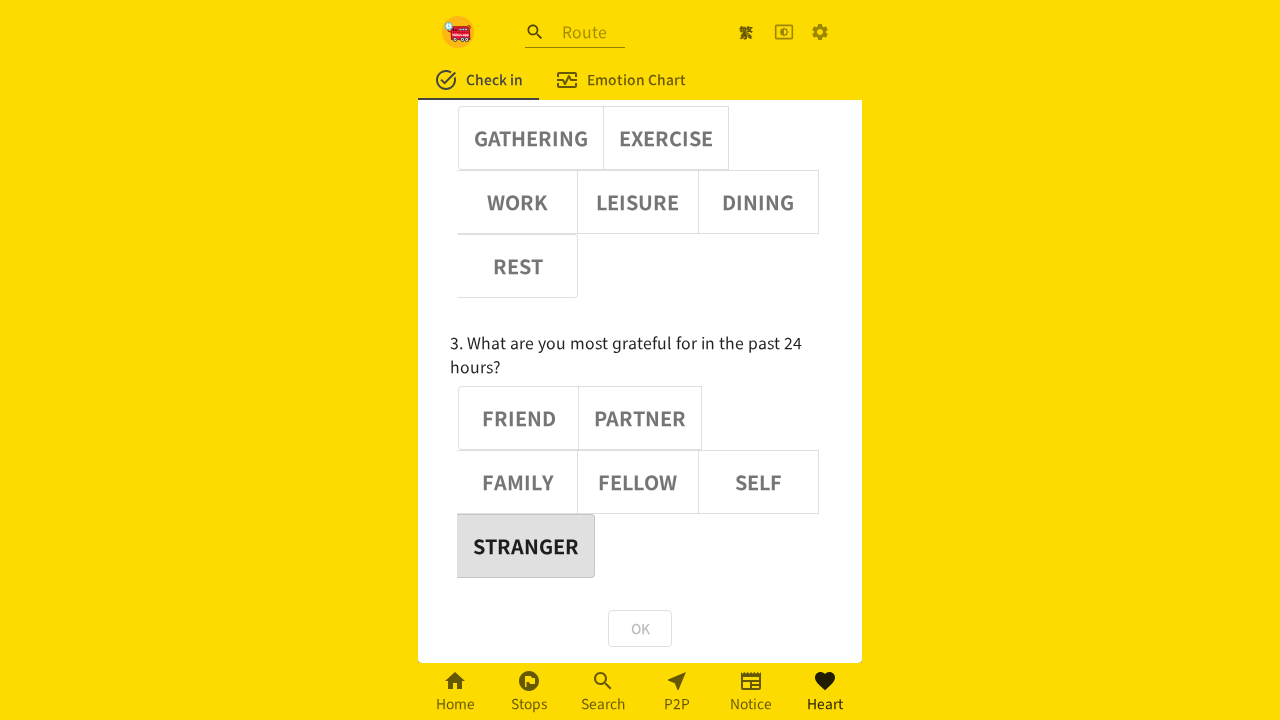

Retrieved aria-pressed attribute for button 4: false
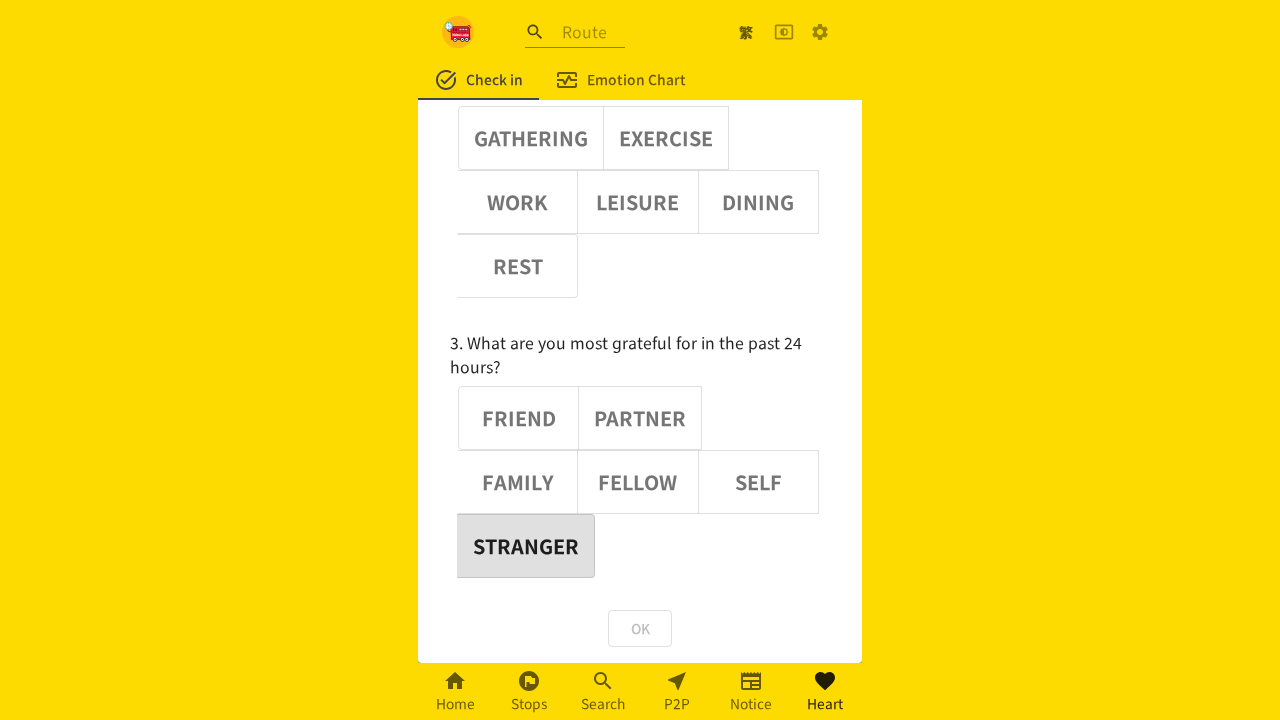

Verified button 4 is deselected (aria-pressed=false)
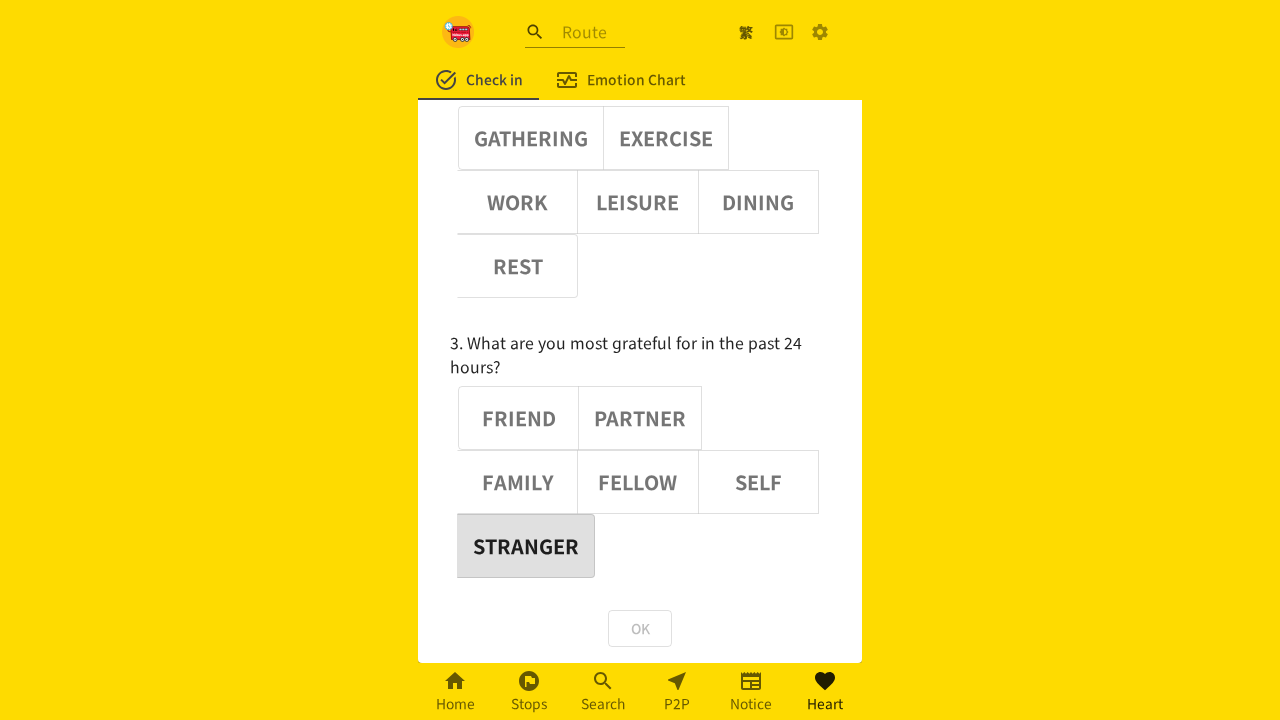

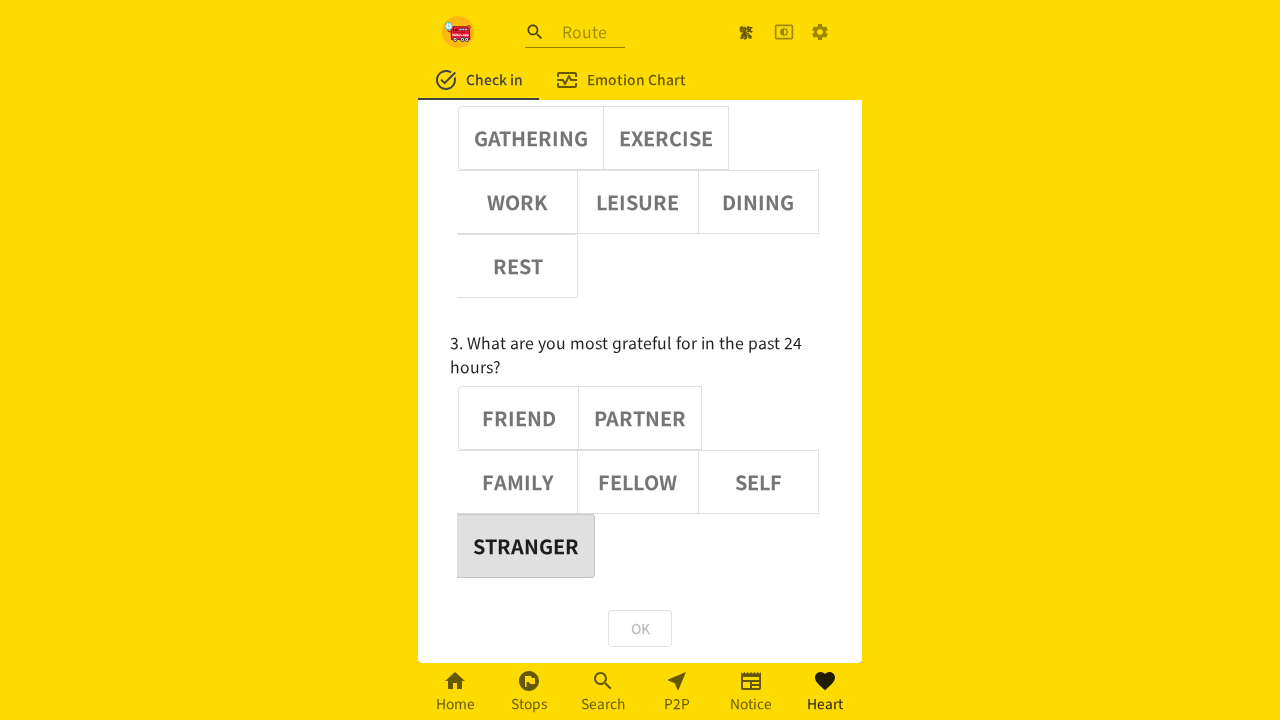